Tests filling a large form by entering "123" into all input fields and then clicking the submit button.

Starting URL: http://suninjuly.github.io/huge_form.html

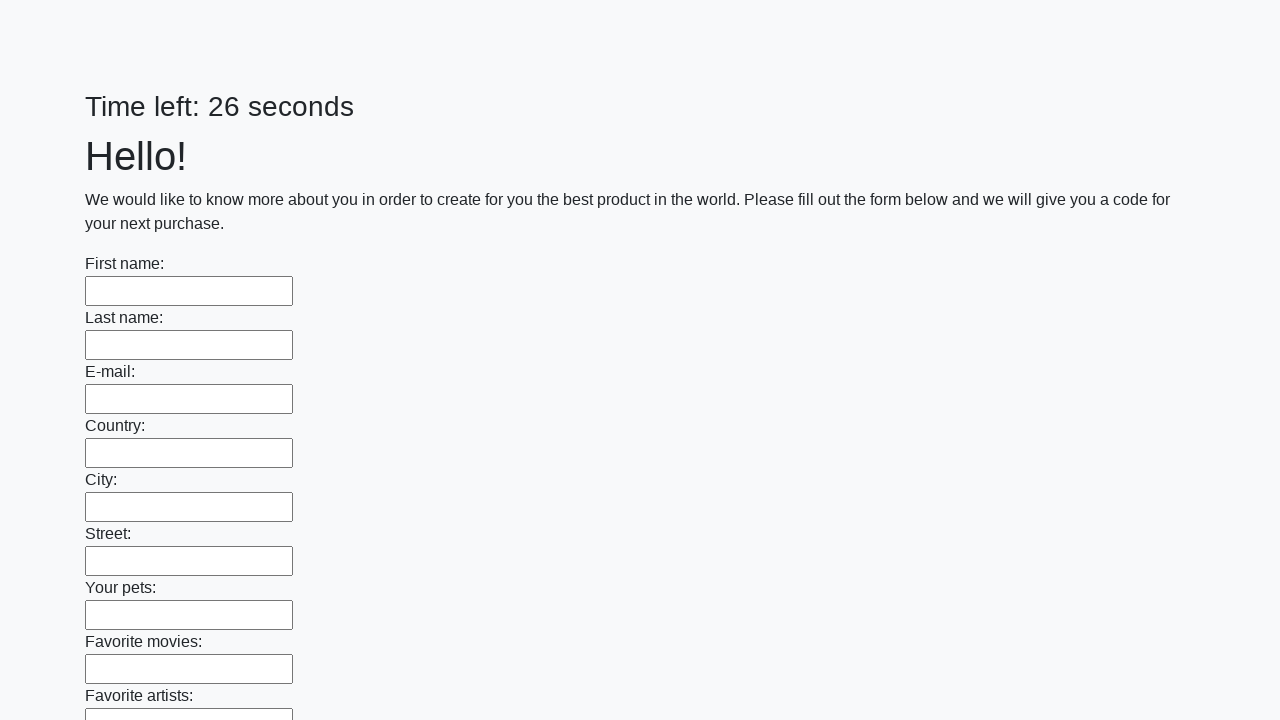

Located all input elements on the form
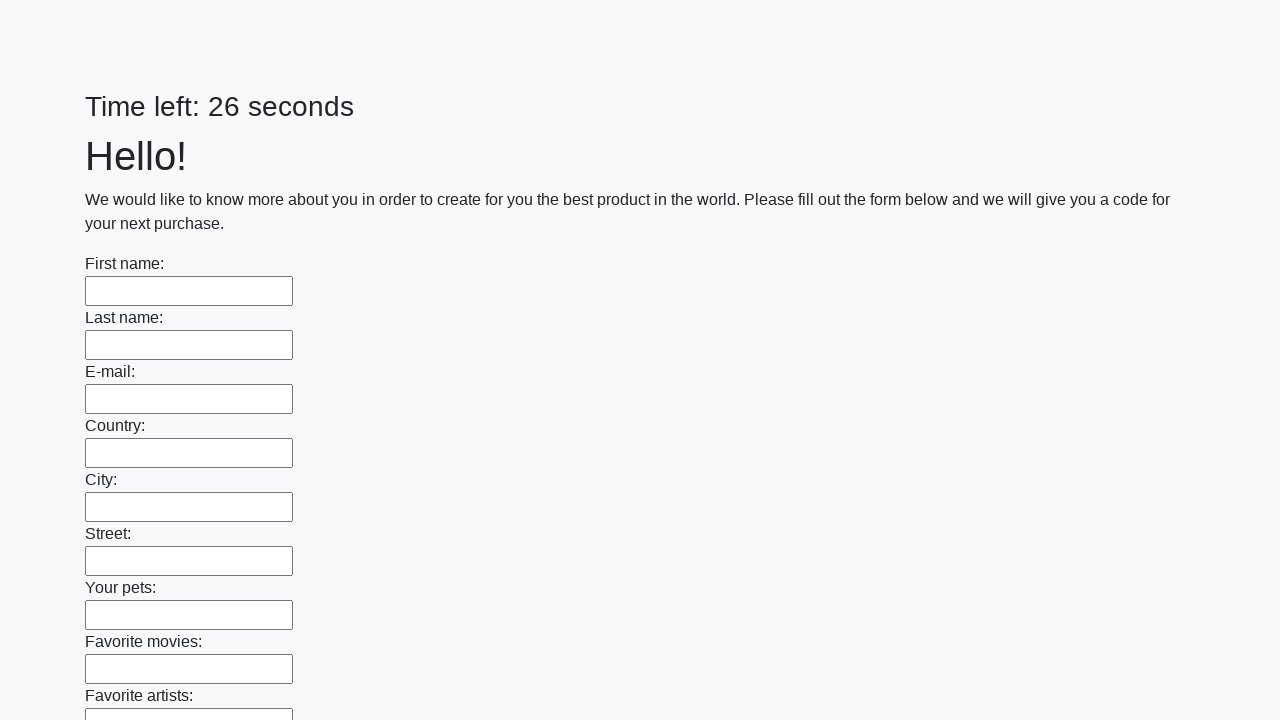

Counted 100 input fields on the form
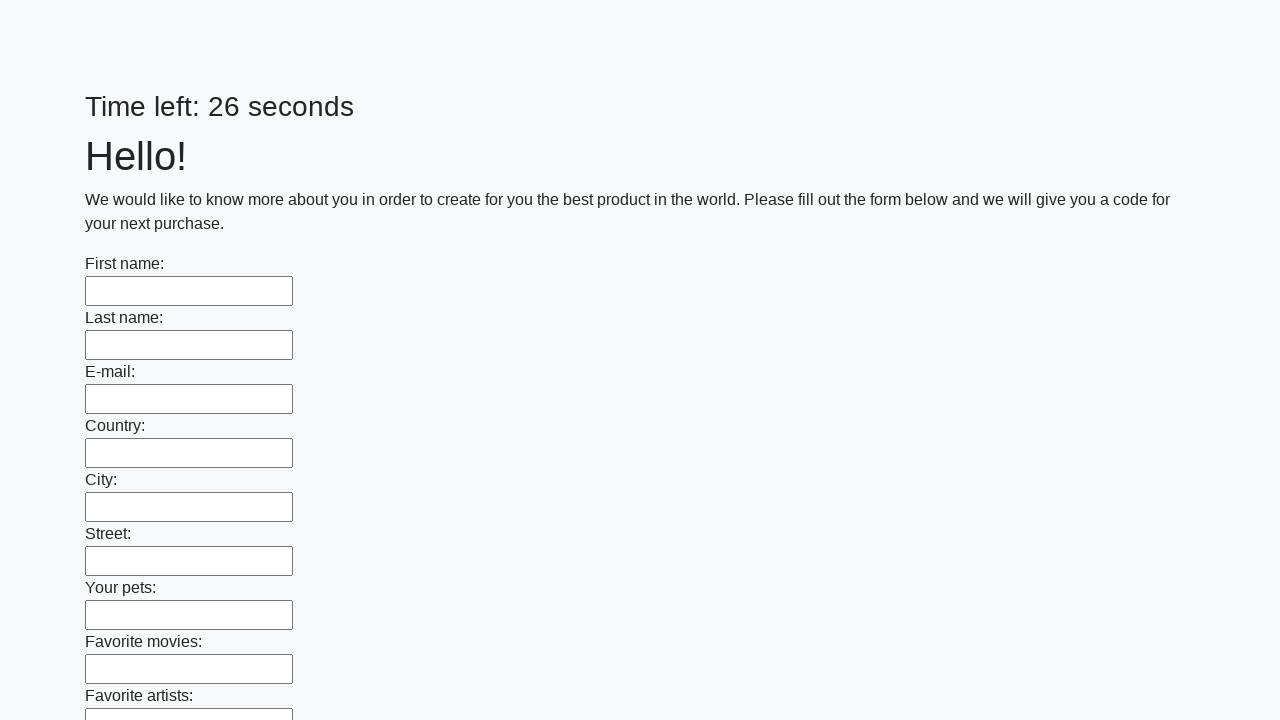

Filled input field 1 of 100 with '123' on input >> nth=0
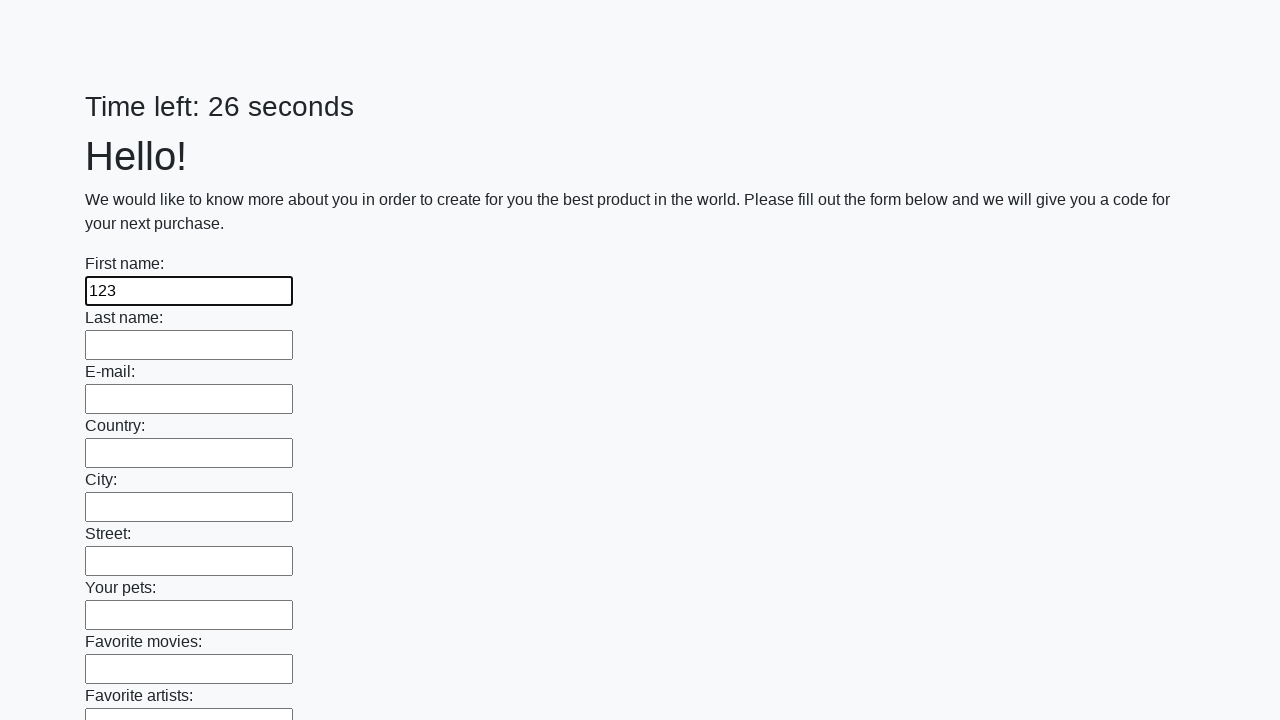

Filled input field 2 of 100 with '123' on input >> nth=1
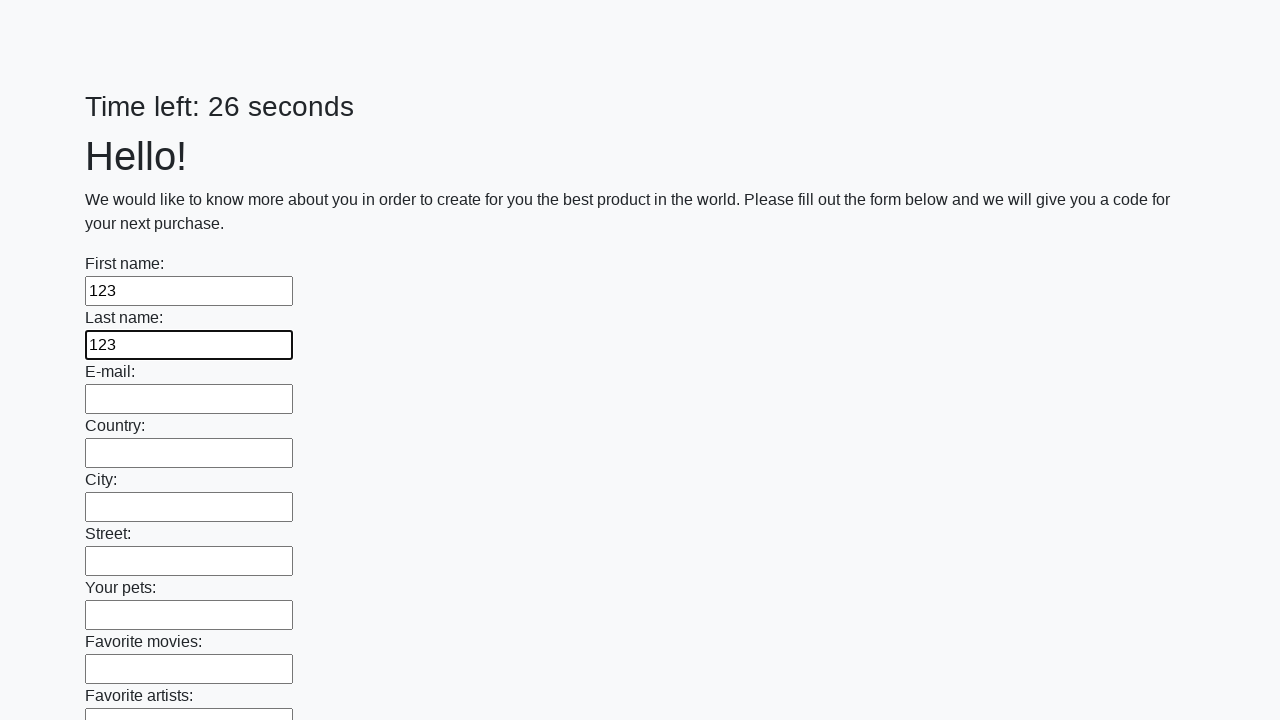

Filled input field 3 of 100 with '123' on input >> nth=2
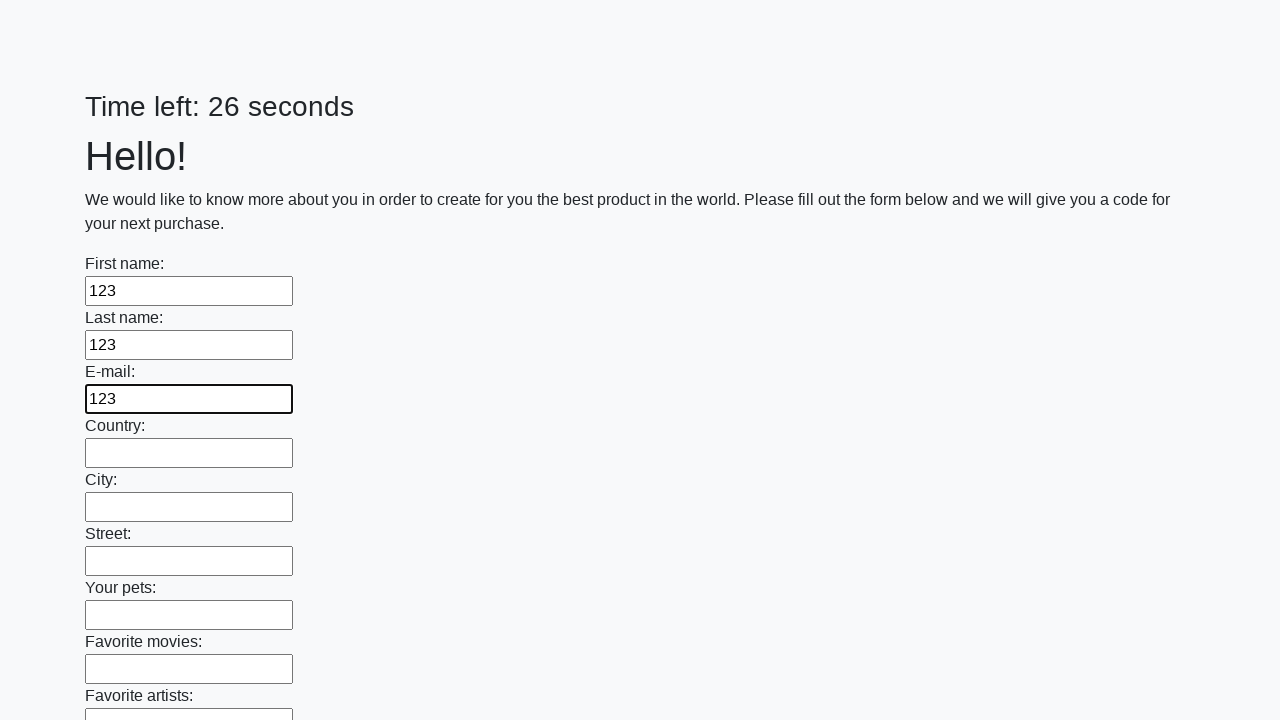

Filled input field 4 of 100 with '123' on input >> nth=3
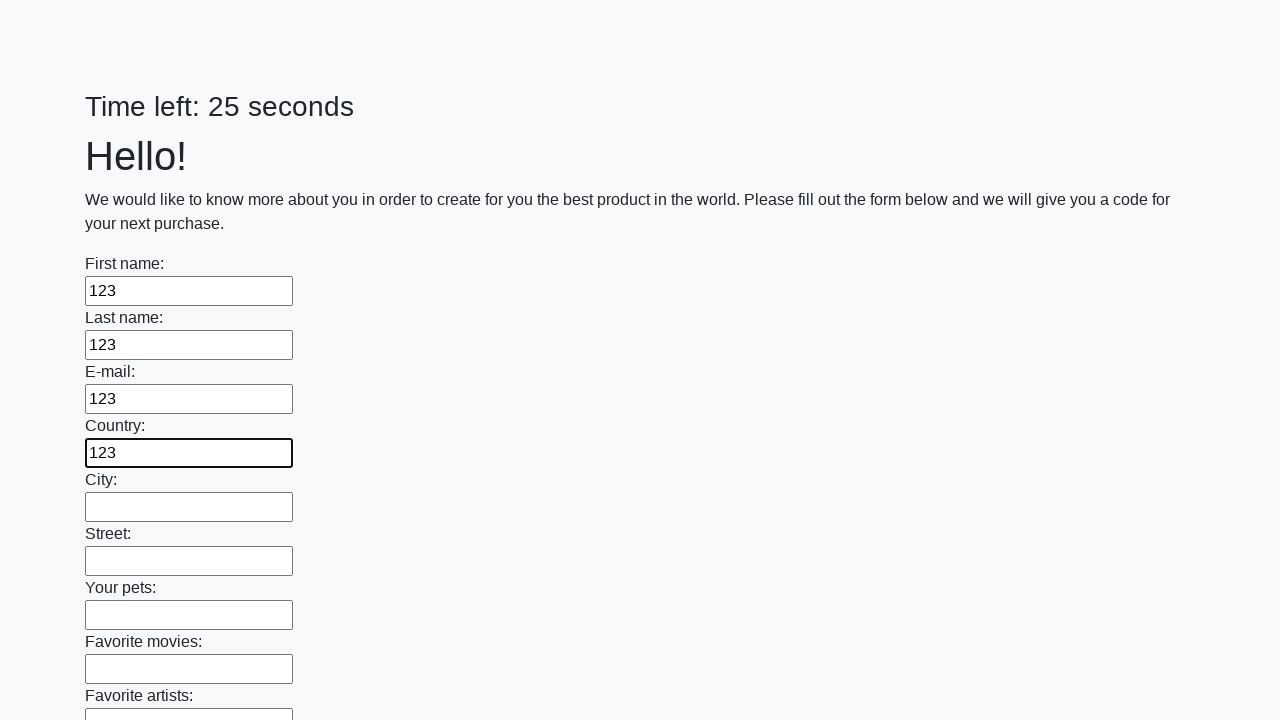

Filled input field 5 of 100 with '123' on input >> nth=4
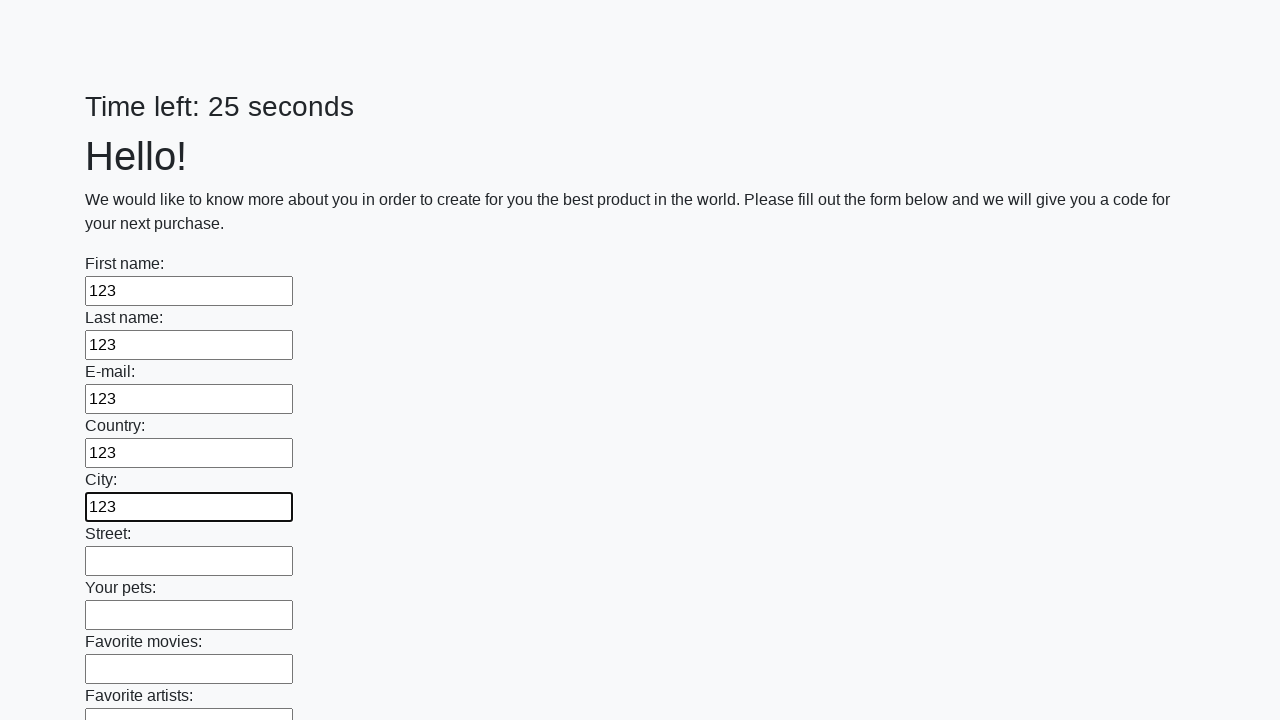

Filled input field 6 of 100 with '123' on input >> nth=5
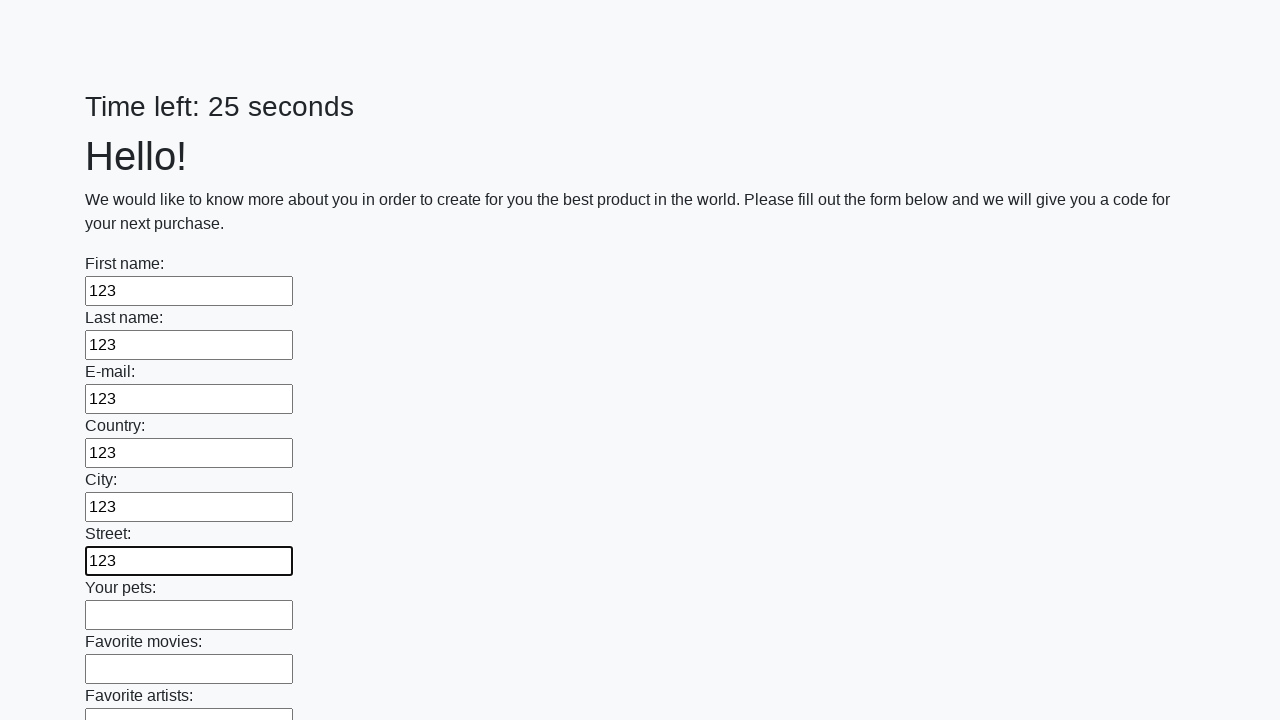

Filled input field 7 of 100 with '123' on input >> nth=6
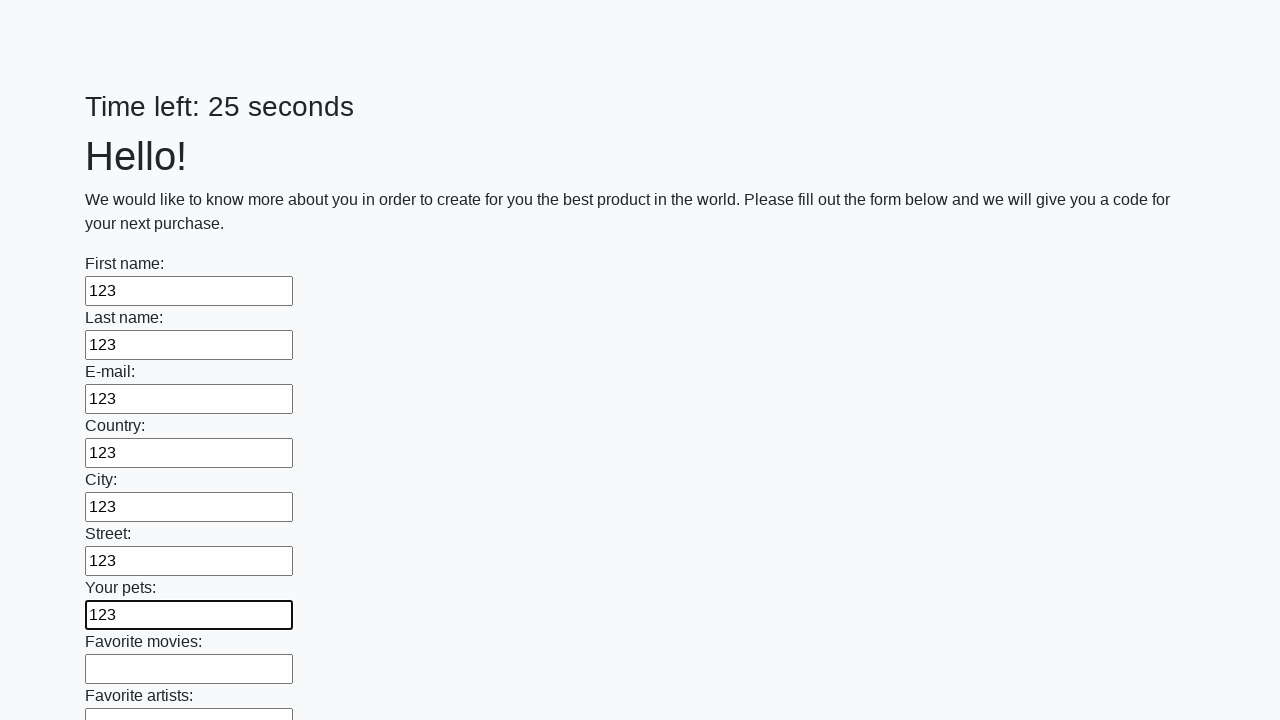

Filled input field 8 of 100 with '123' on input >> nth=7
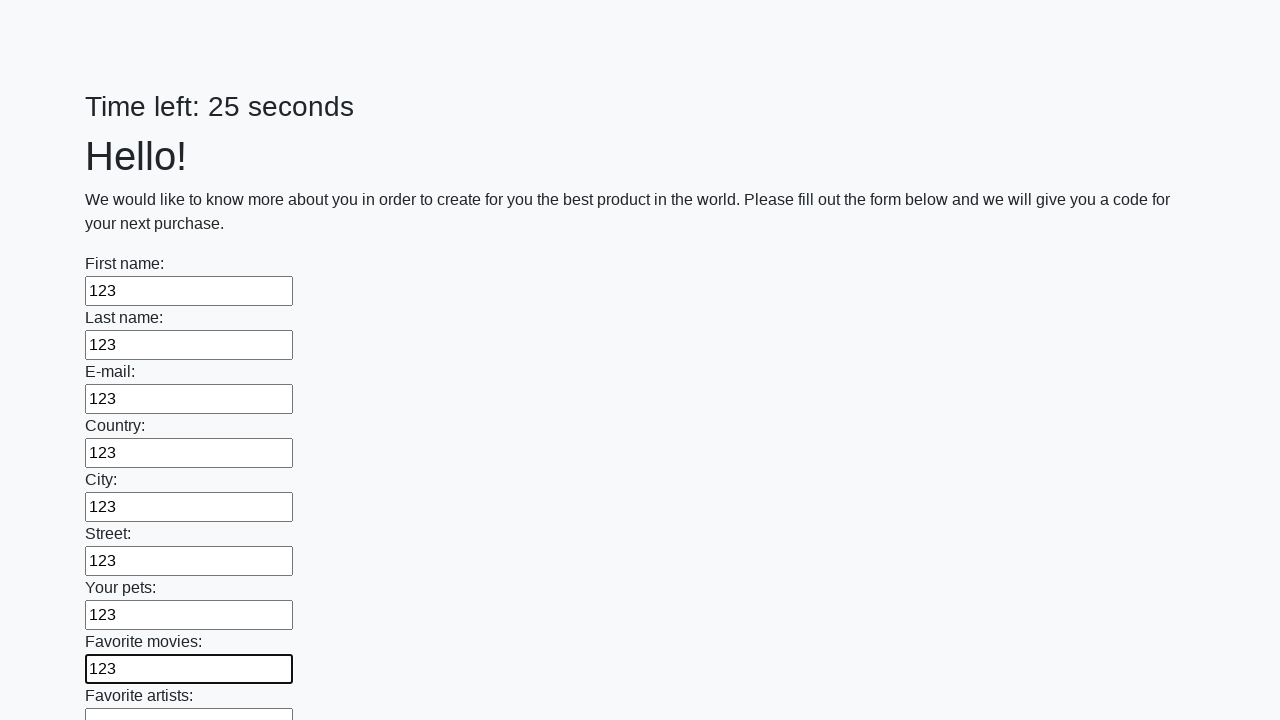

Filled input field 9 of 100 with '123' on input >> nth=8
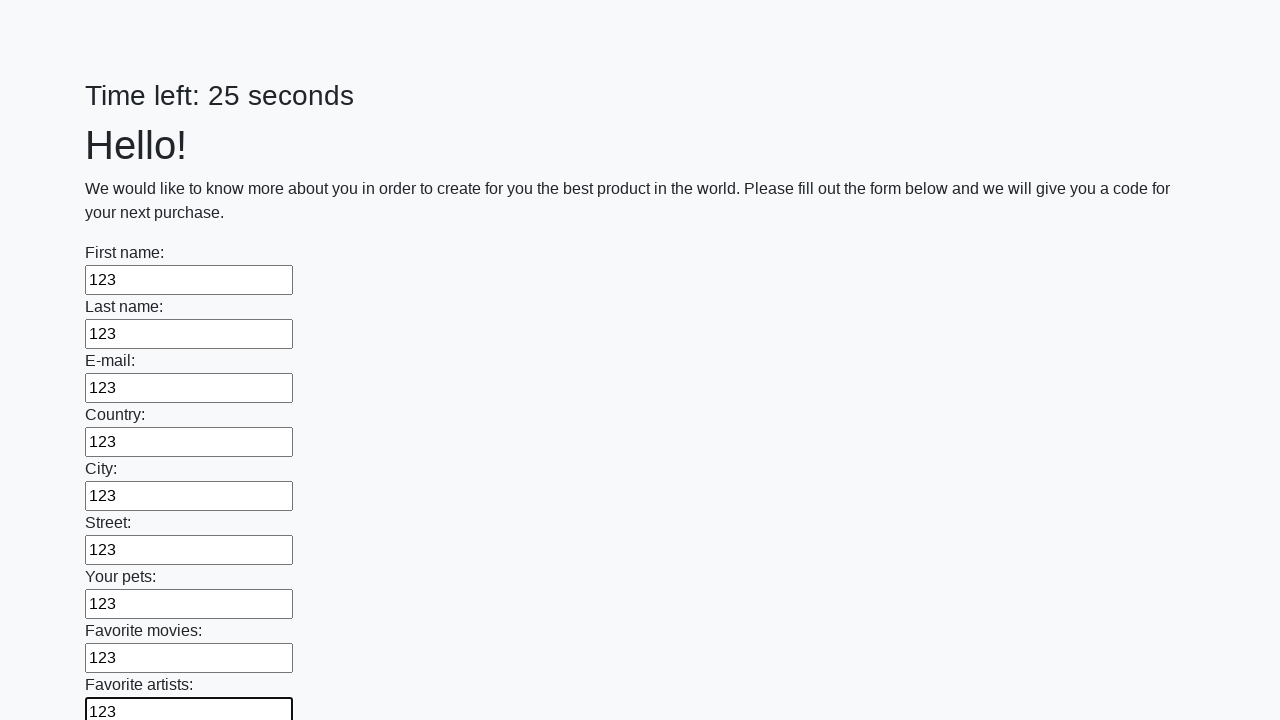

Filled input field 10 of 100 with '123' on input >> nth=9
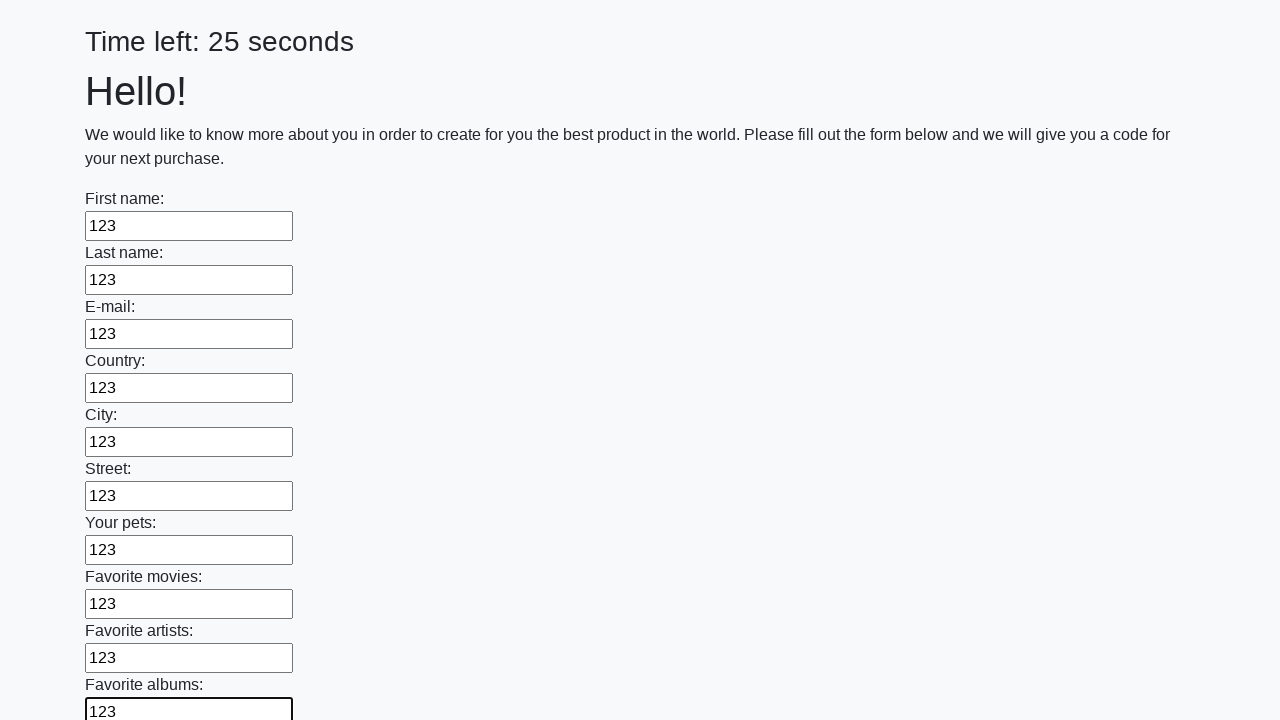

Filled input field 11 of 100 with '123' on input >> nth=10
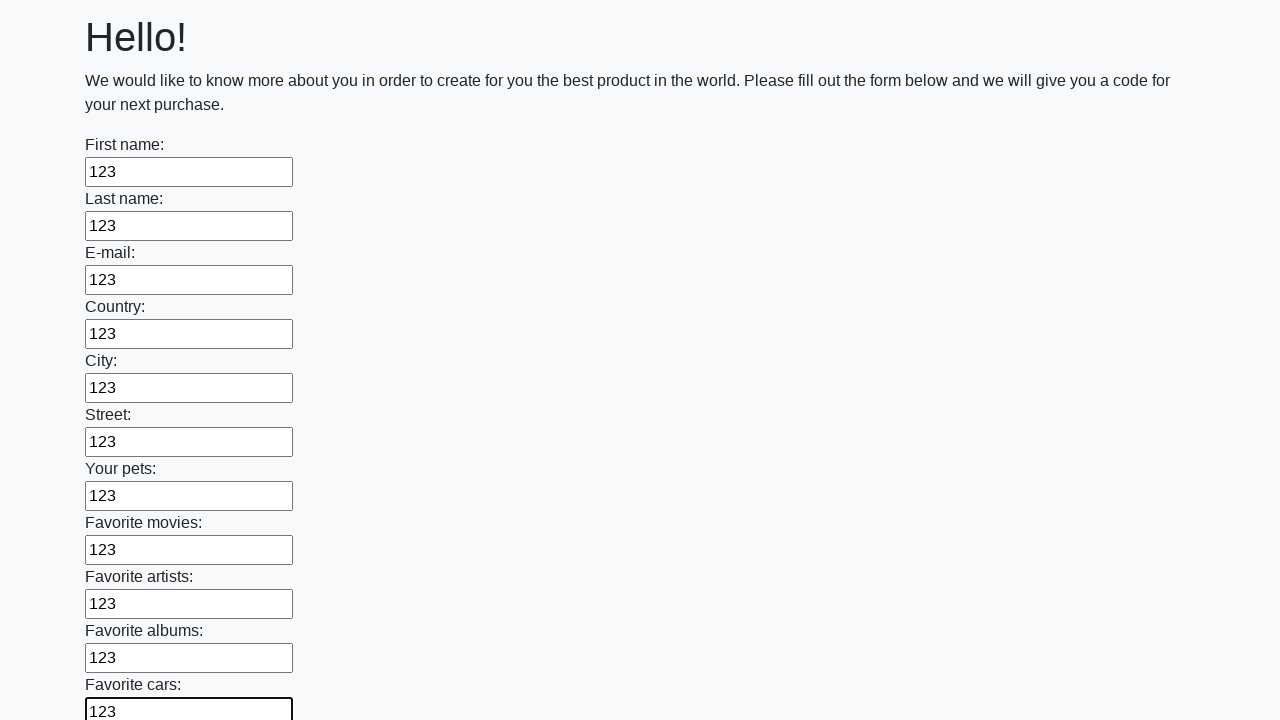

Filled input field 12 of 100 with '123' on input >> nth=11
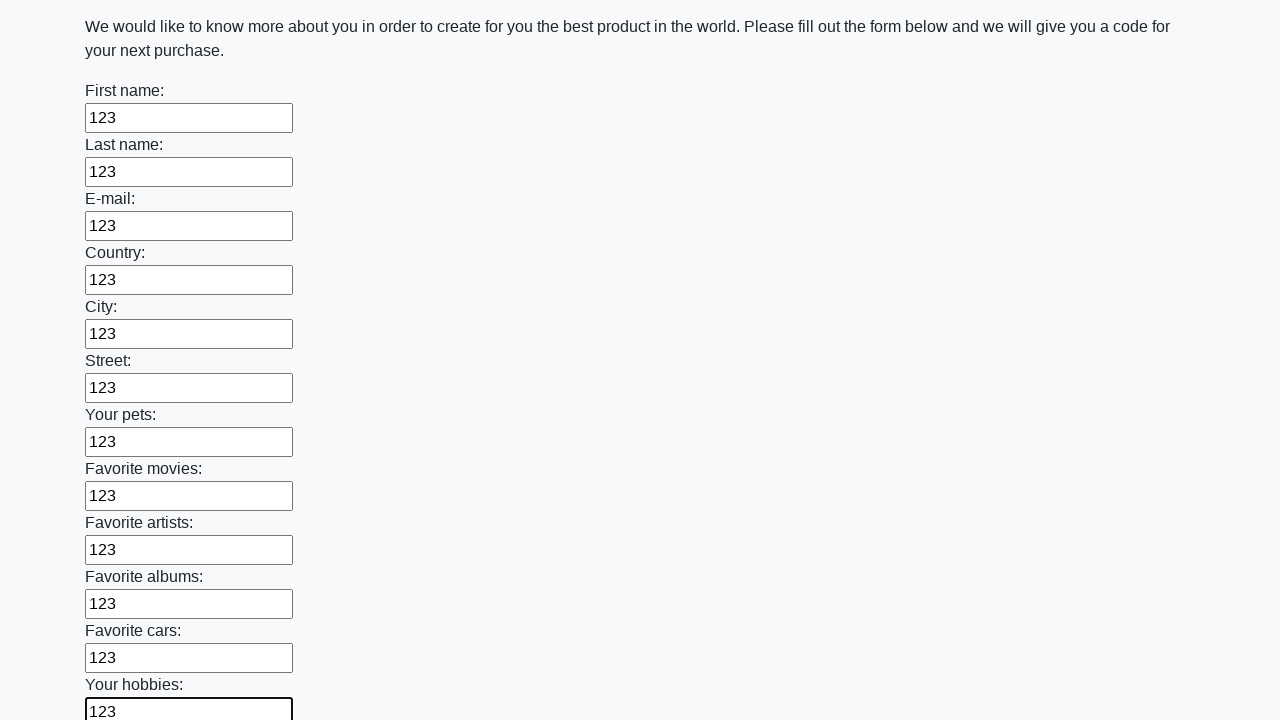

Filled input field 13 of 100 with '123' on input >> nth=12
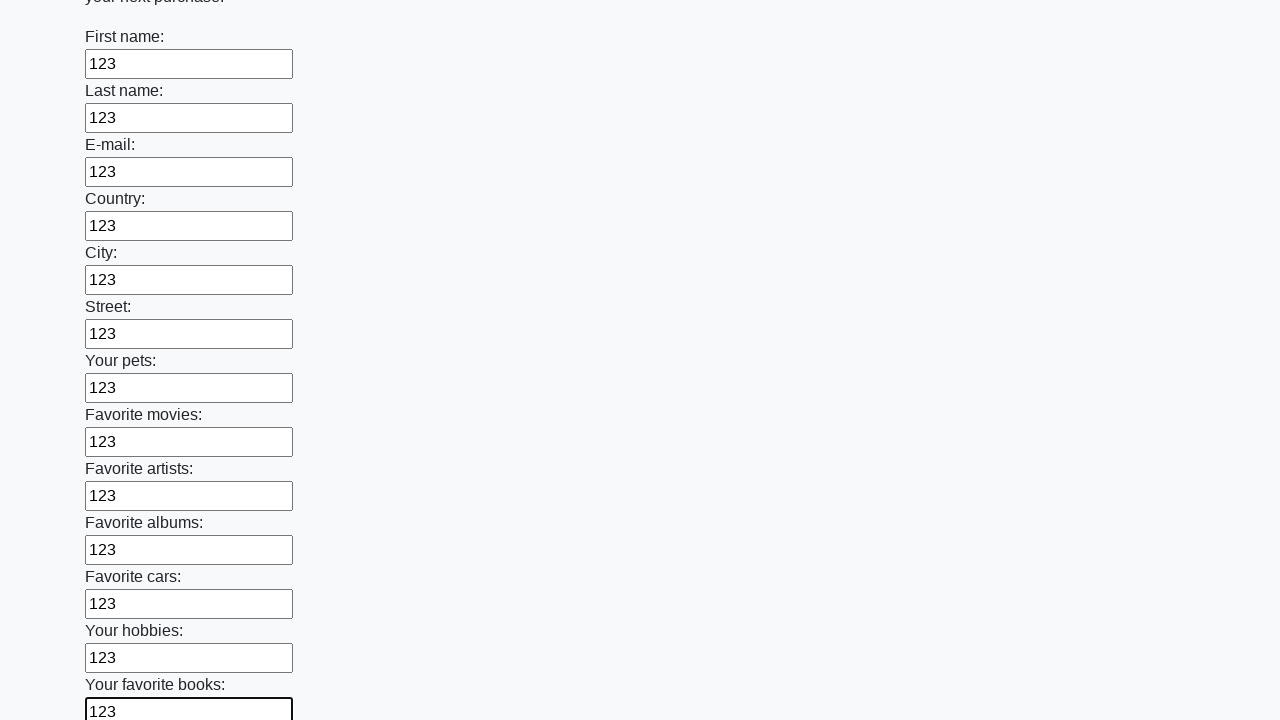

Filled input field 14 of 100 with '123' on input >> nth=13
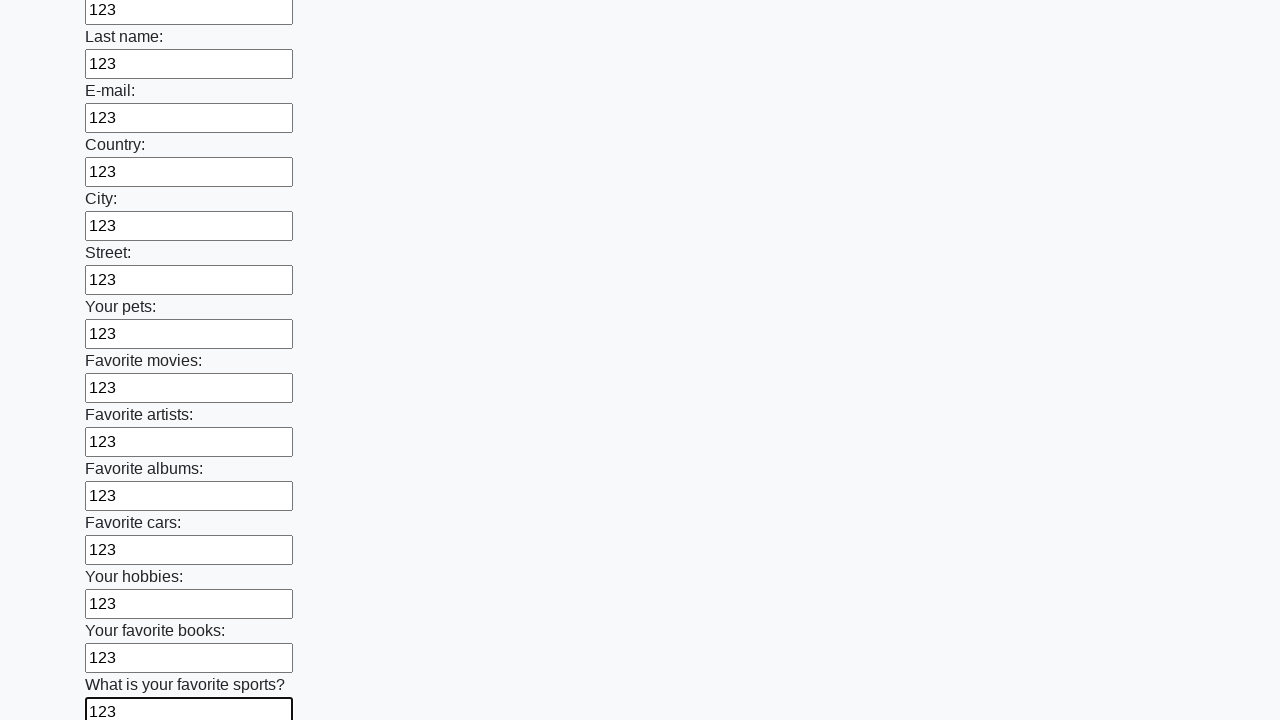

Filled input field 15 of 100 with '123' on input >> nth=14
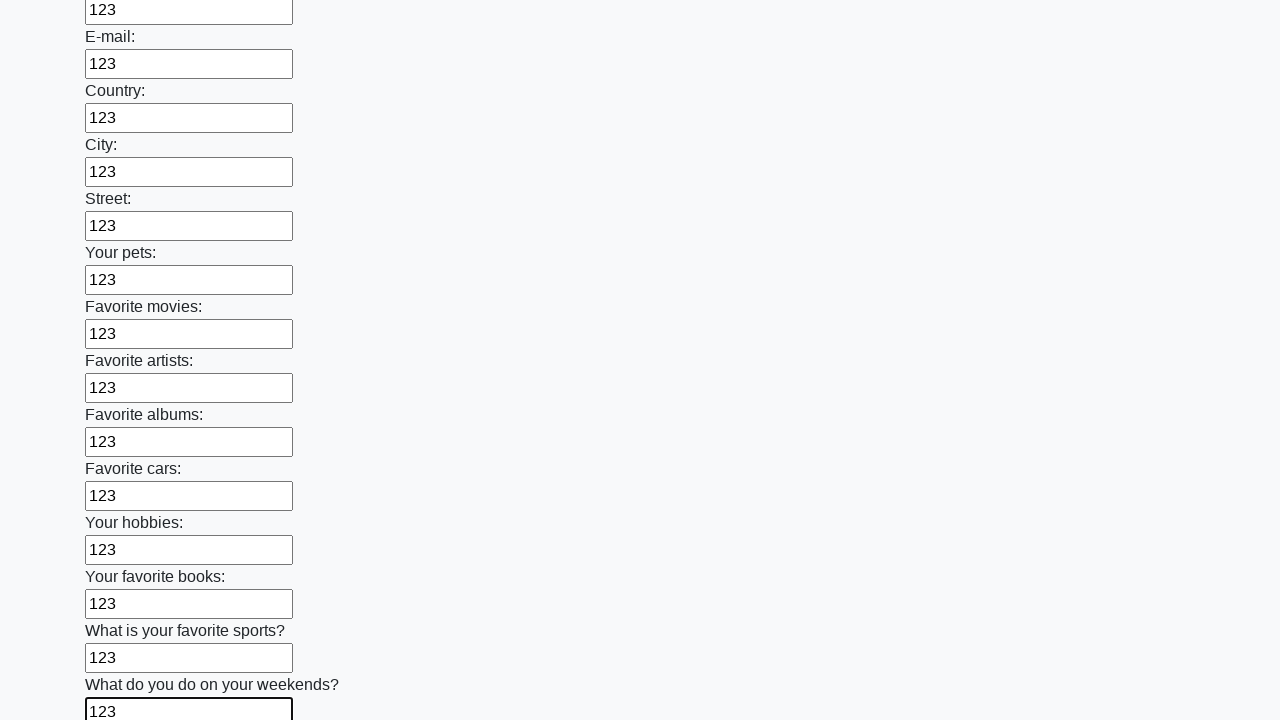

Filled input field 16 of 100 with '123' on input >> nth=15
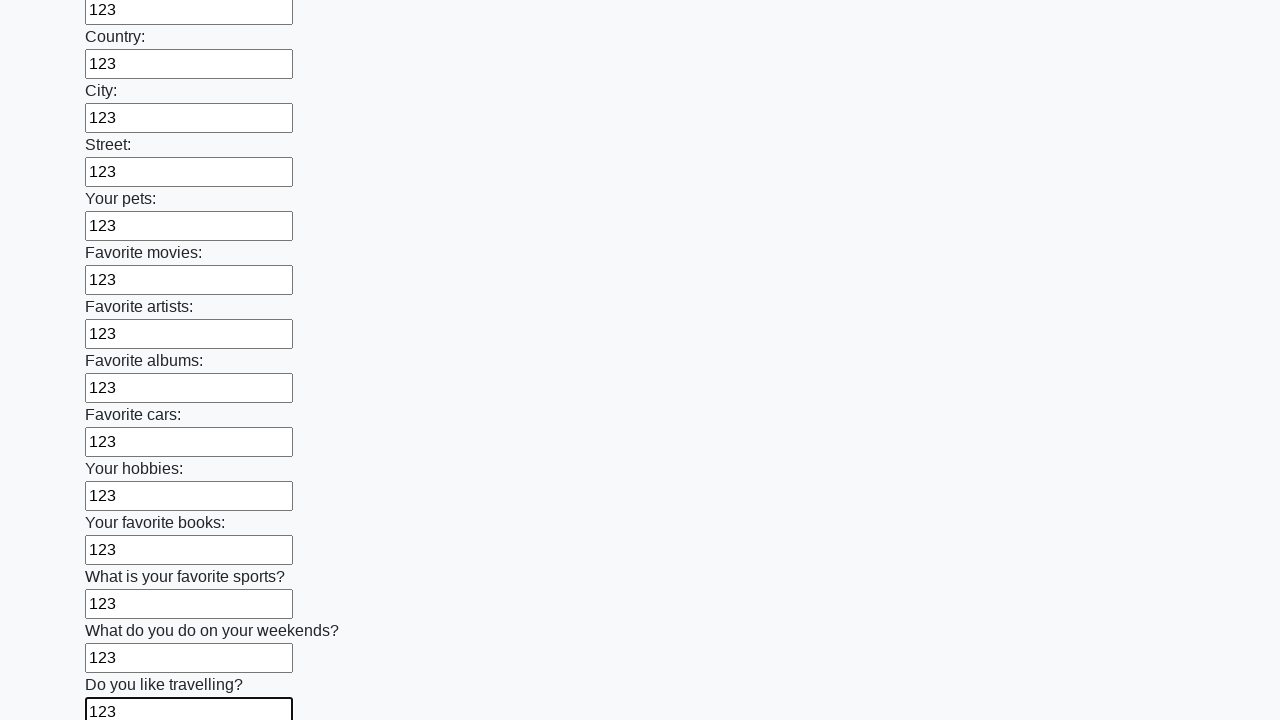

Filled input field 17 of 100 with '123' on input >> nth=16
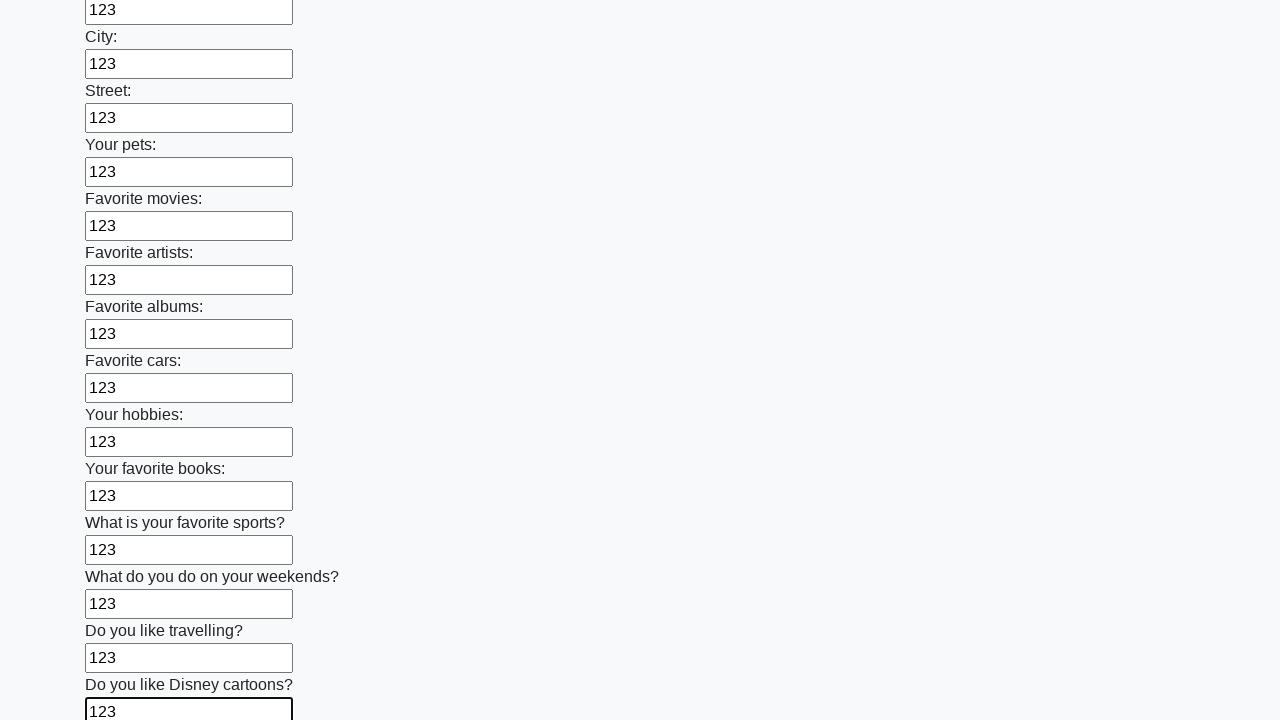

Filled input field 18 of 100 with '123' on input >> nth=17
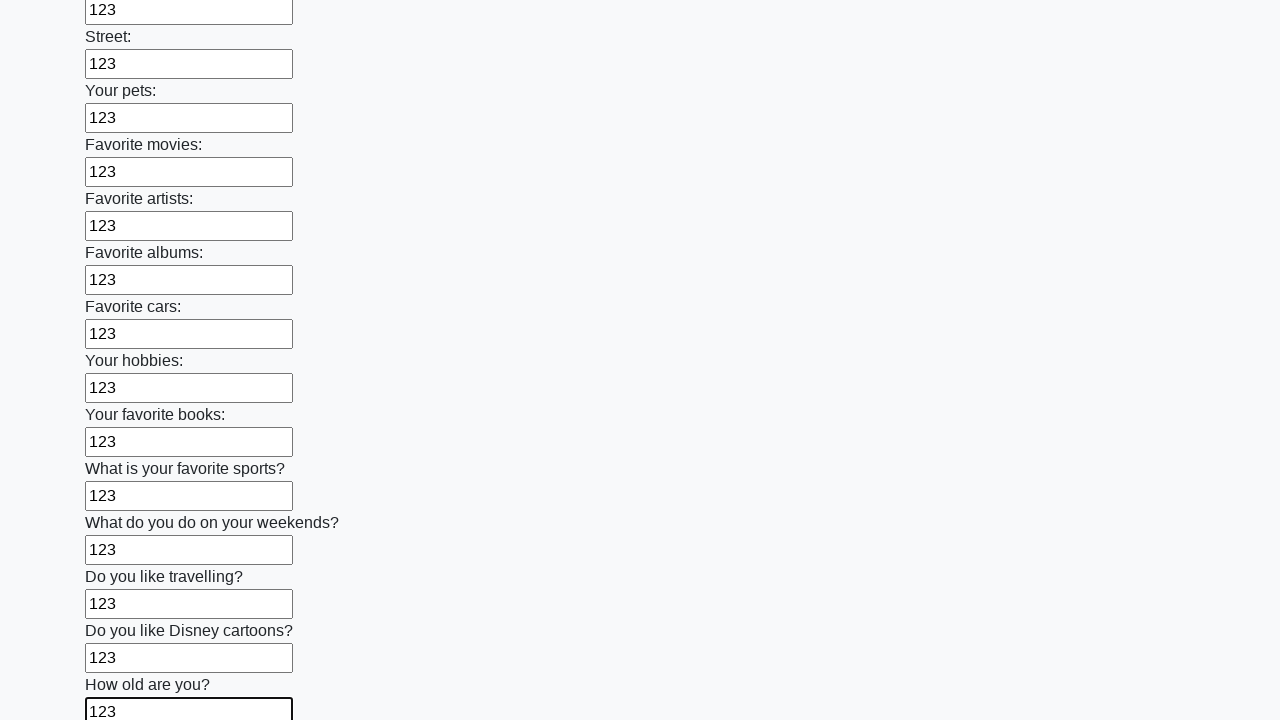

Filled input field 19 of 100 with '123' on input >> nth=18
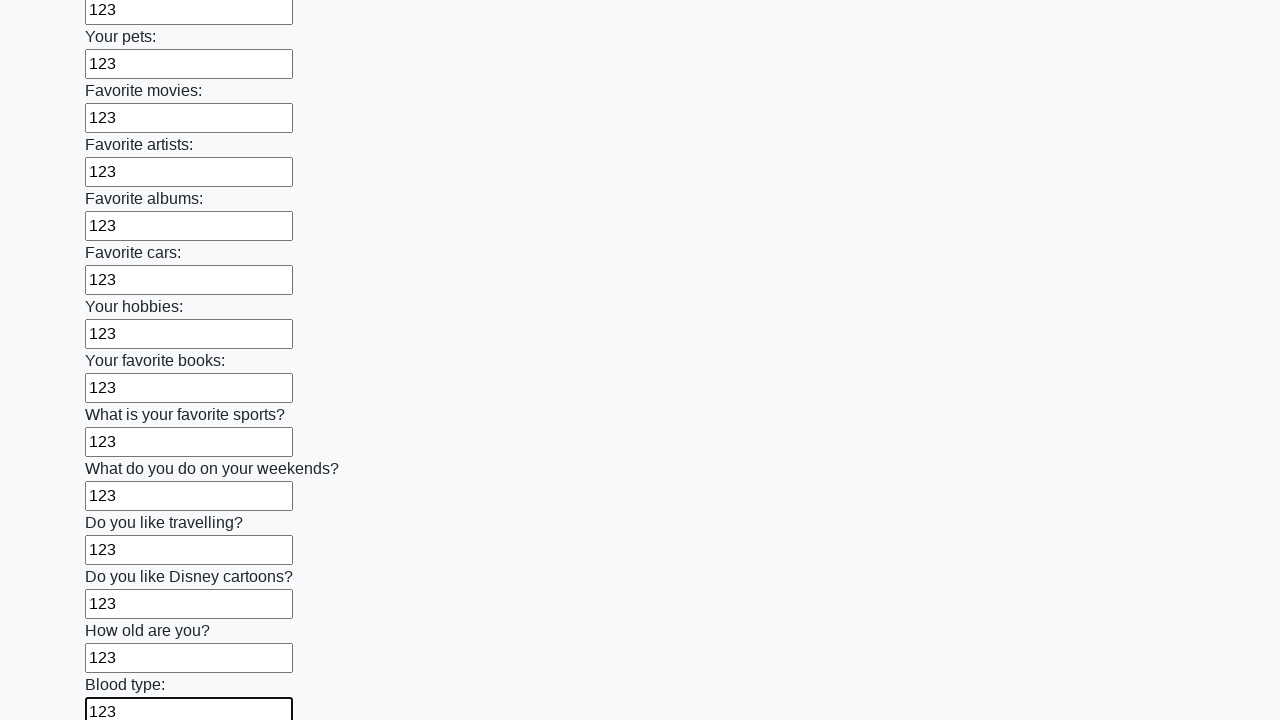

Filled input field 20 of 100 with '123' on input >> nth=19
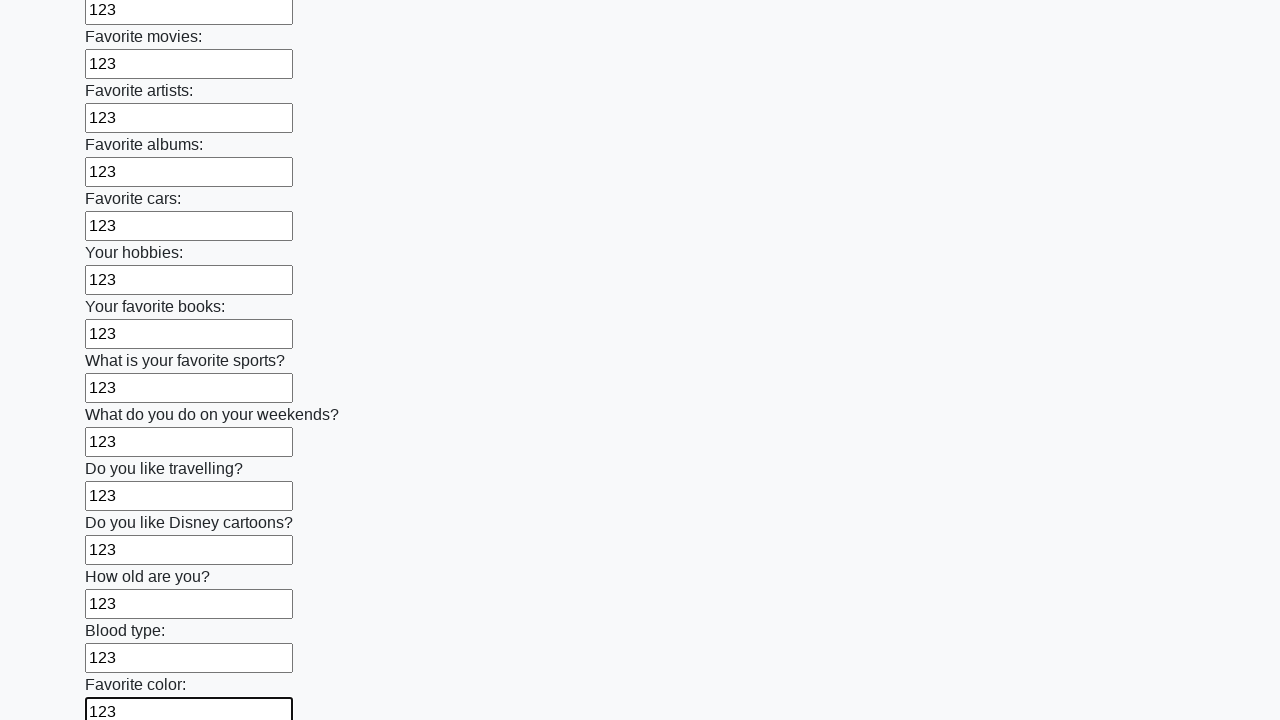

Filled input field 21 of 100 with '123' on input >> nth=20
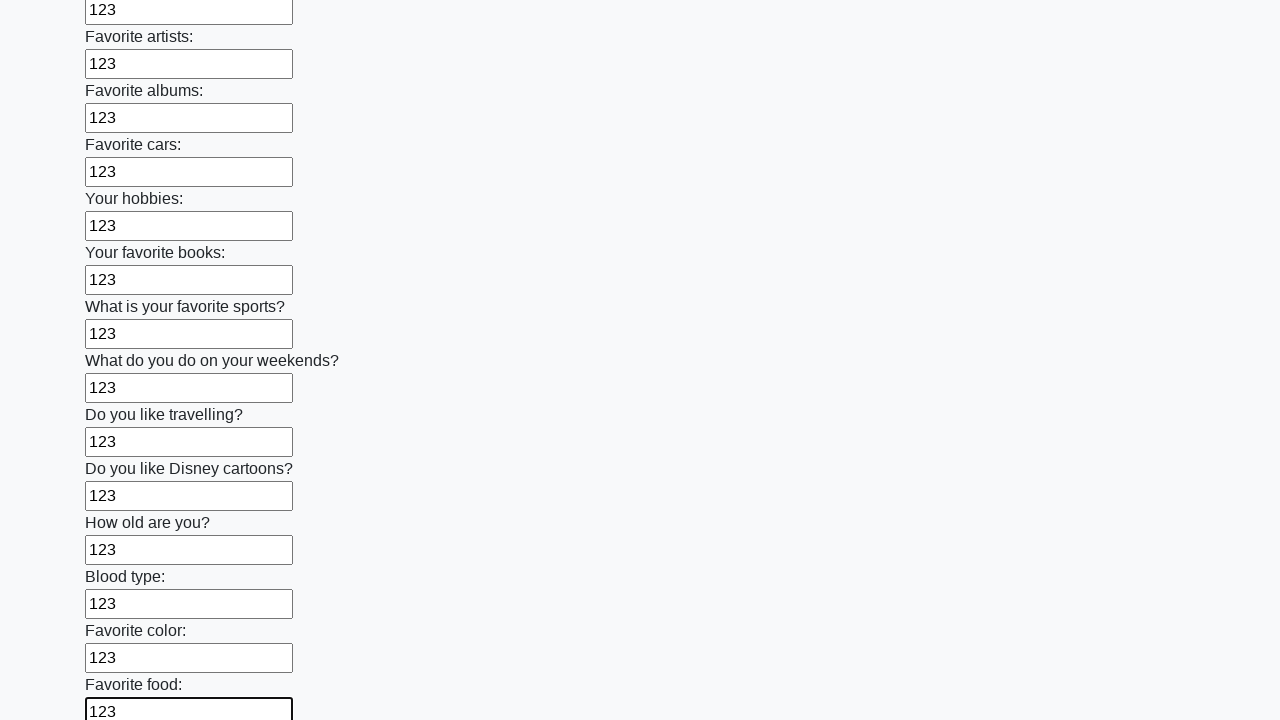

Filled input field 22 of 100 with '123' on input >> nth=21
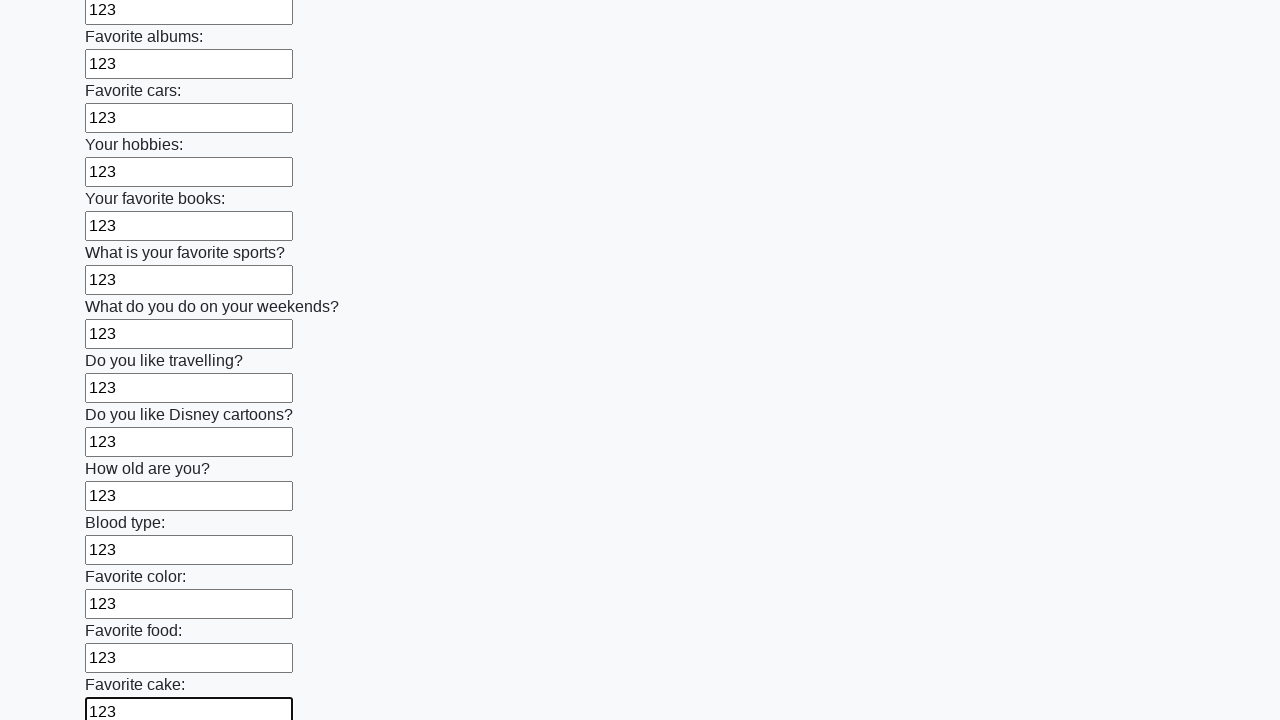

Filled input field 23 of 100 with '123' on input >> nth=22
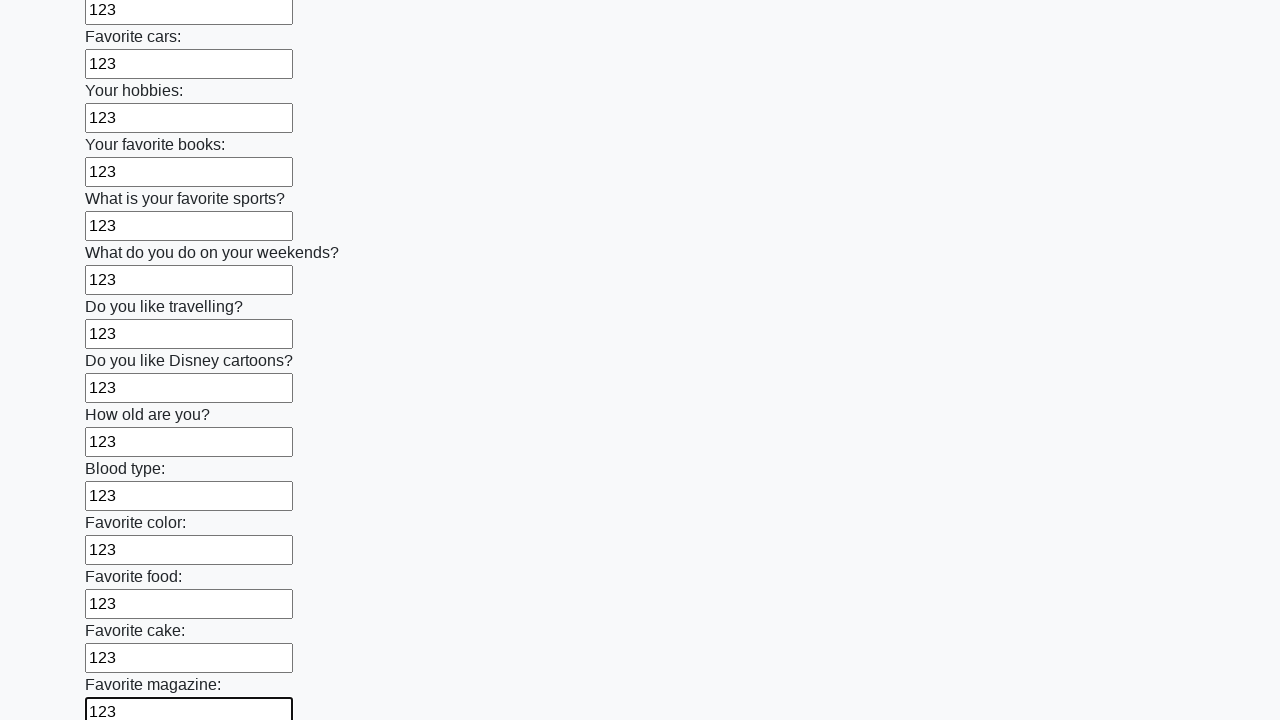

Filled input field 24 of 100 with '123' on input >> nth=23
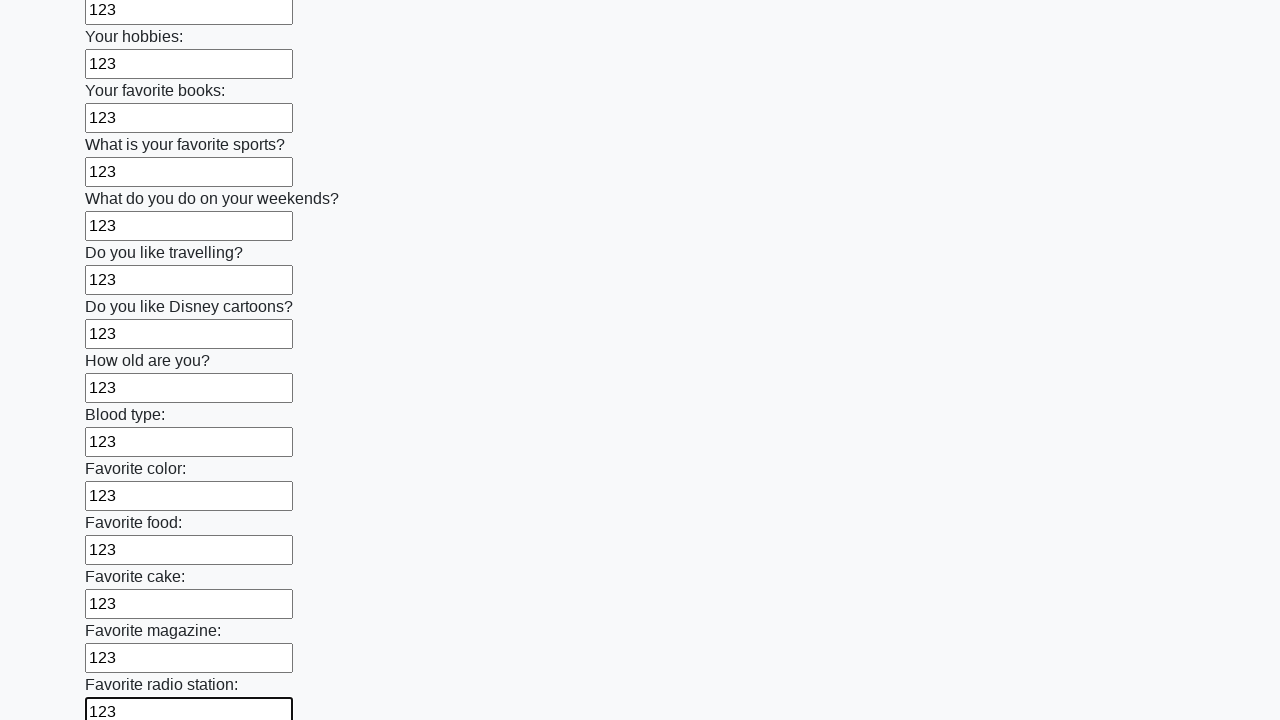

Filled input field 25 of 100 with '123' on input >> nth=24
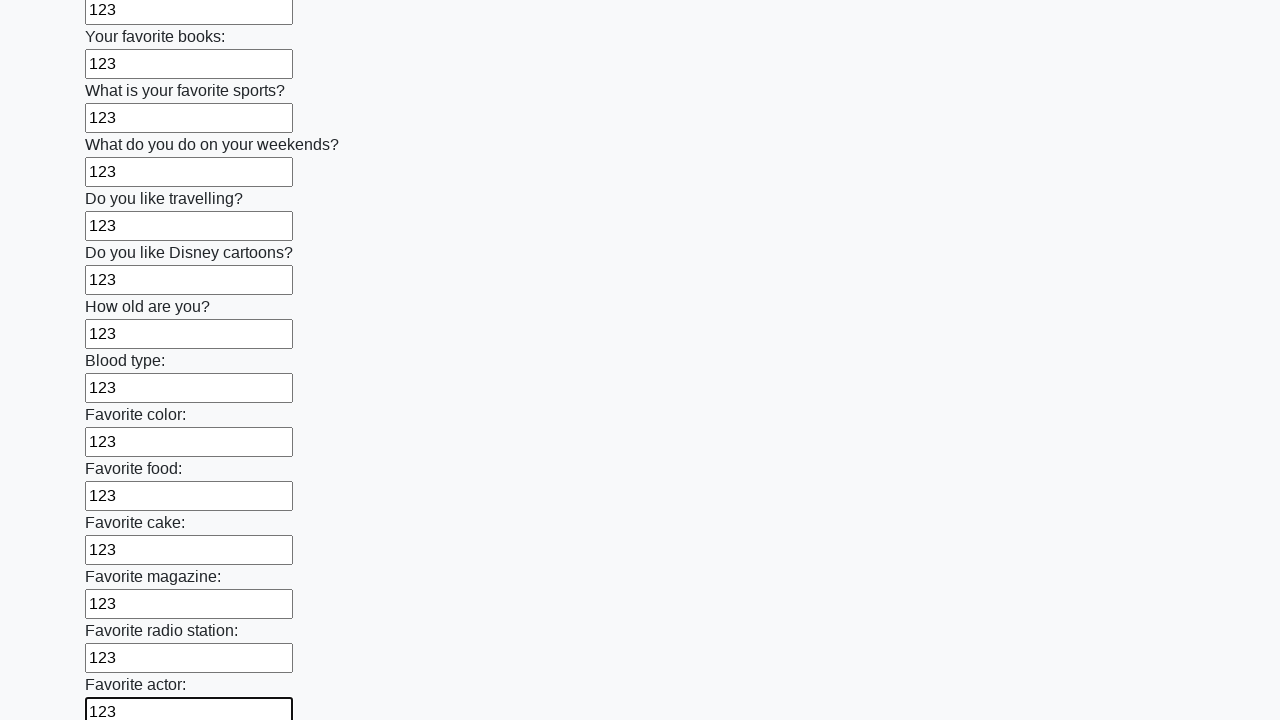

Filled input field 26 of 100 with '123' on input >> nth=25
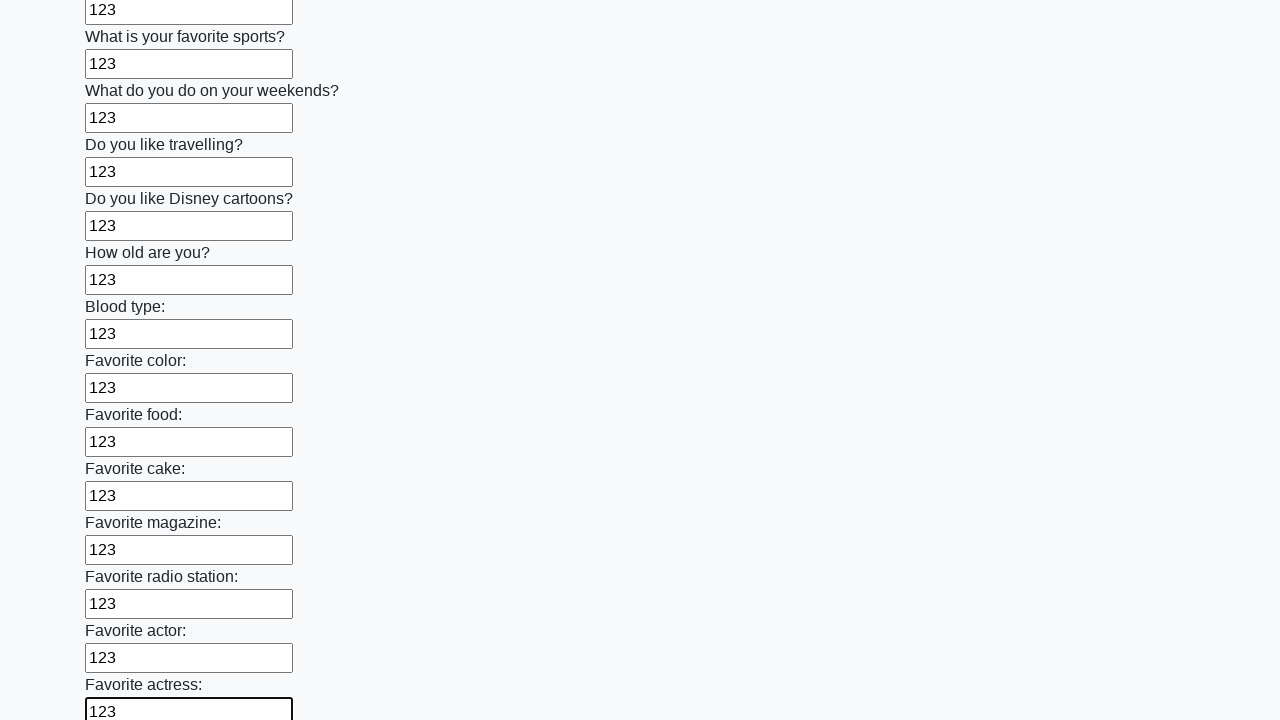

Filled input field 27 of 100 with '123' on input >> nth=26
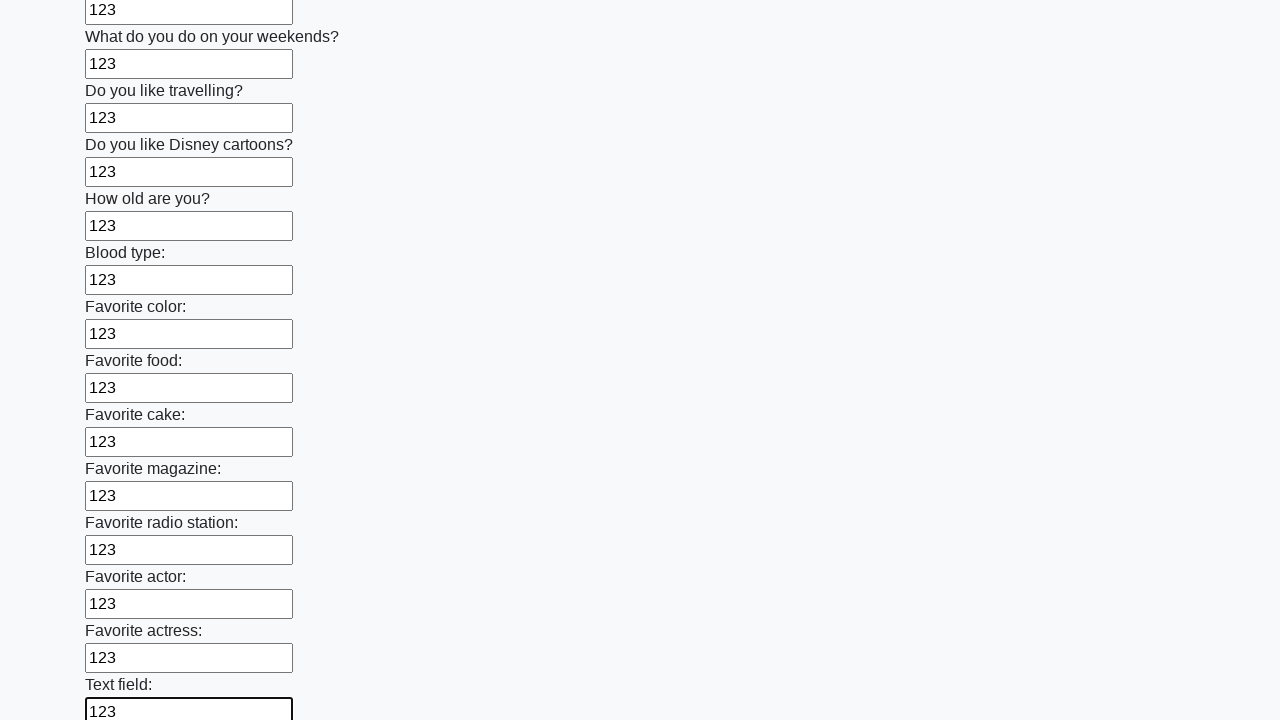

Filled input field 28 of 100 with '123' on input >> nth=27
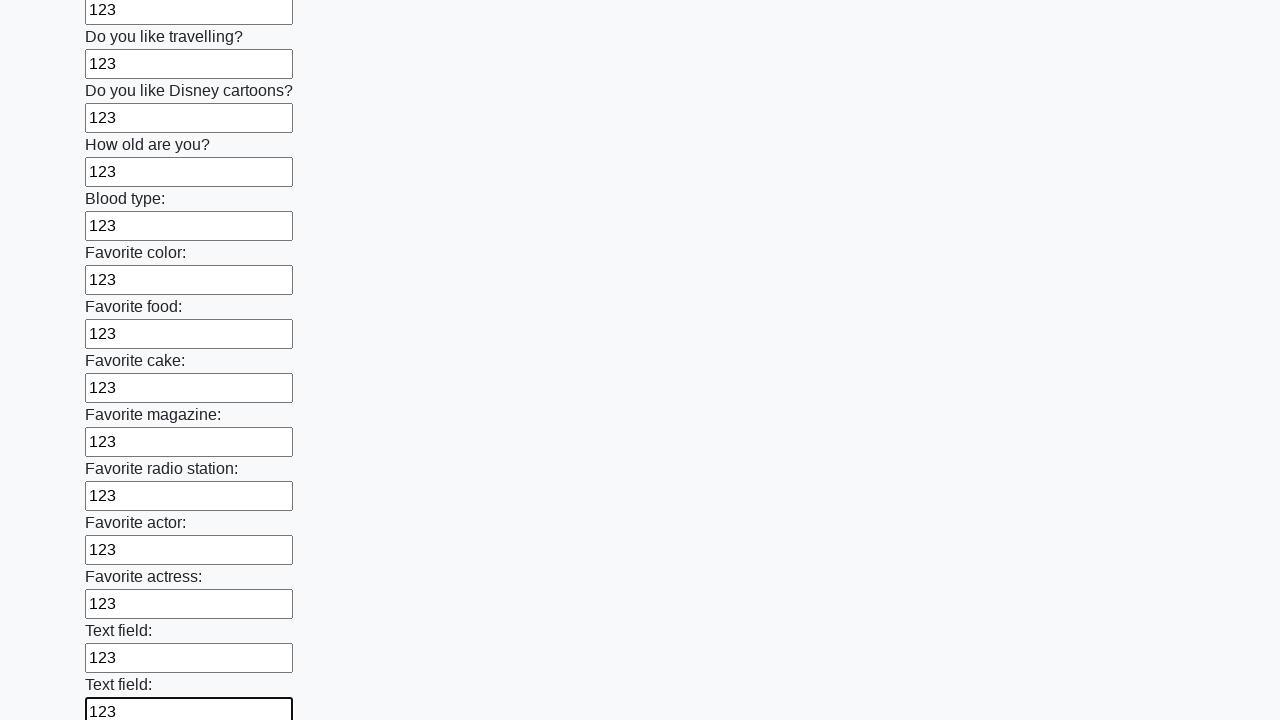

Filled input field 29 of 100 with '123' on input >> nth=28
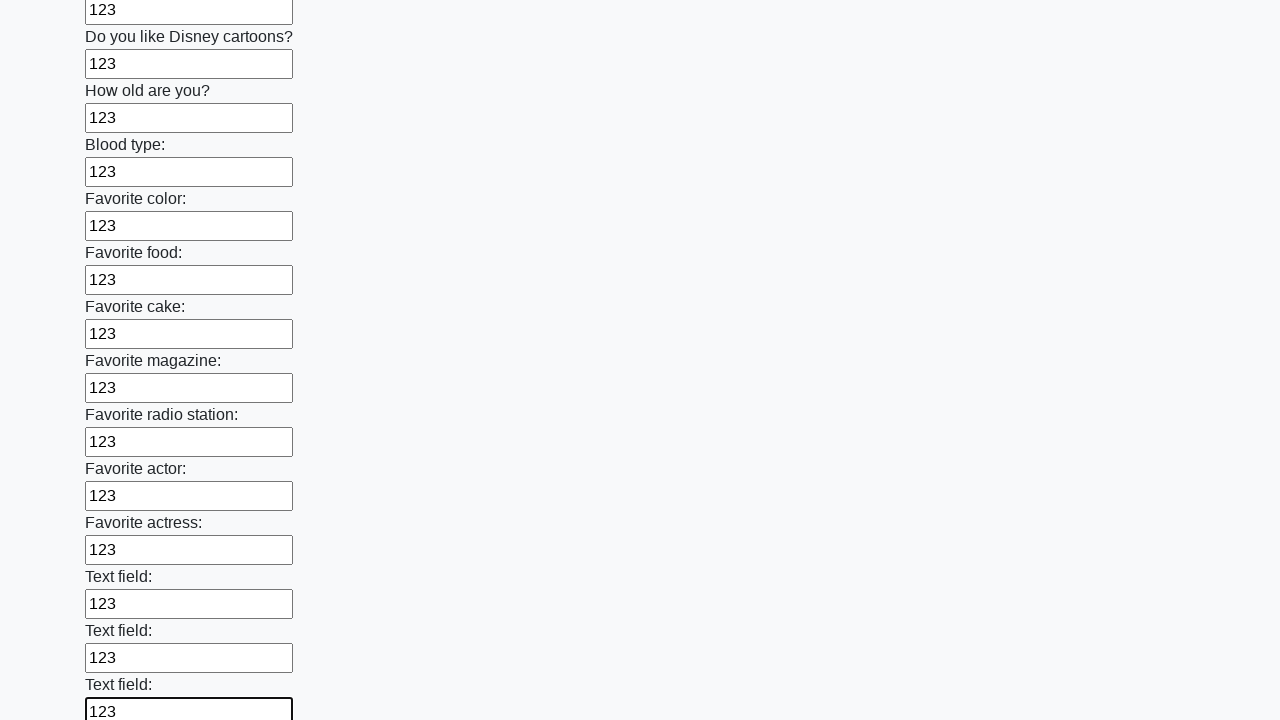

Filled input field 30 of 100 with '123' on input >> nth=29
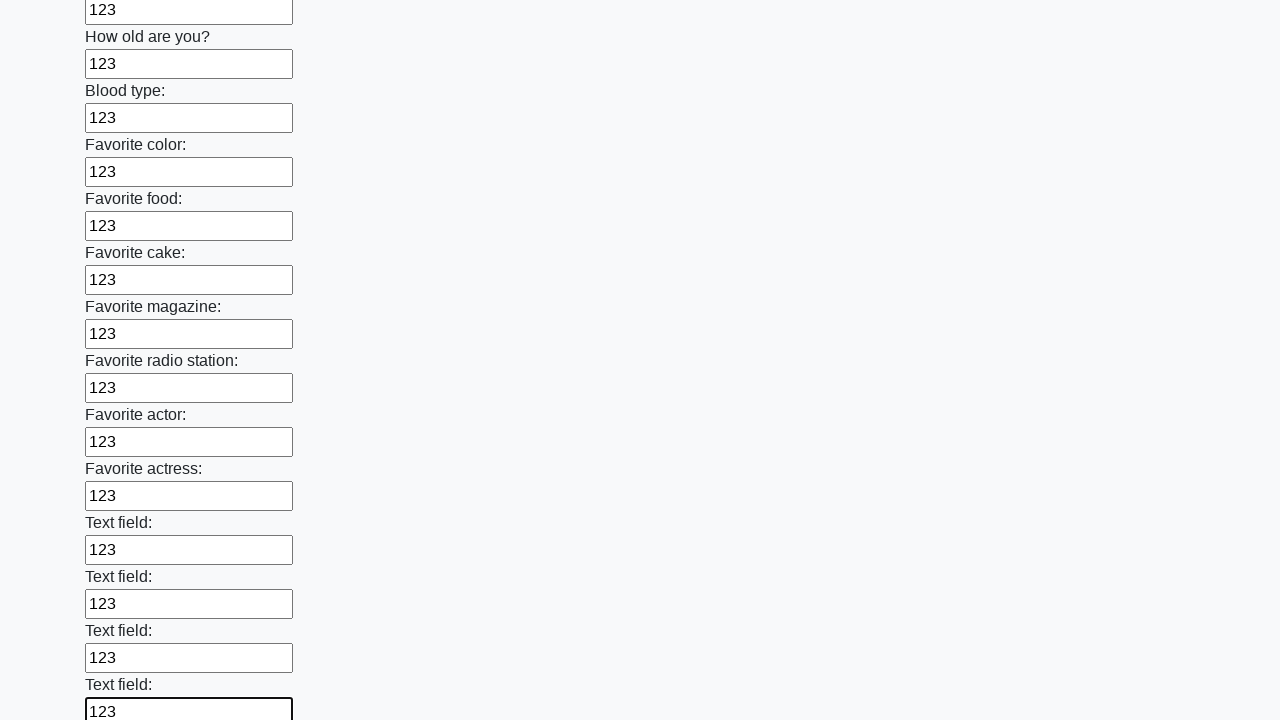

Filled input field 31 of 100 with '123' on input >> nth=30
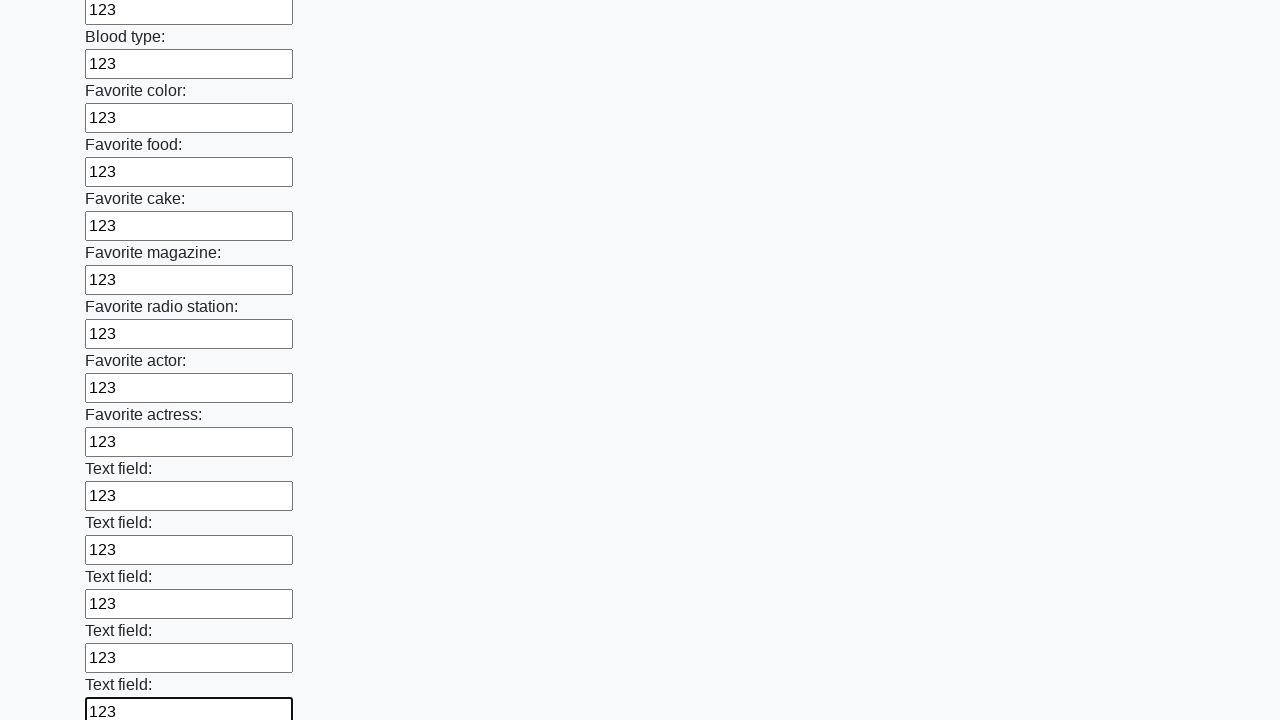

Filled input field 32 of 100 with '123' on input >> nth=31
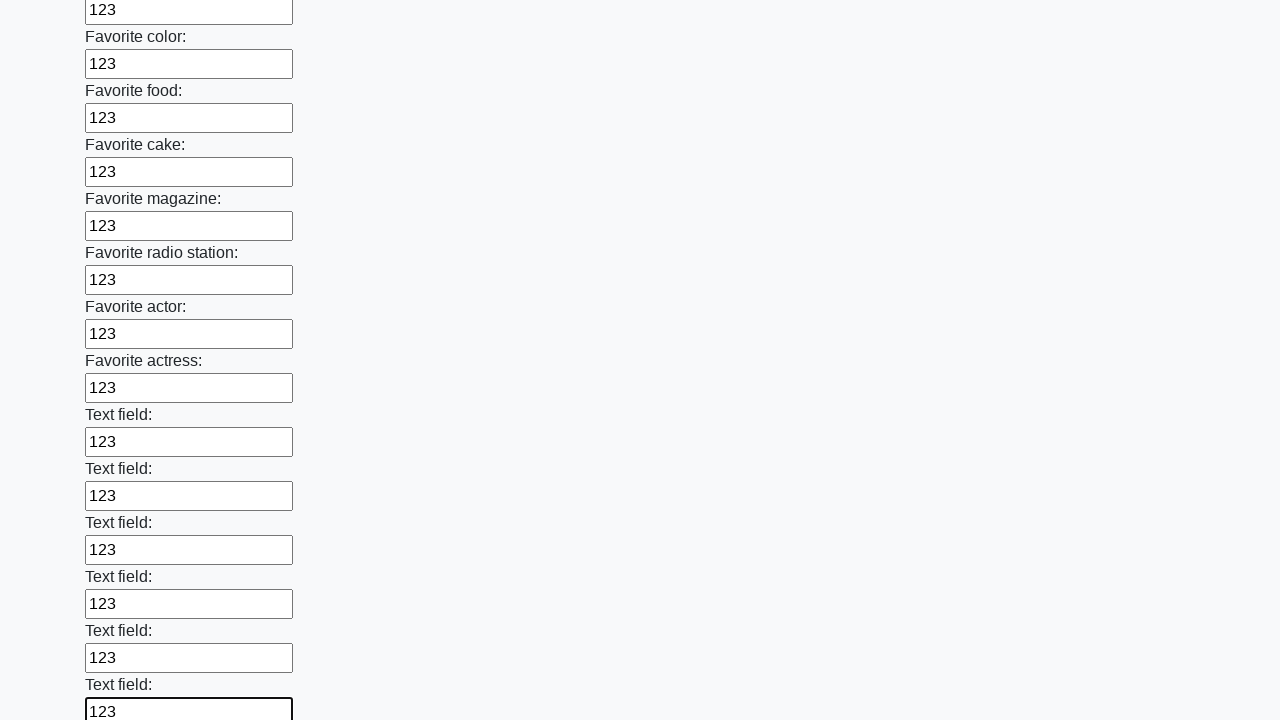

Filled input field 33 of 100 with '123' on input >> nth=32
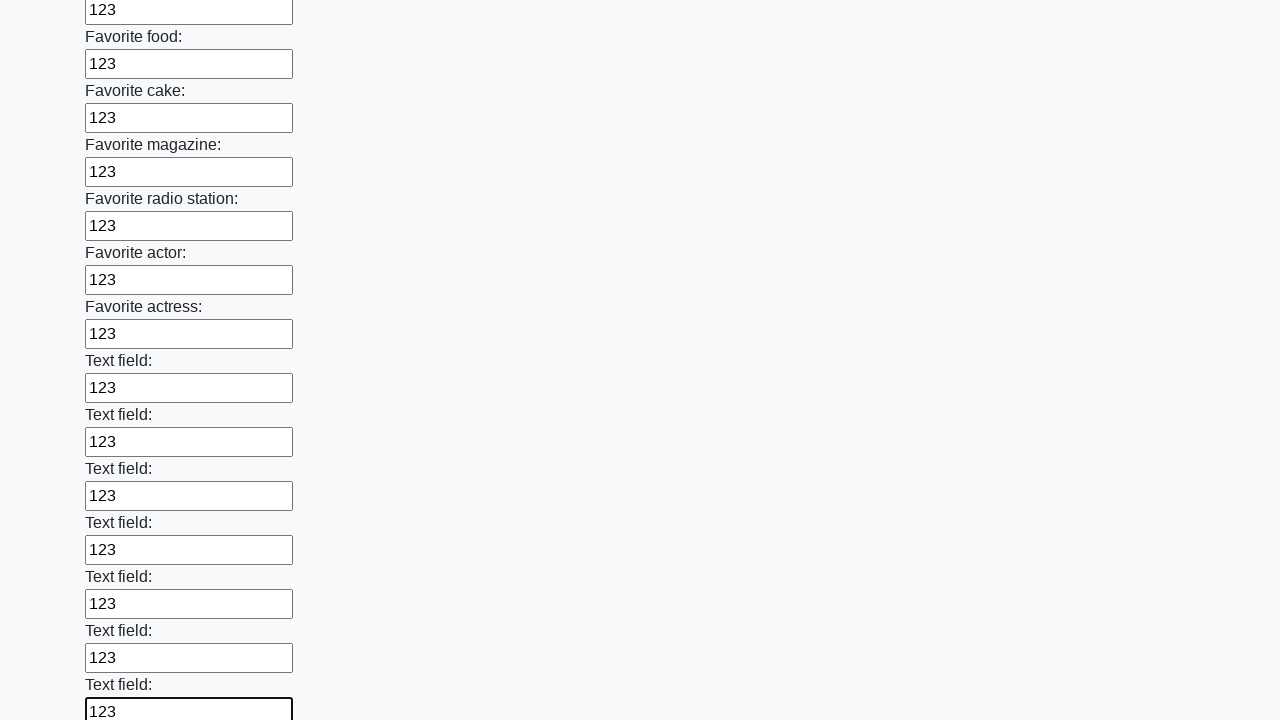

Filled input field 34 of 100 with '123' on input >> nth=33
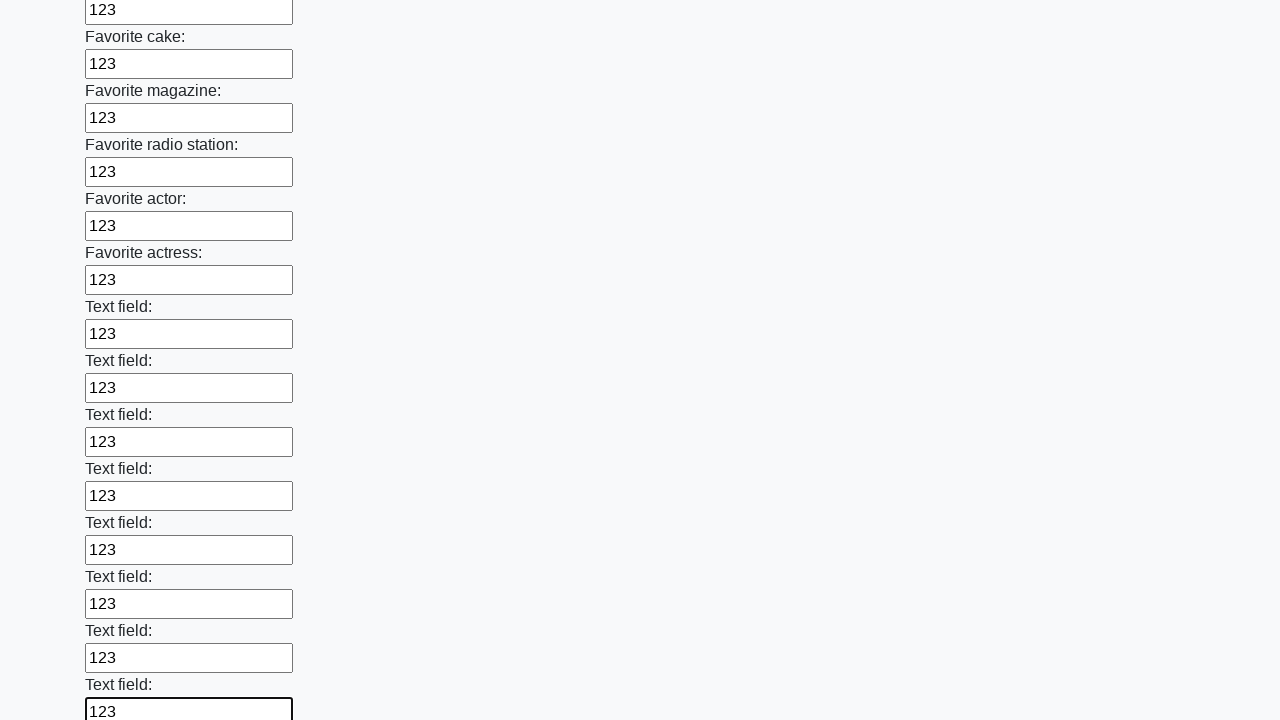

Filled input field 35 of 100 with '123' on input >> nth=34
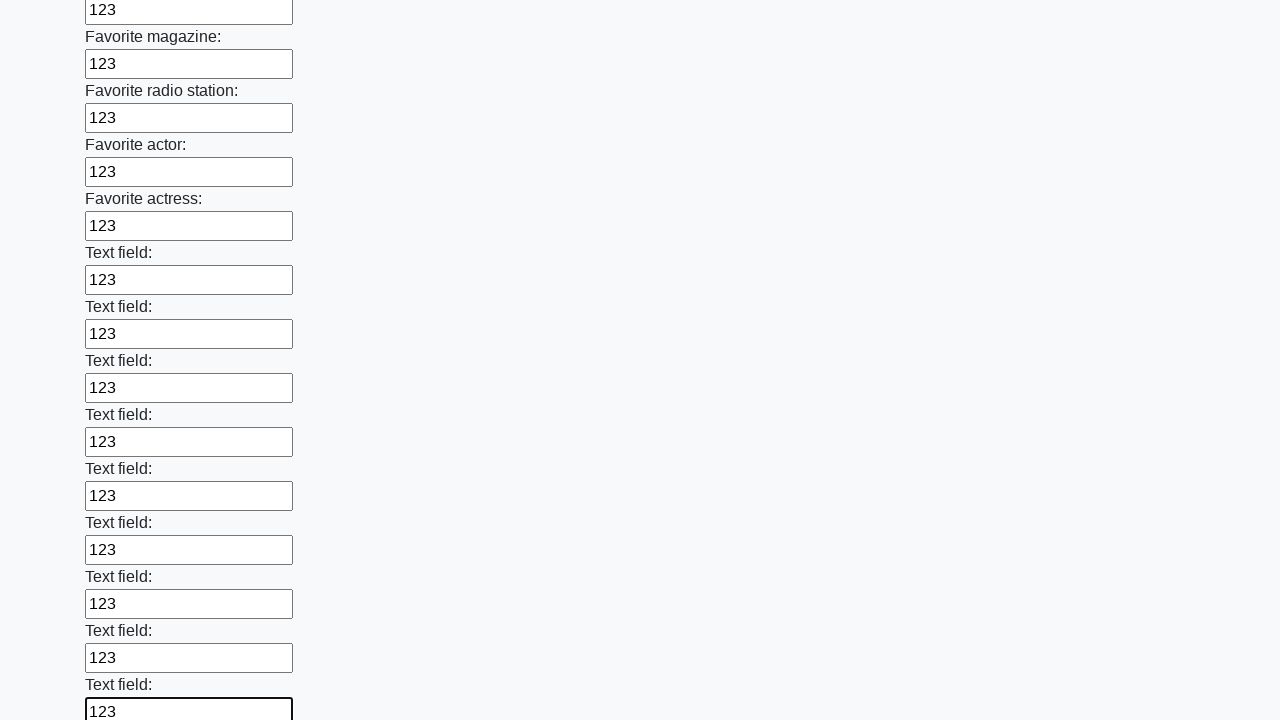

Filled input field 36 of 100 with '123' on input >> nth=35
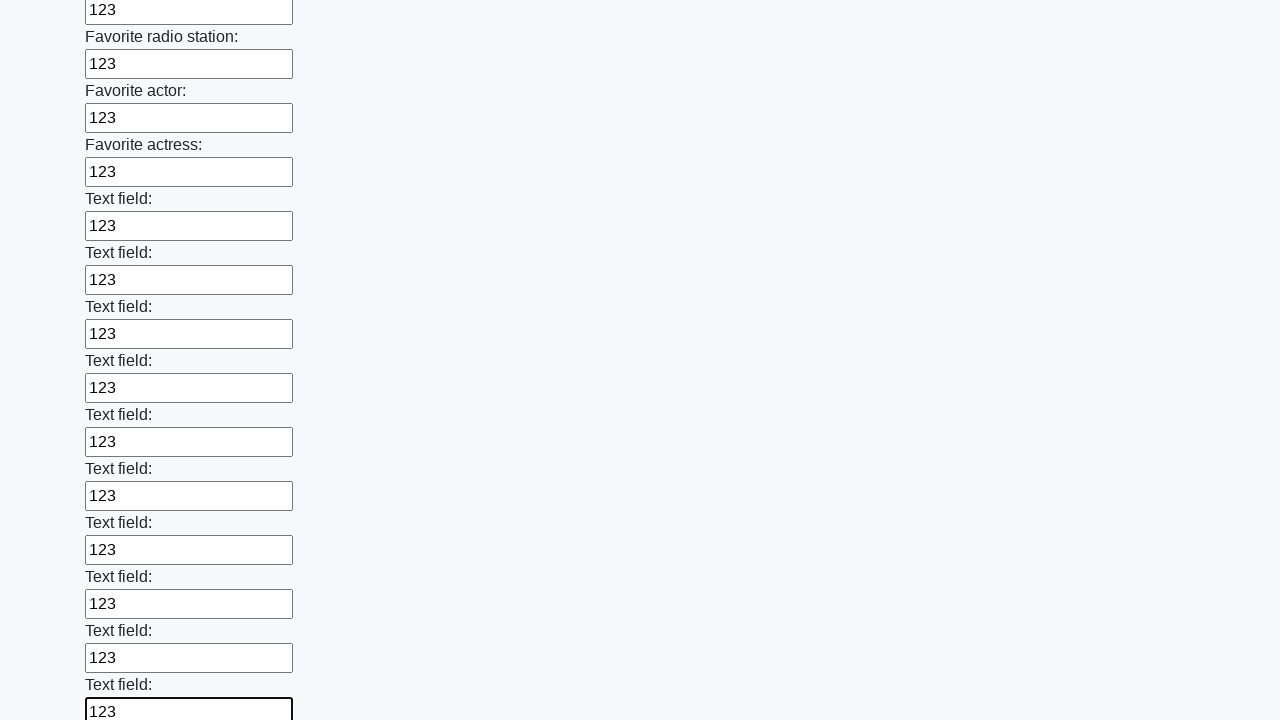

Filled input field 37 of 100 with '123' on input >> nth=36
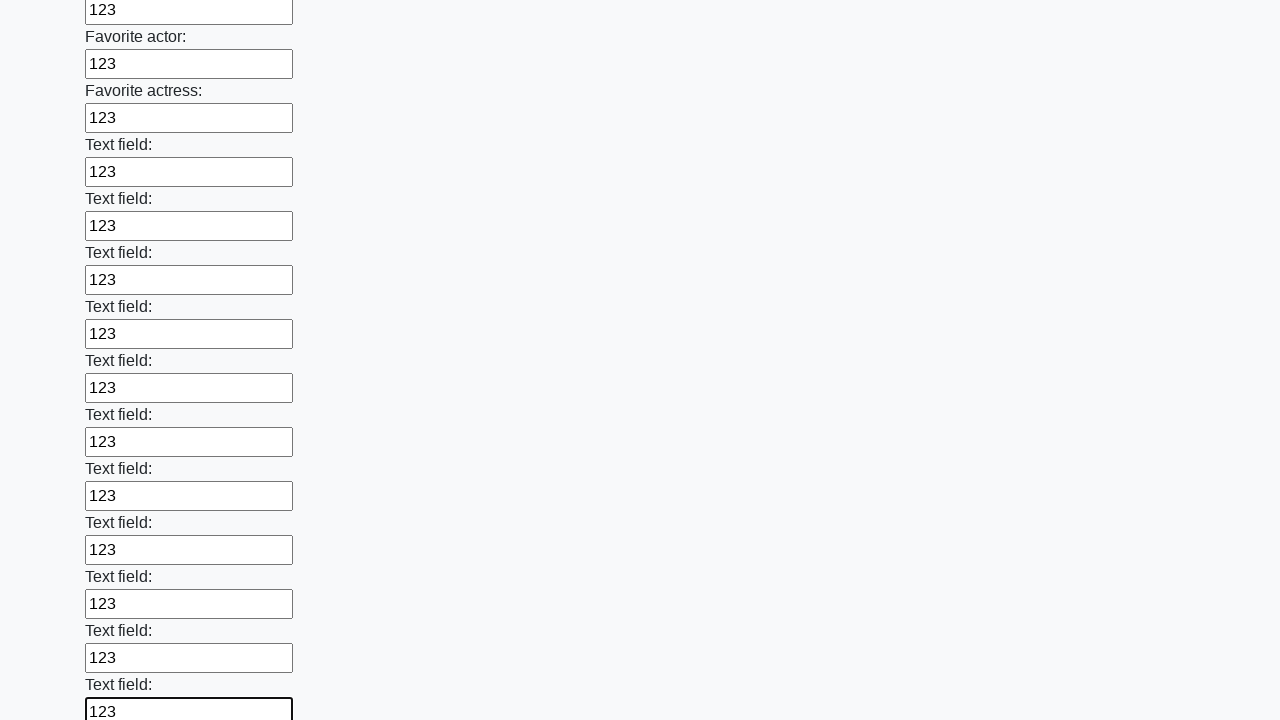

Filled input field 38 of 100 with '123' on input >> nth=37
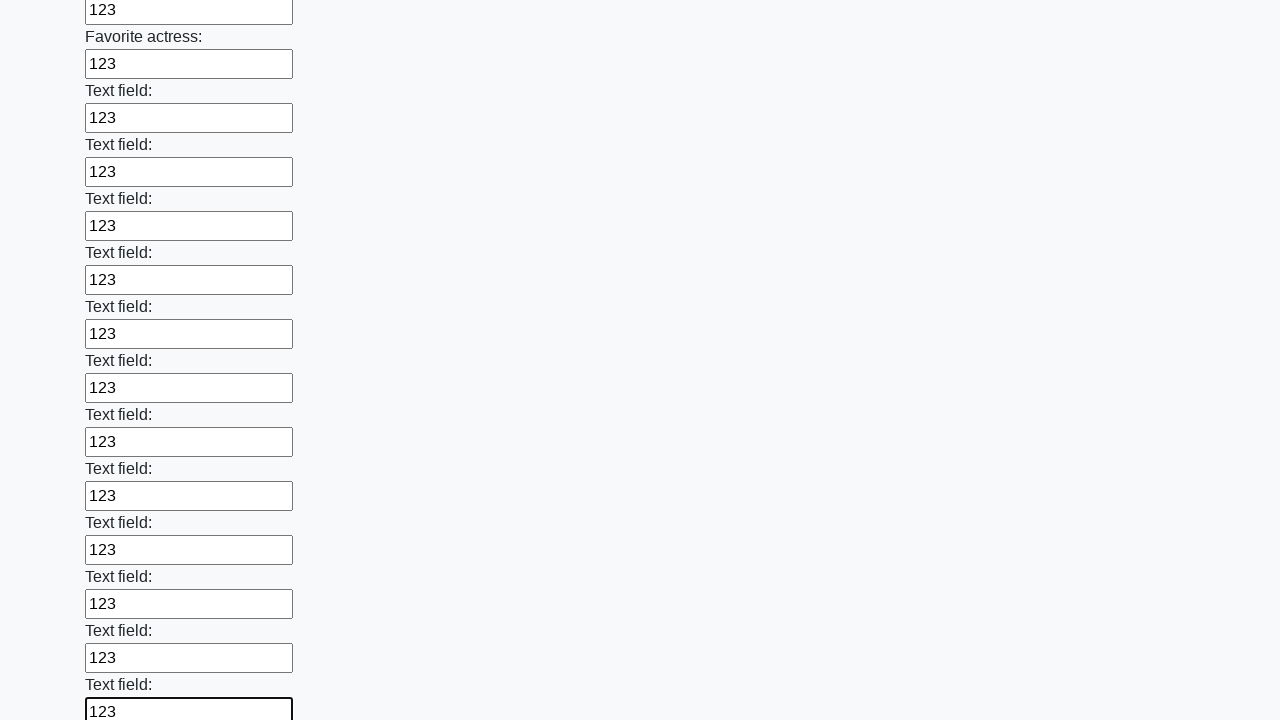

Filled input field 39 of 100 with '123' on input >> nth=38
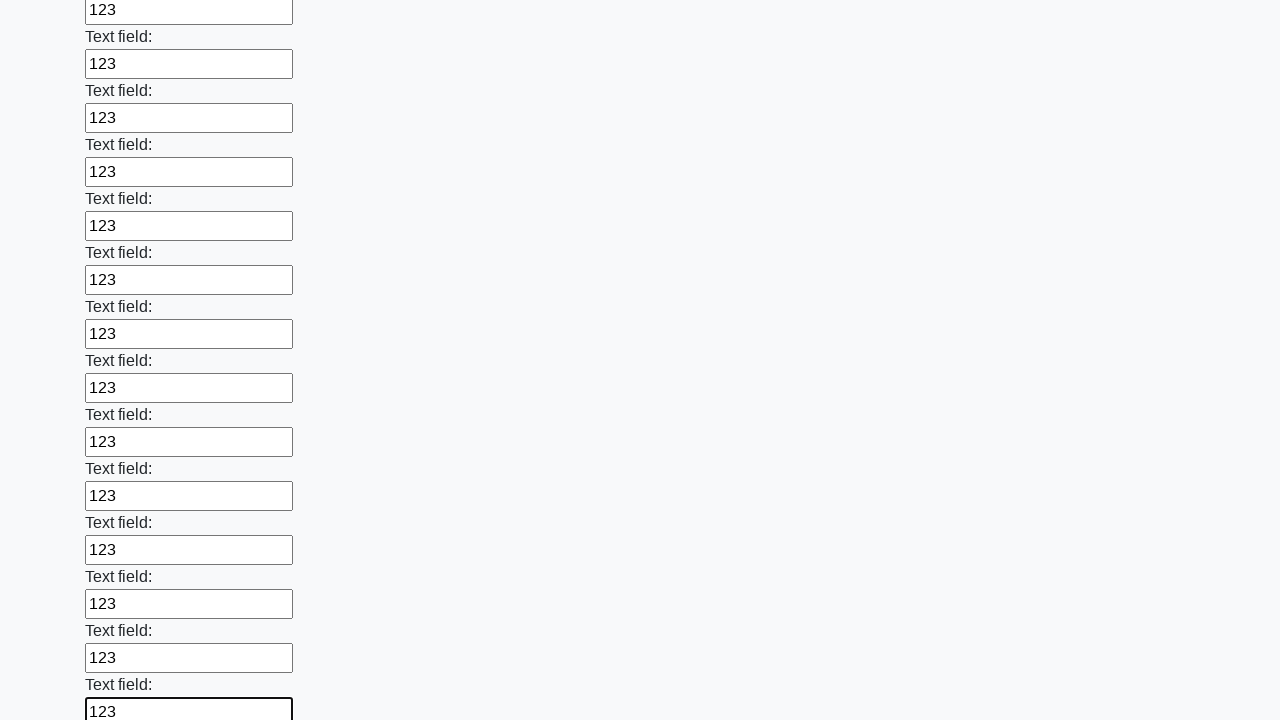

Filled input field 40 of 100 with '123' on input >> nth=39
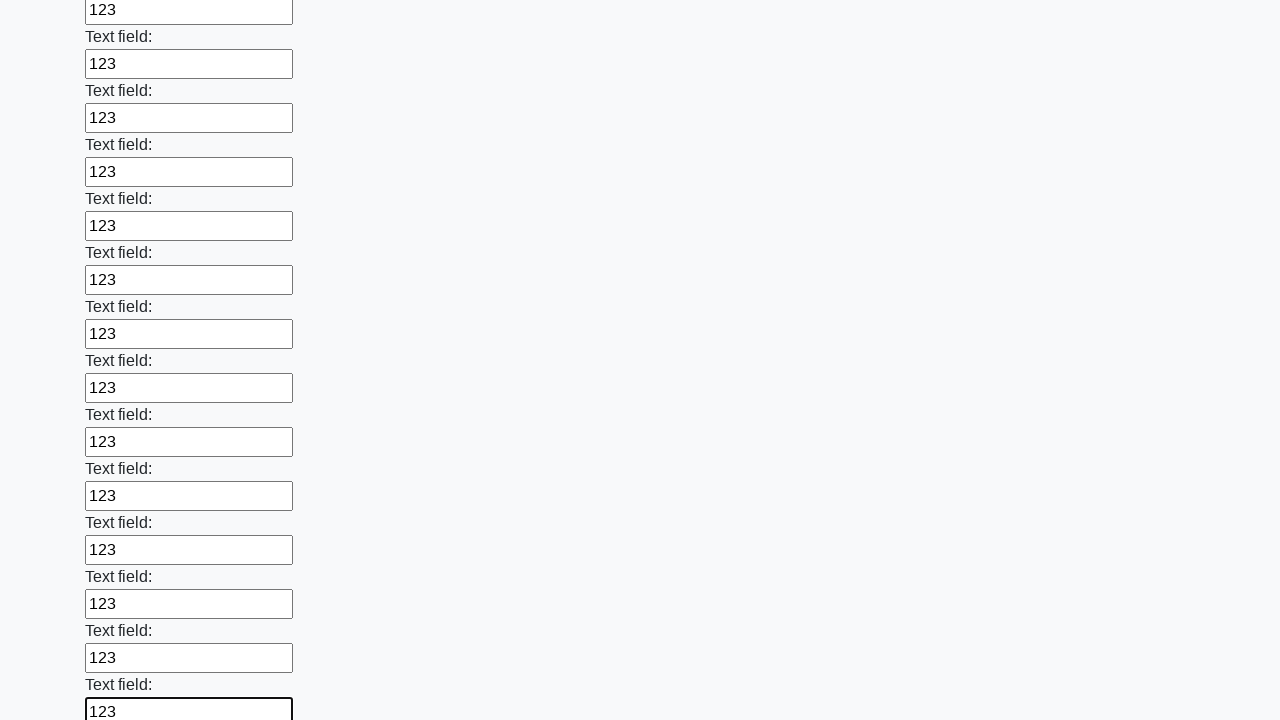

Filled input field 41 of 100 with '123' on input >> nth=40
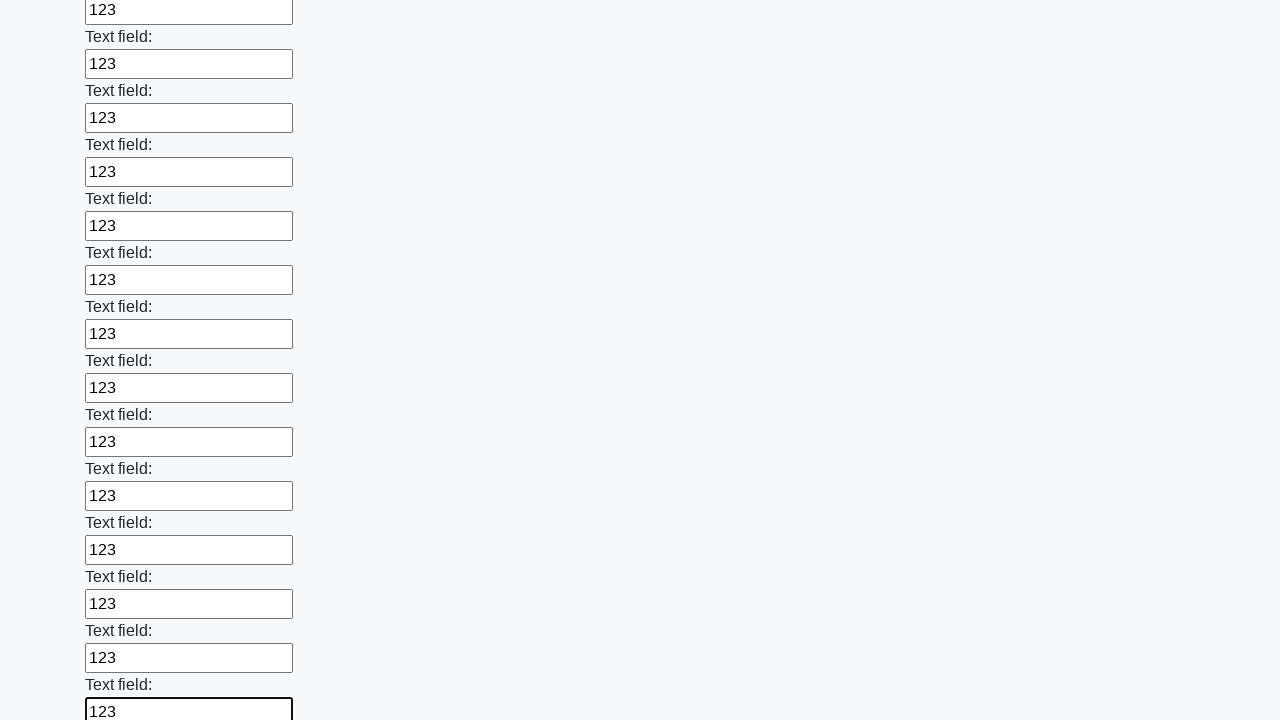

Filled input field 42 of 100 with '123' on input >> nth=41
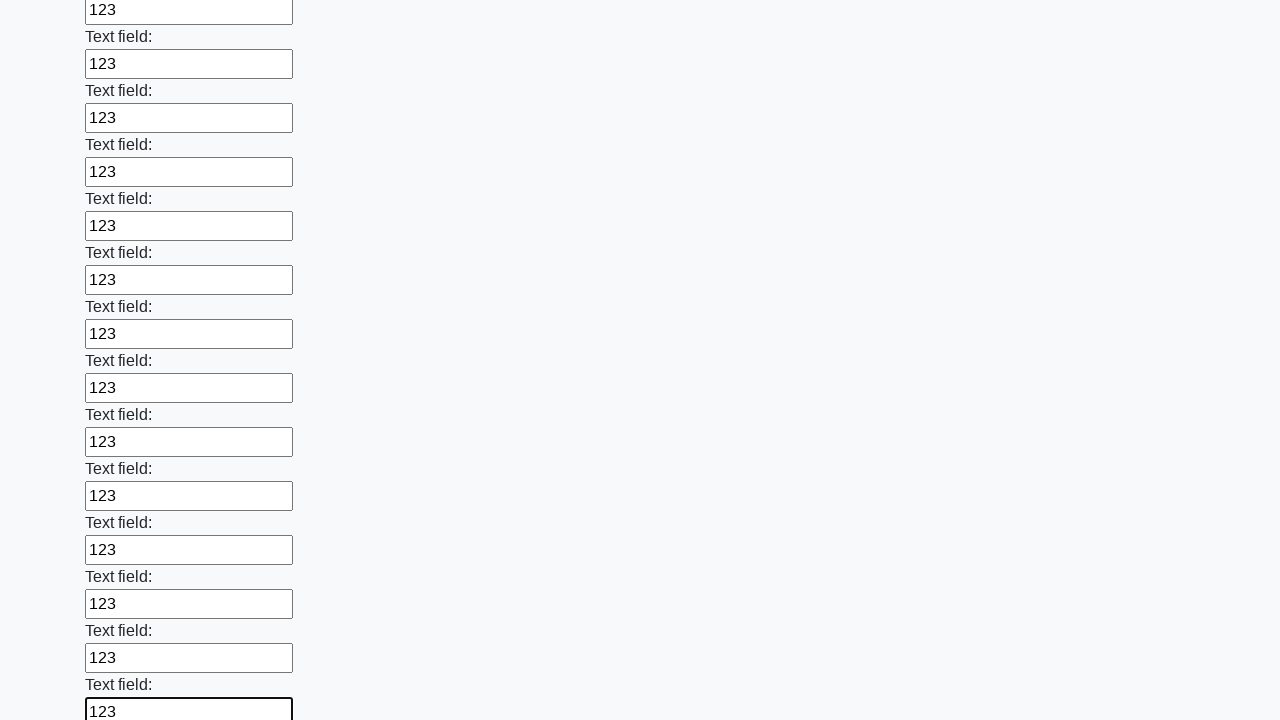

Filled input field 43 of 100 with '123' on input >> nth=42
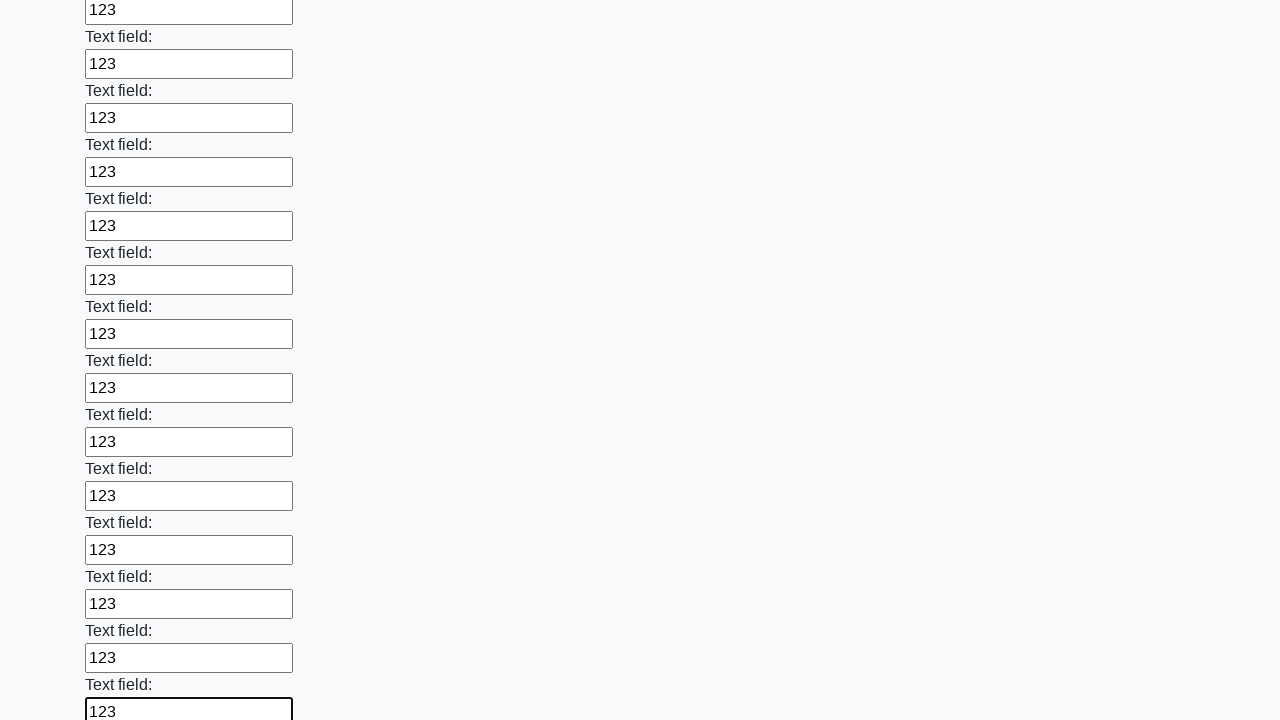

Filled input field 44 of 100 with '123' on input >> nth=43
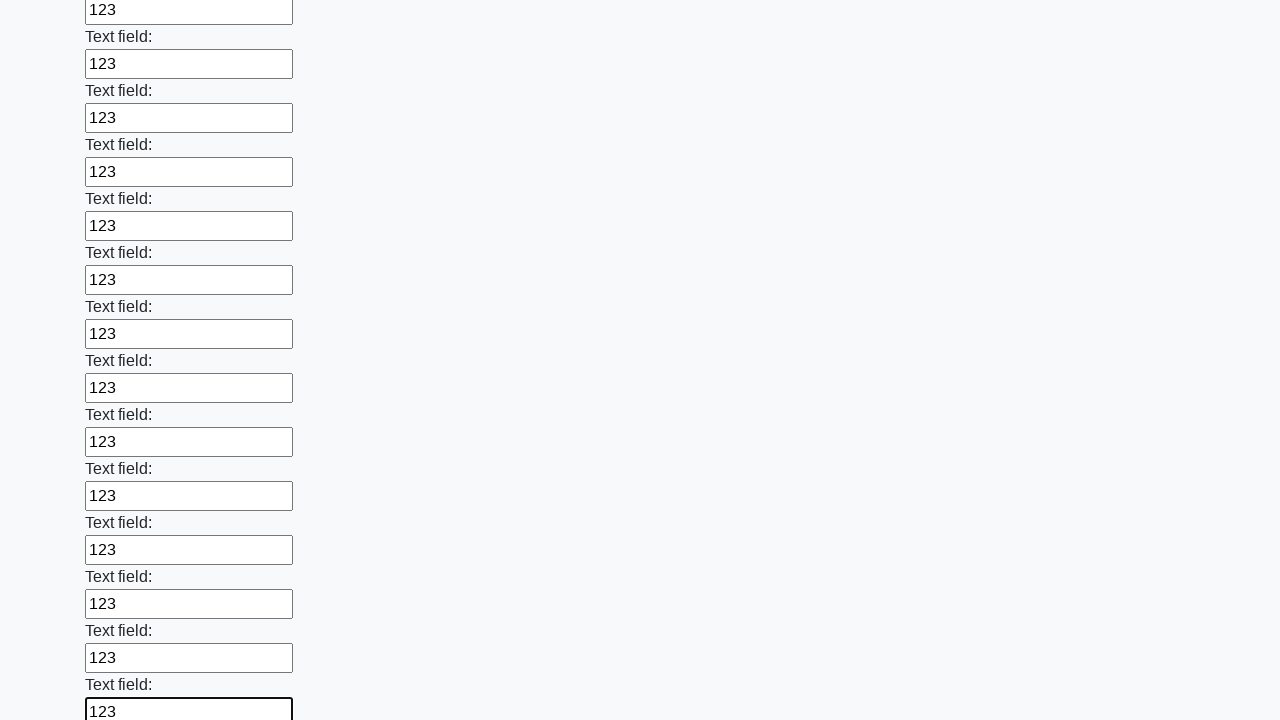

Filled input field 45 of 100 with '123' on input >> nth=44
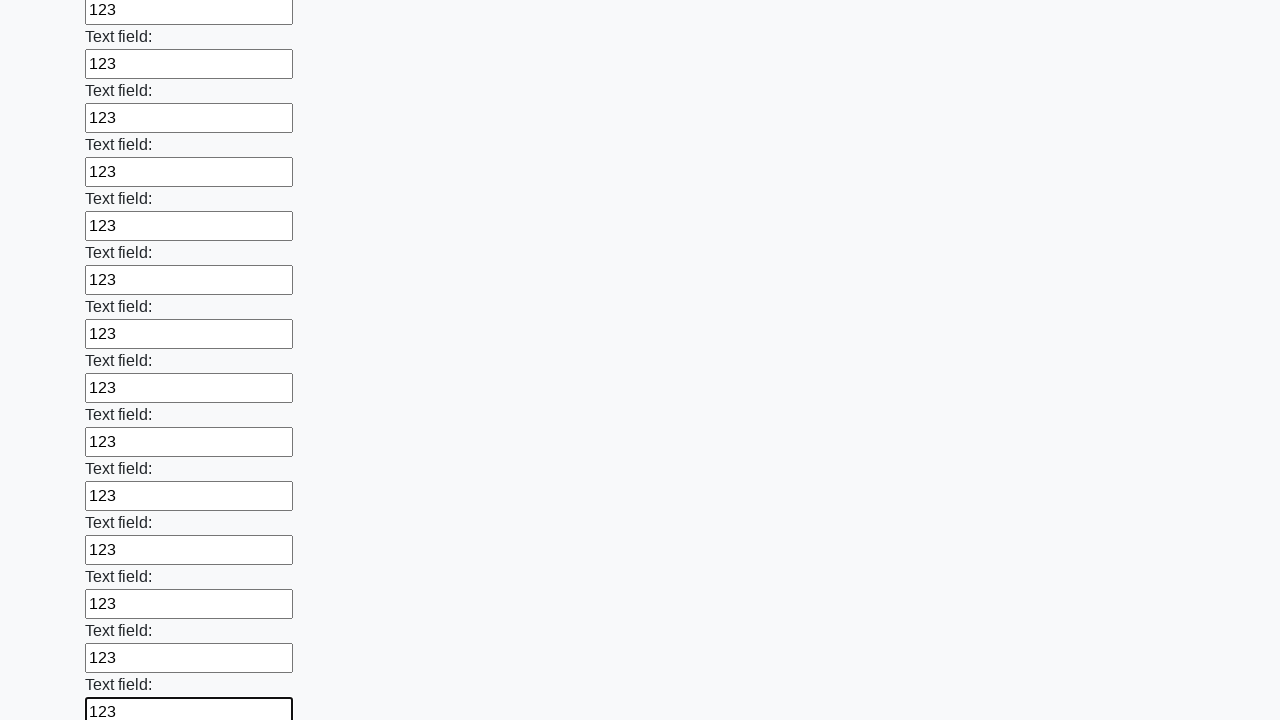

Filled input field 46 of 100 with '123' on input >> nth=45
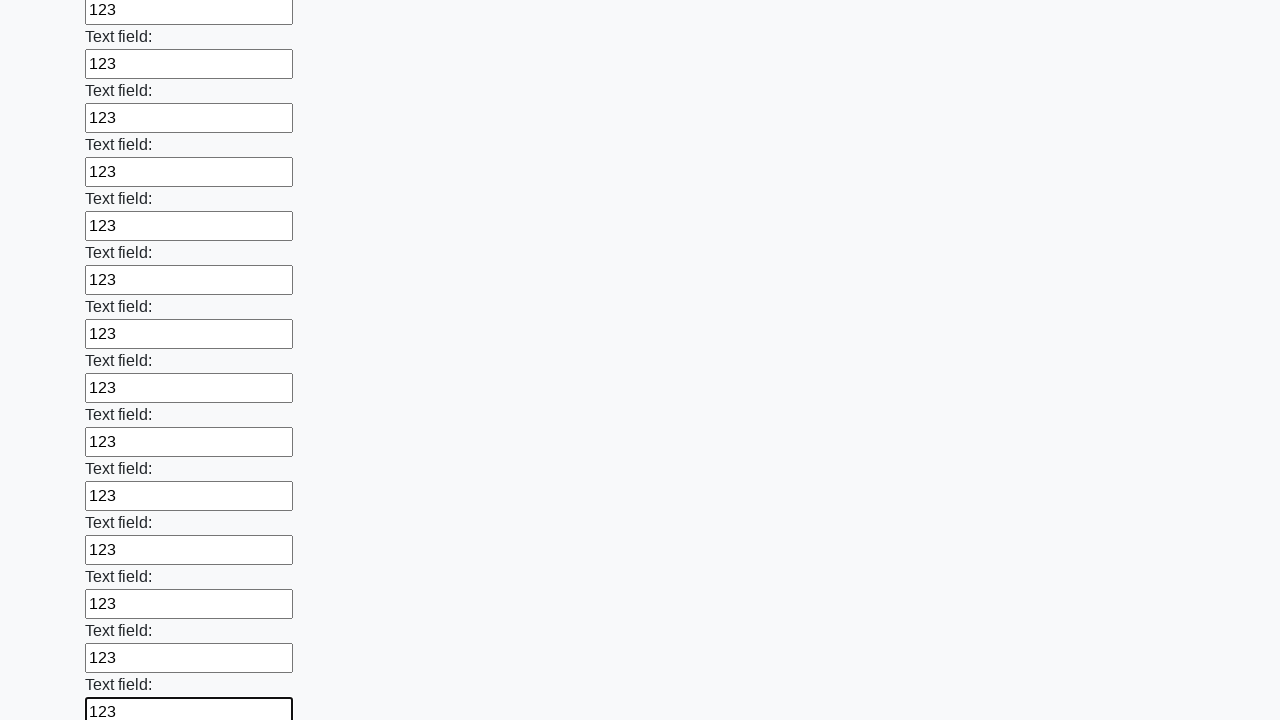

Filled input field 47 of 100 with '123' on input >> nth=46
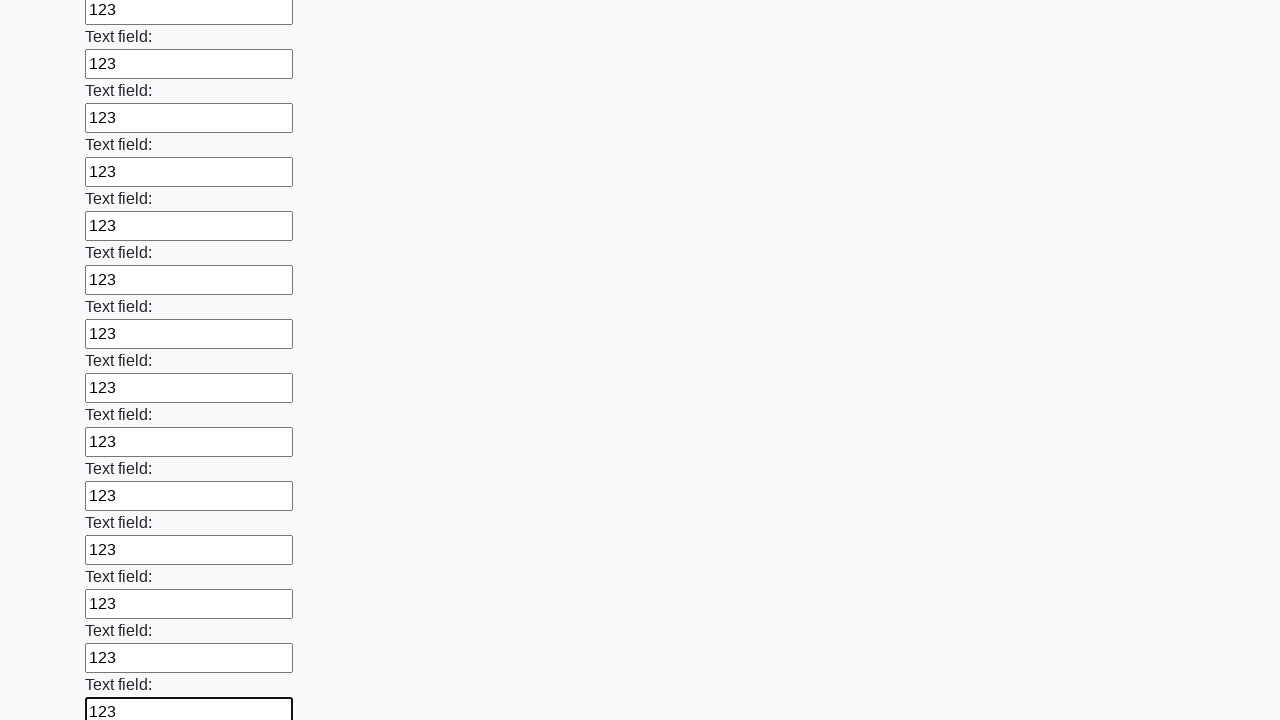

Filled input field 48 of 100 with '123' on input >> nth=47
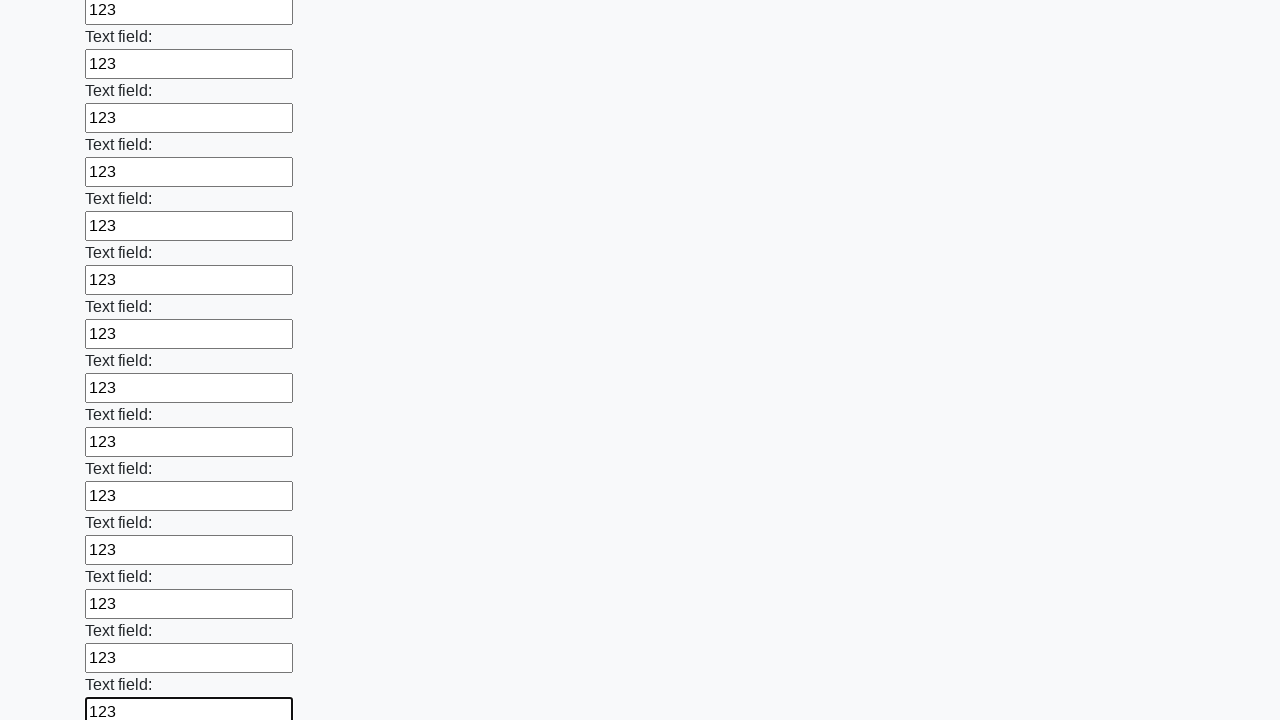

Filled input field 49 of 100 with '123' on input >> nth=48
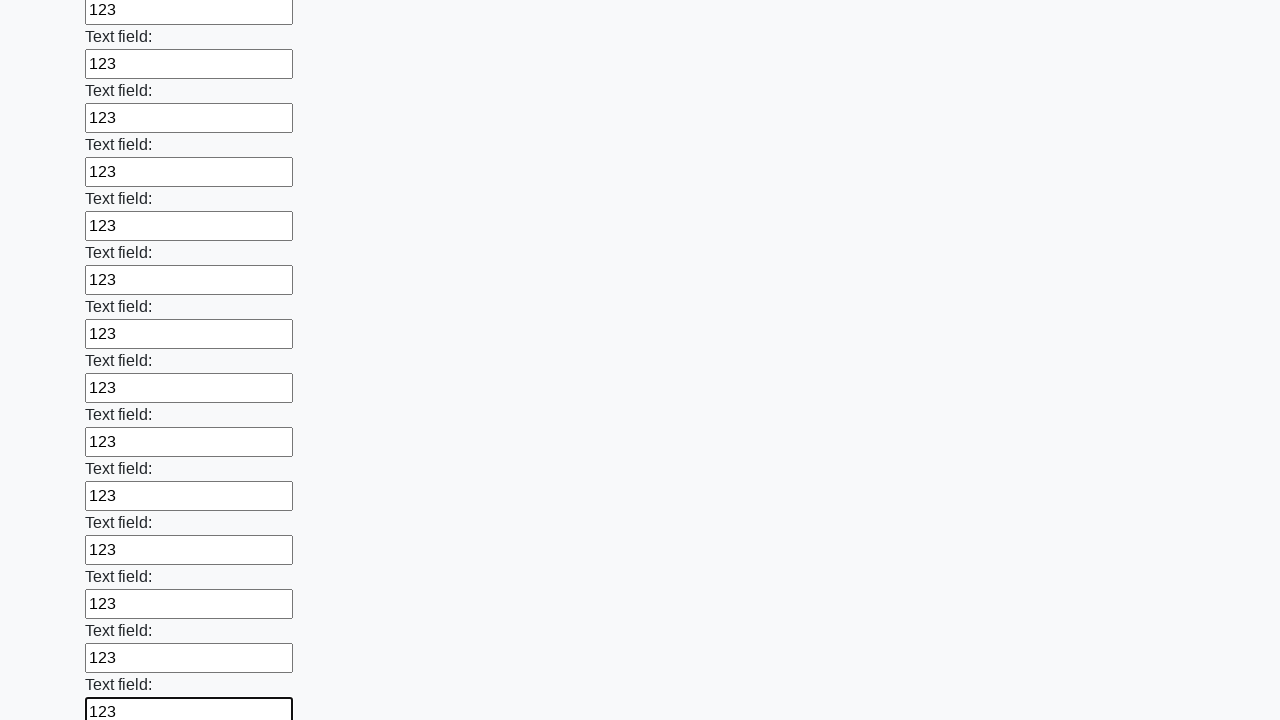

Filled input field 50 of 100 with '123' on input >> nth=49
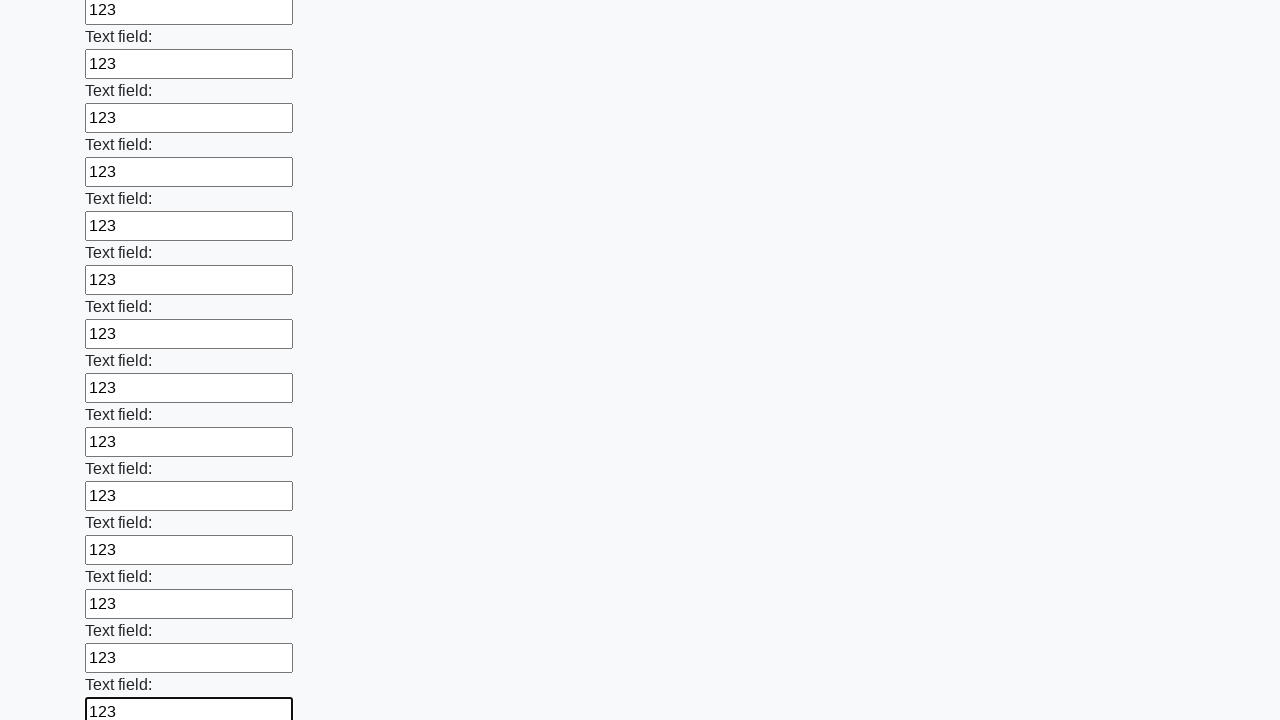

Filled input field 51 of 100 with '123' on input >> nth=50
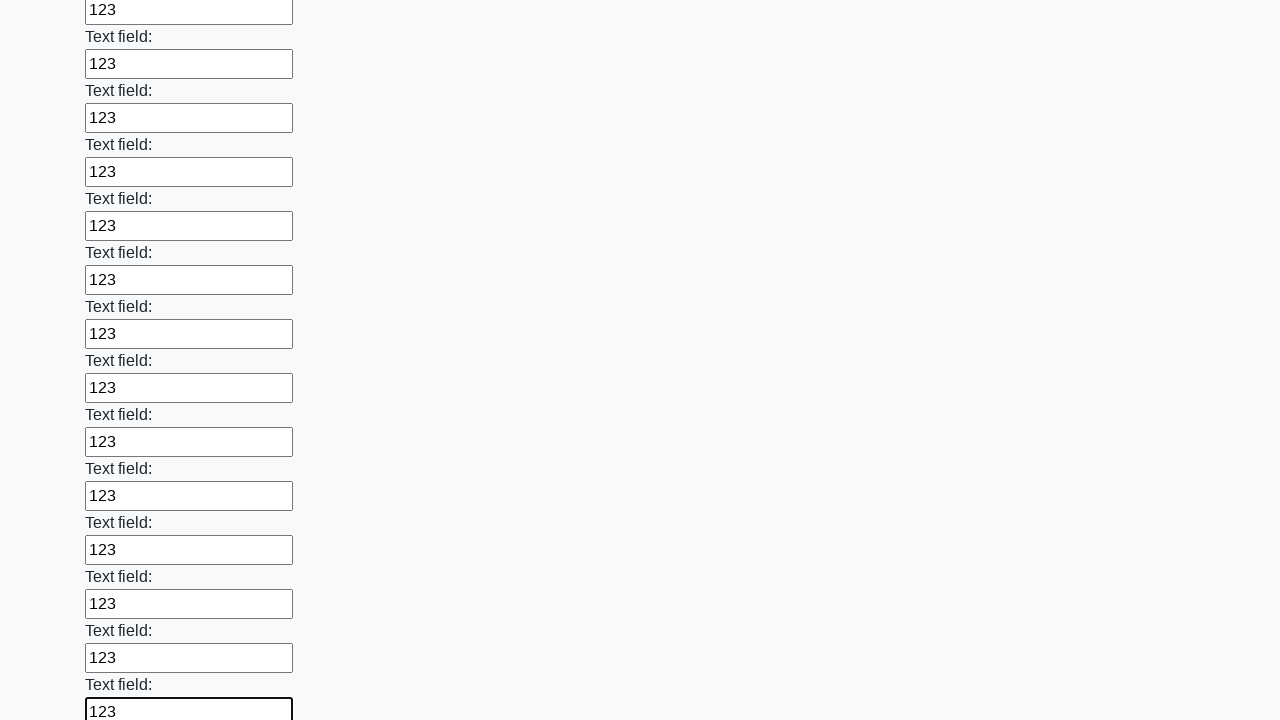

Filled input field 52 of 100 with '123' on input >> nth=51
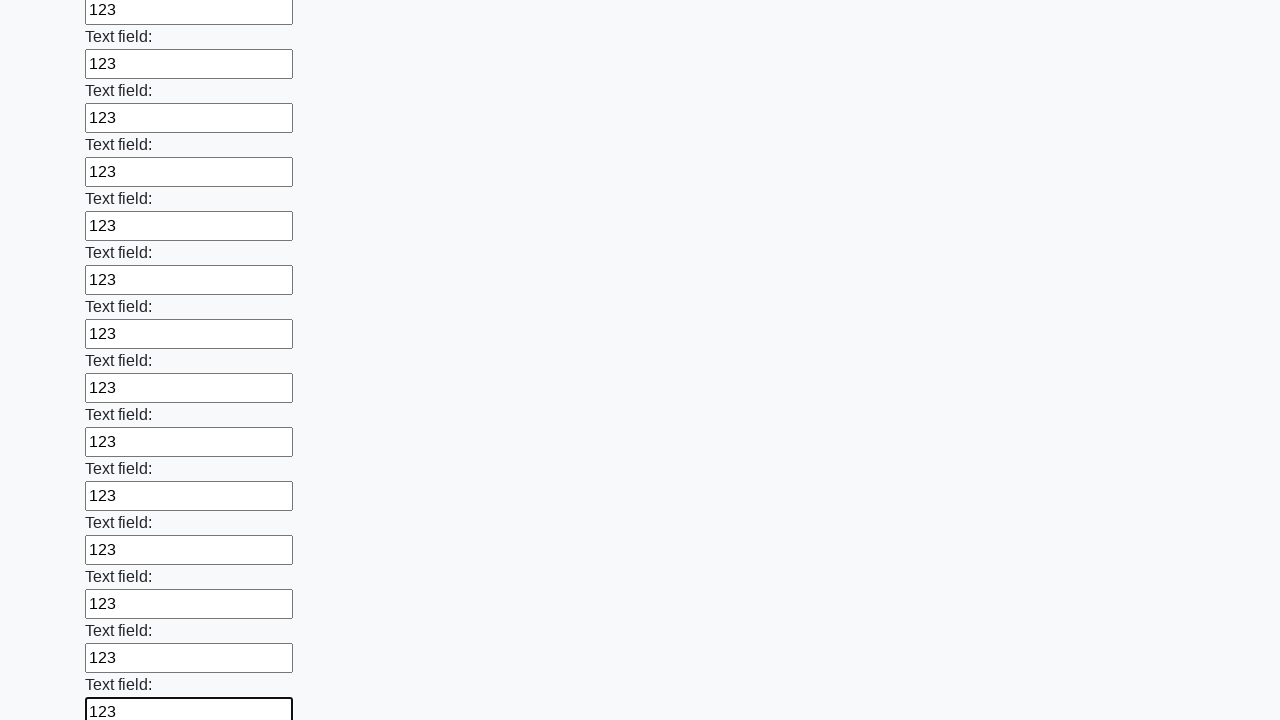

Filled input field 53 of 100 with '123' on input >> nth=52
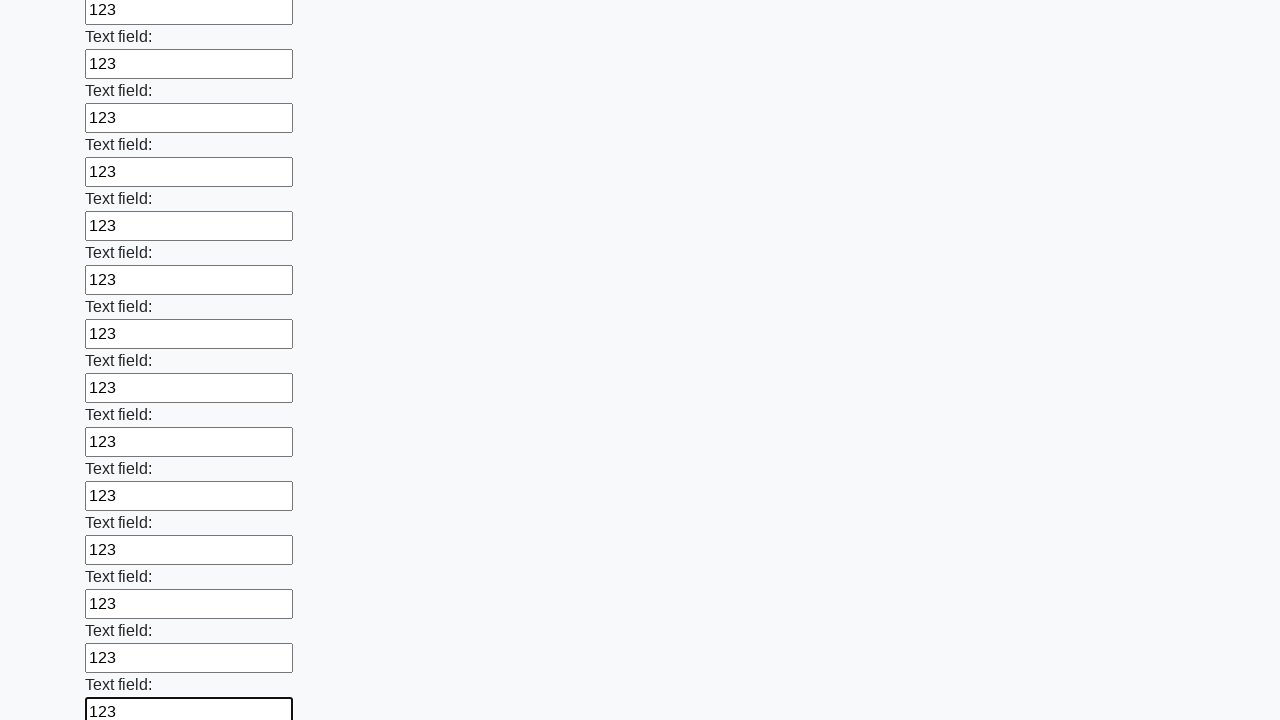

Filled input field 54 of 100 with '123' on input >> nth=53
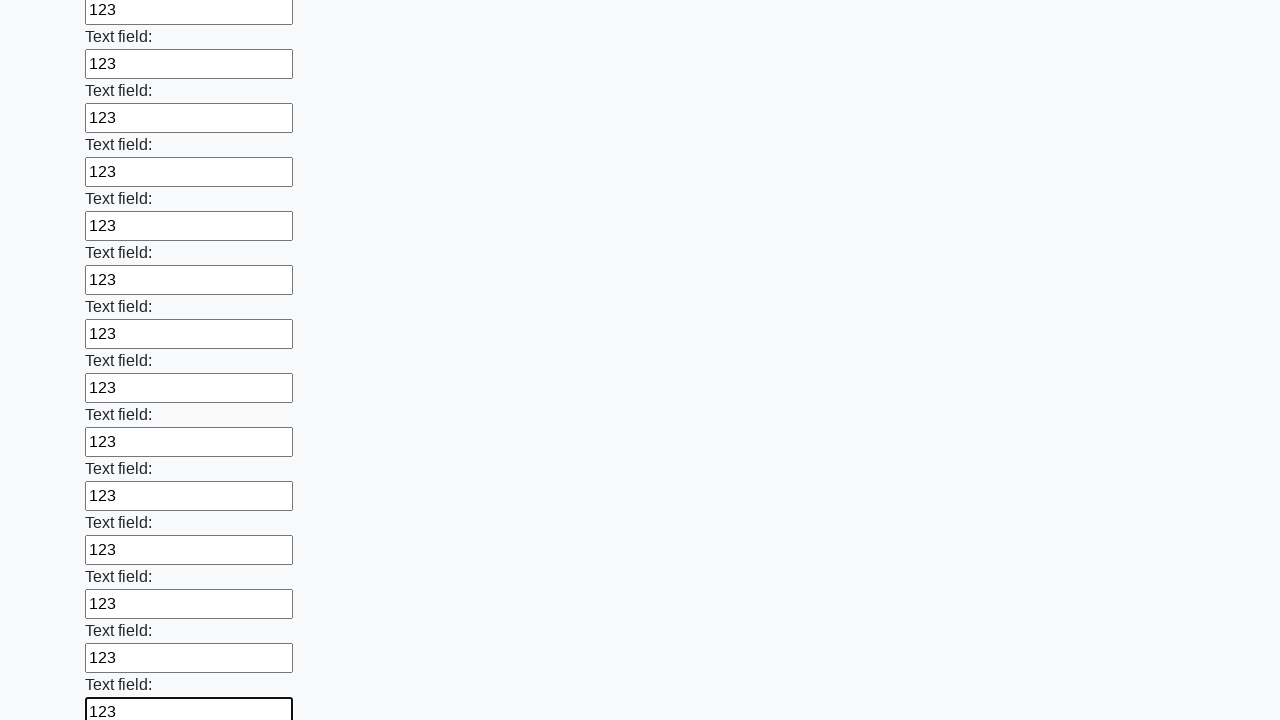

Filled input field 55 of 100 with '123' on input >> nth=54
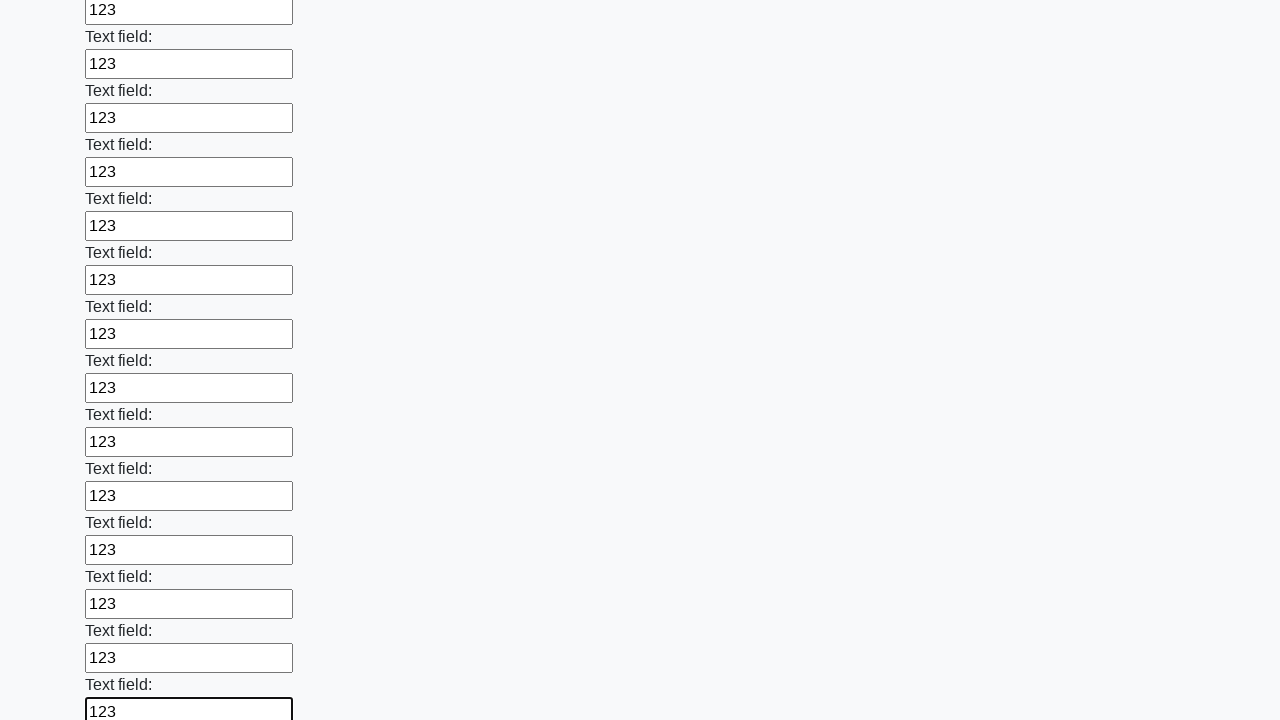

Filled input field 56 of 100 with '123' on input >> nth=55
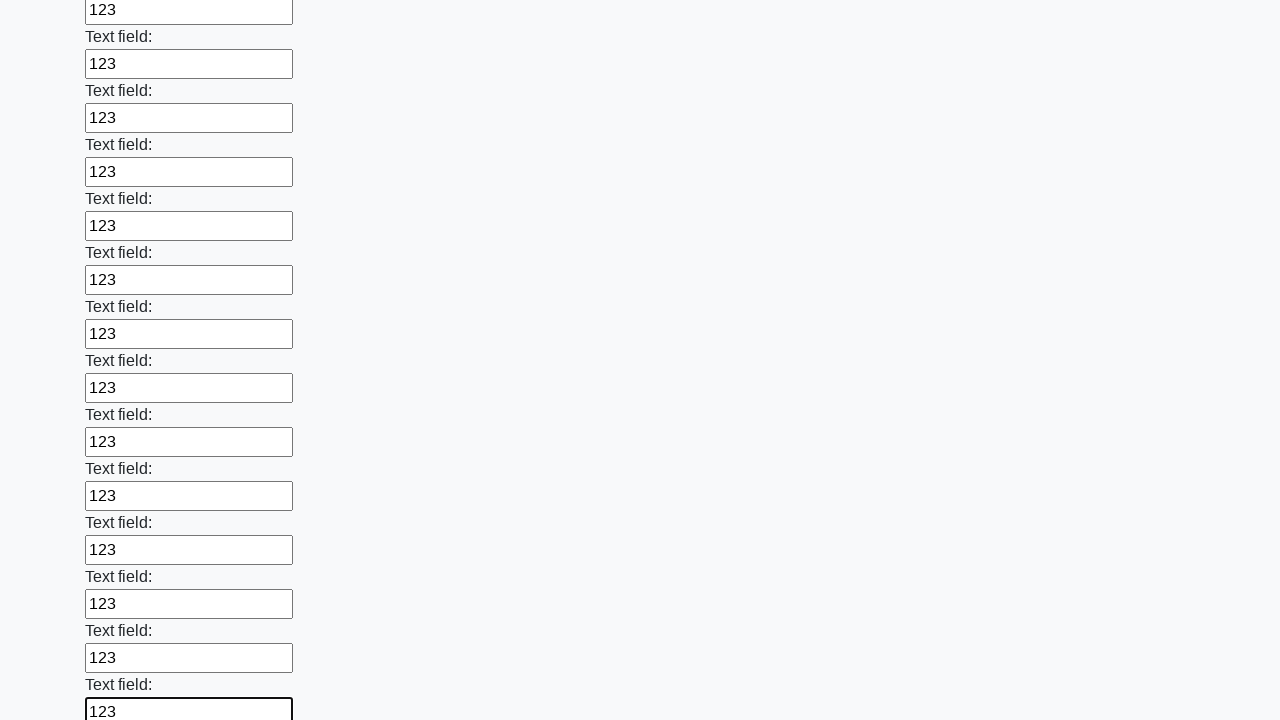

Filled input field 57 of 100 with '123' on input >> nth=56
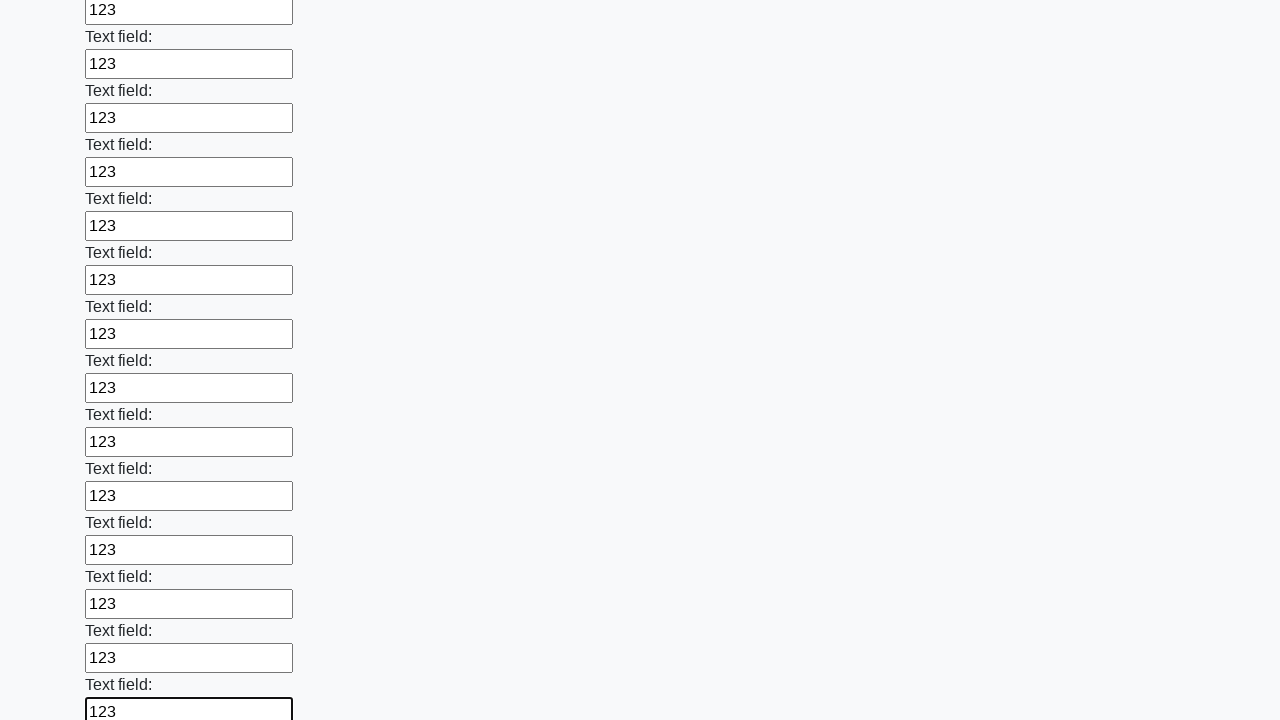

Filled input field 58 of 100 with '123' on input >> nth=57
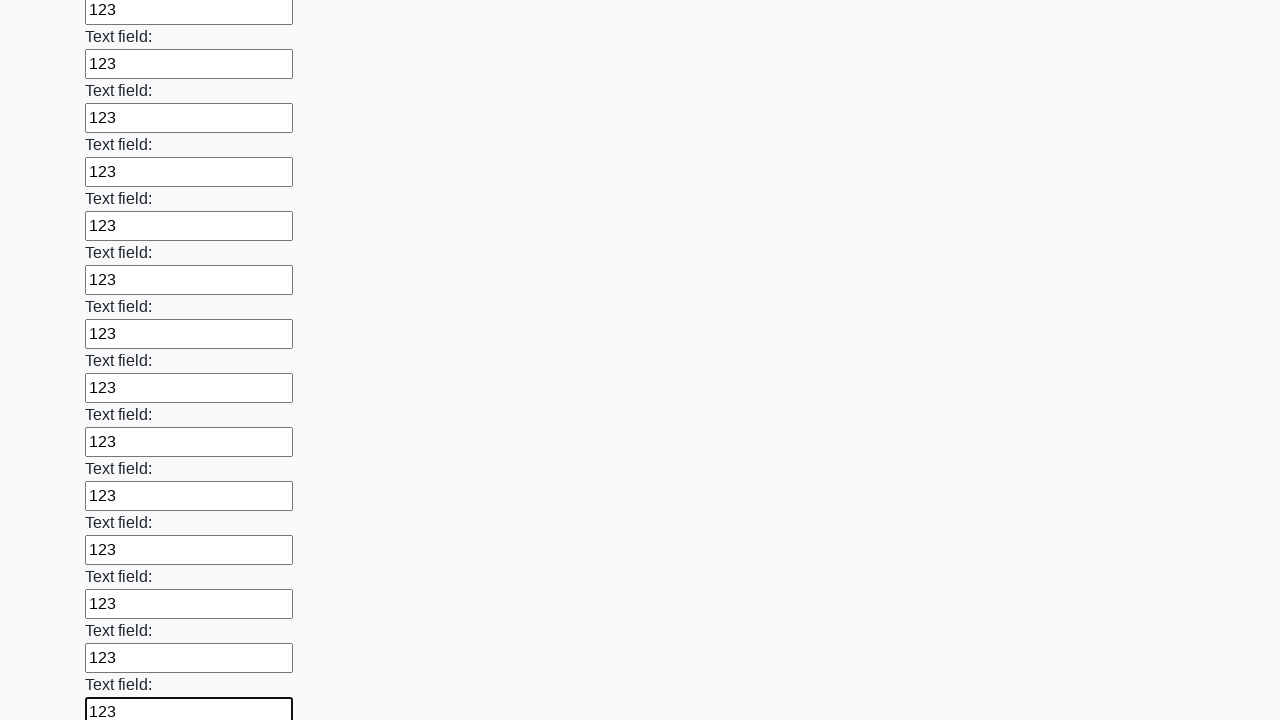

Filled input field 59 of 100 with '123' on input >> nth=58
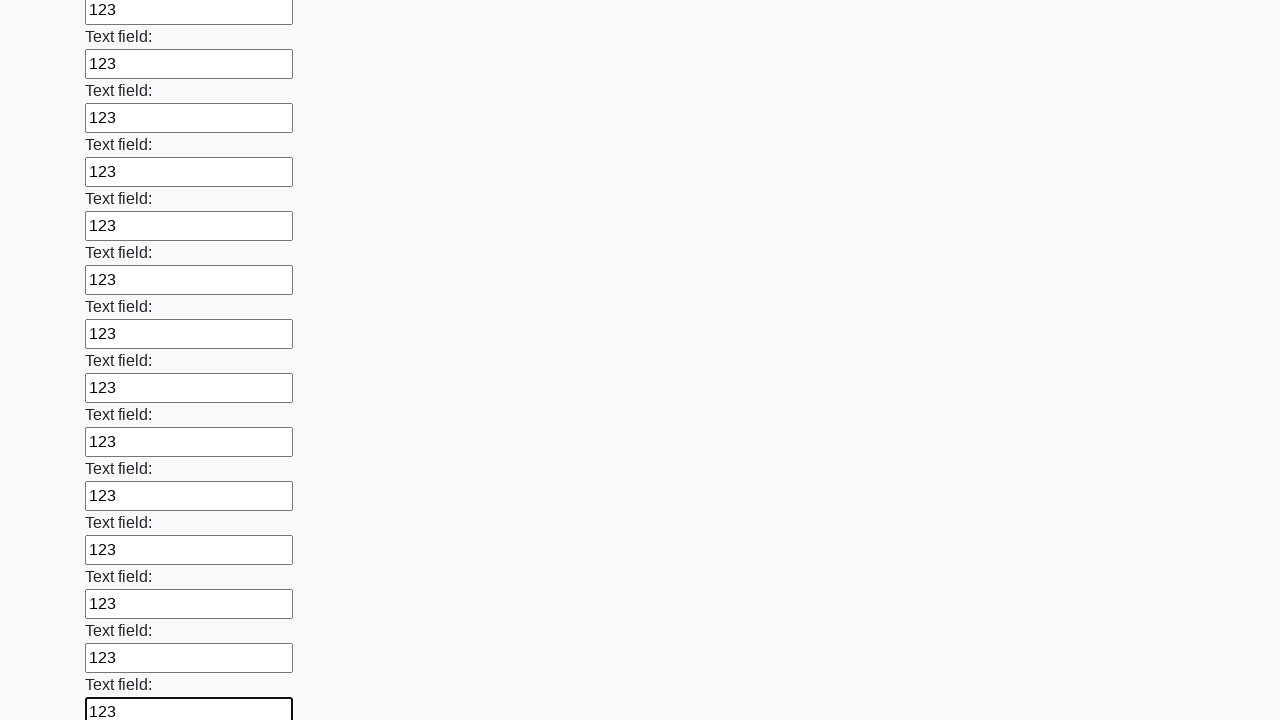

Filled input field 60 of 100 with '123' on input >> nth=59
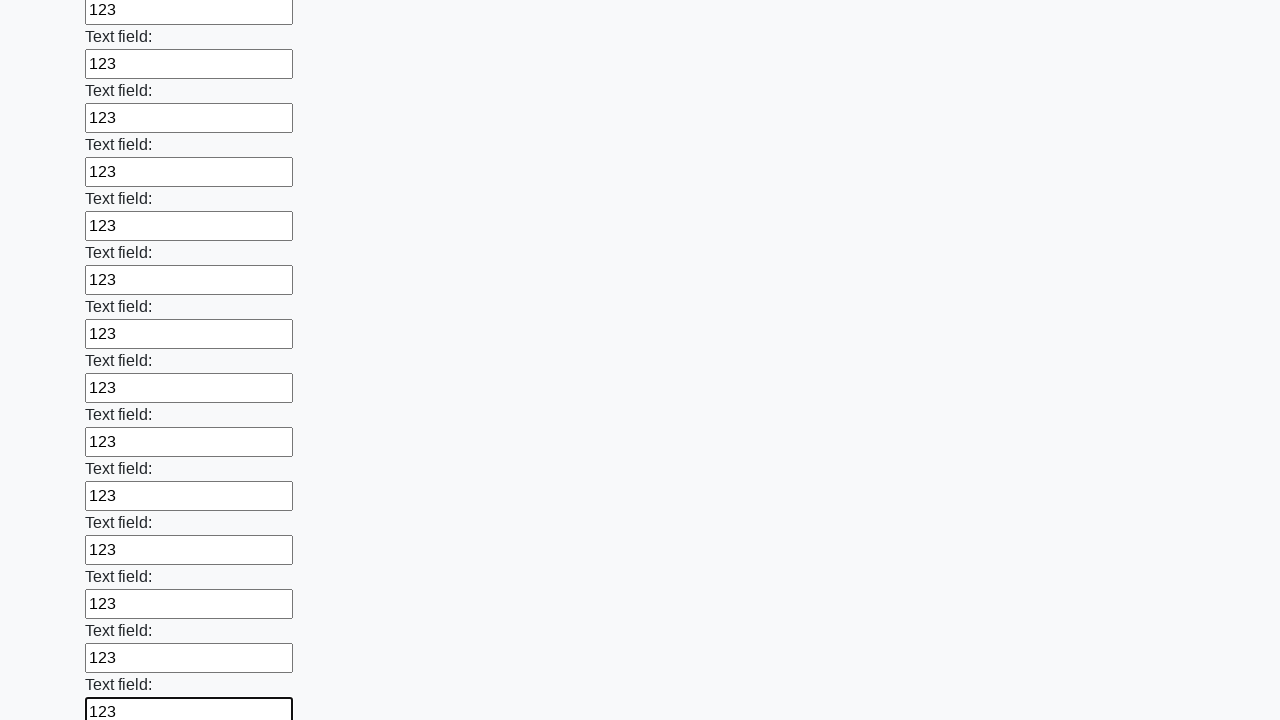

Filled input field 61 of 100 with '123' on input >> nth=60
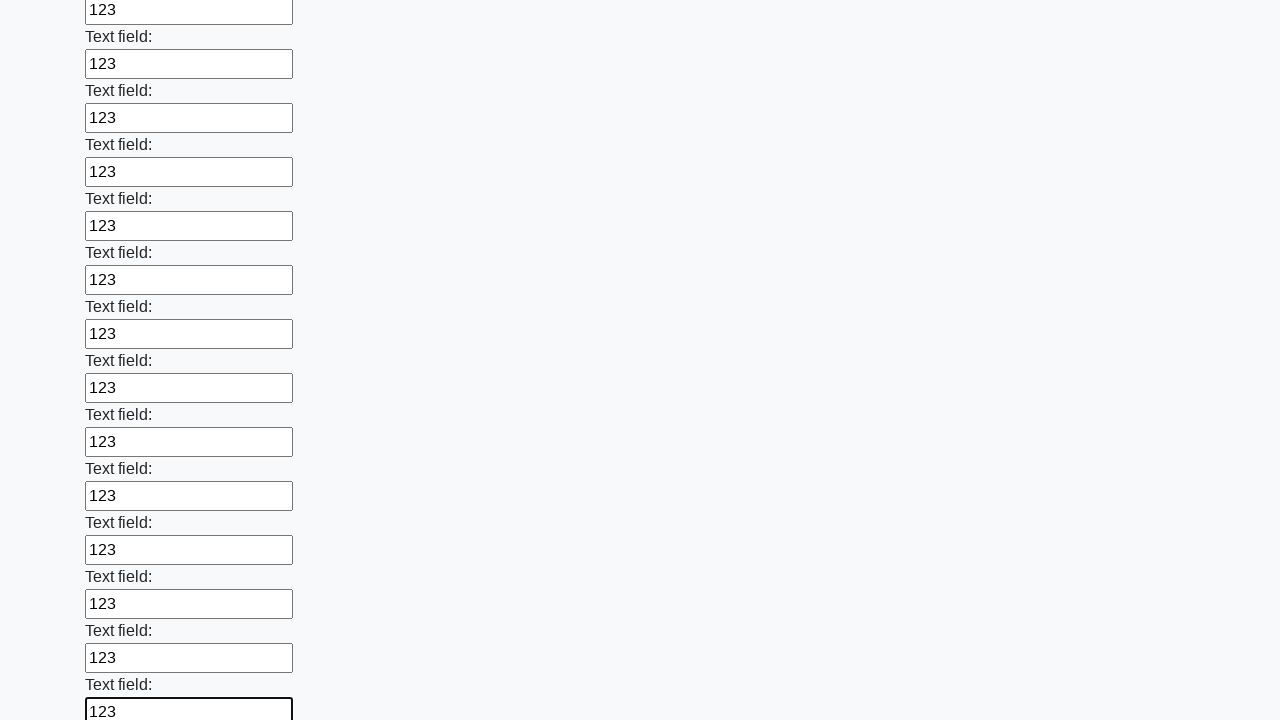

Filled input field 62 of 100 with '123' on input >> nth=61
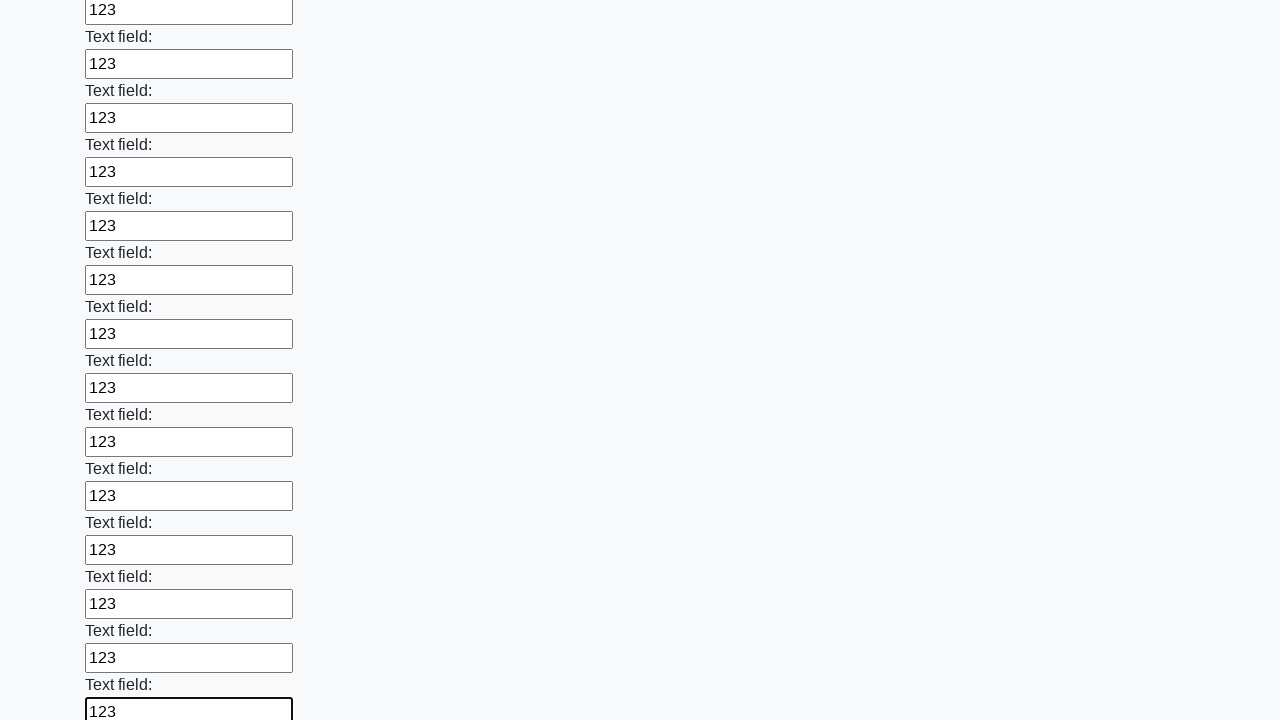

Filled input field 63 of 100 with '123' on input >> nth=62
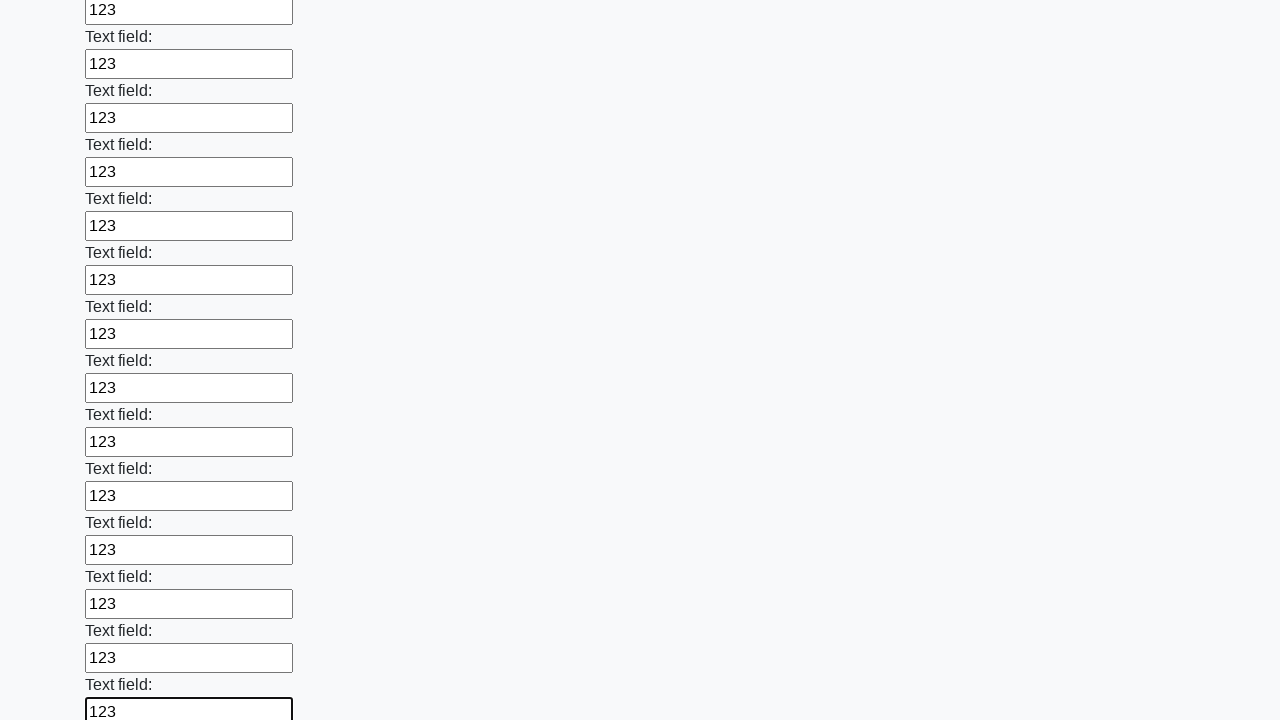

Filled input field 64 of 100 with '123' on input >> nth=63
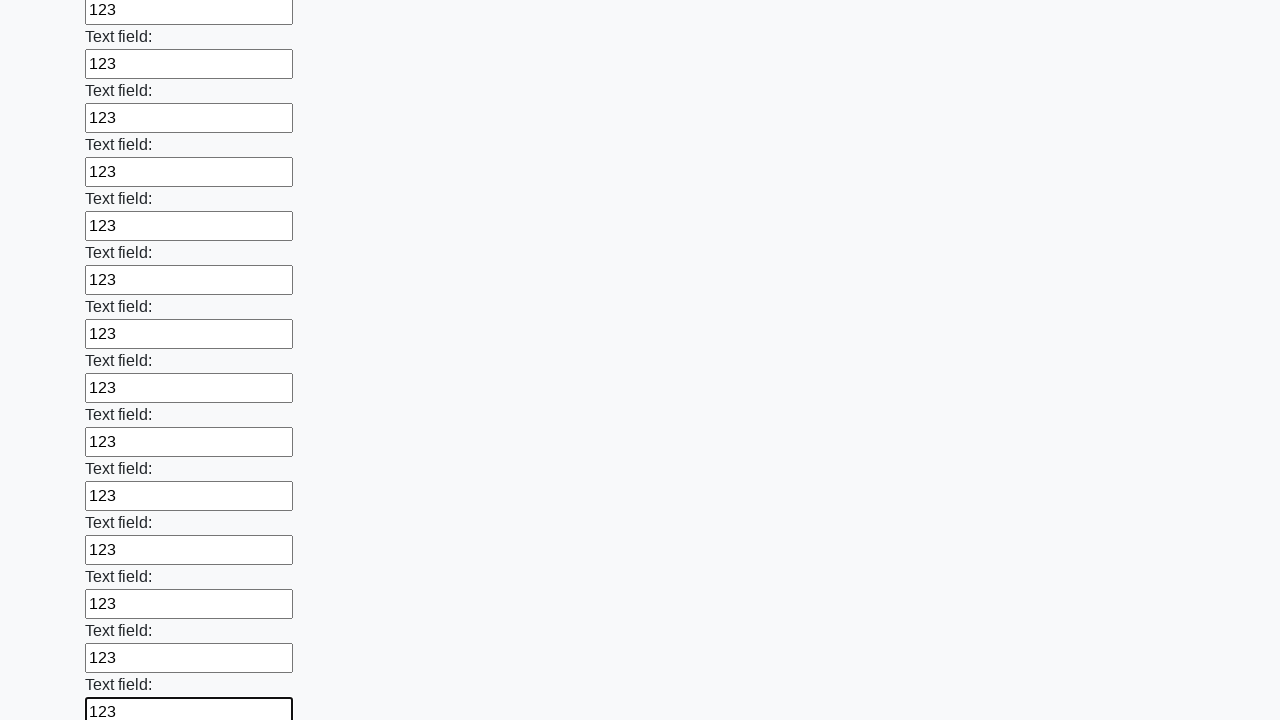

Filled input field 65 of 100 with '123' on input >> nth=64
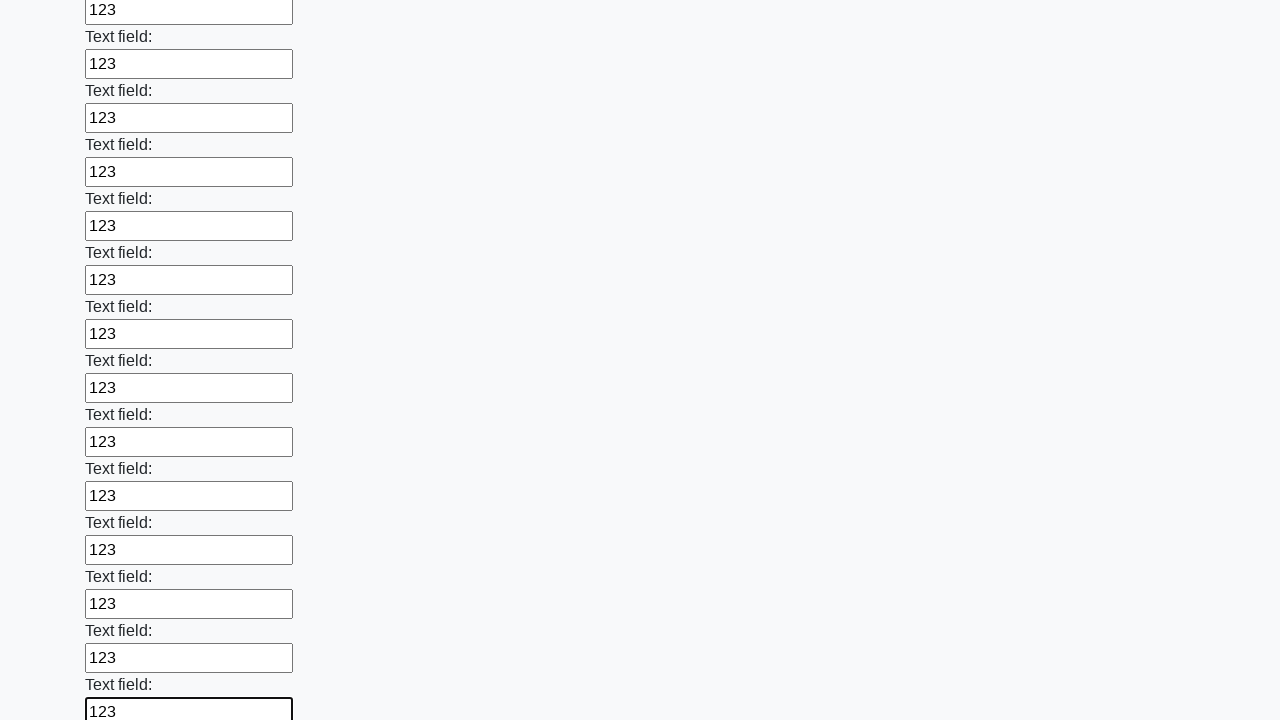

Filled input field 66 of 100 with '123' on input >> nth=65
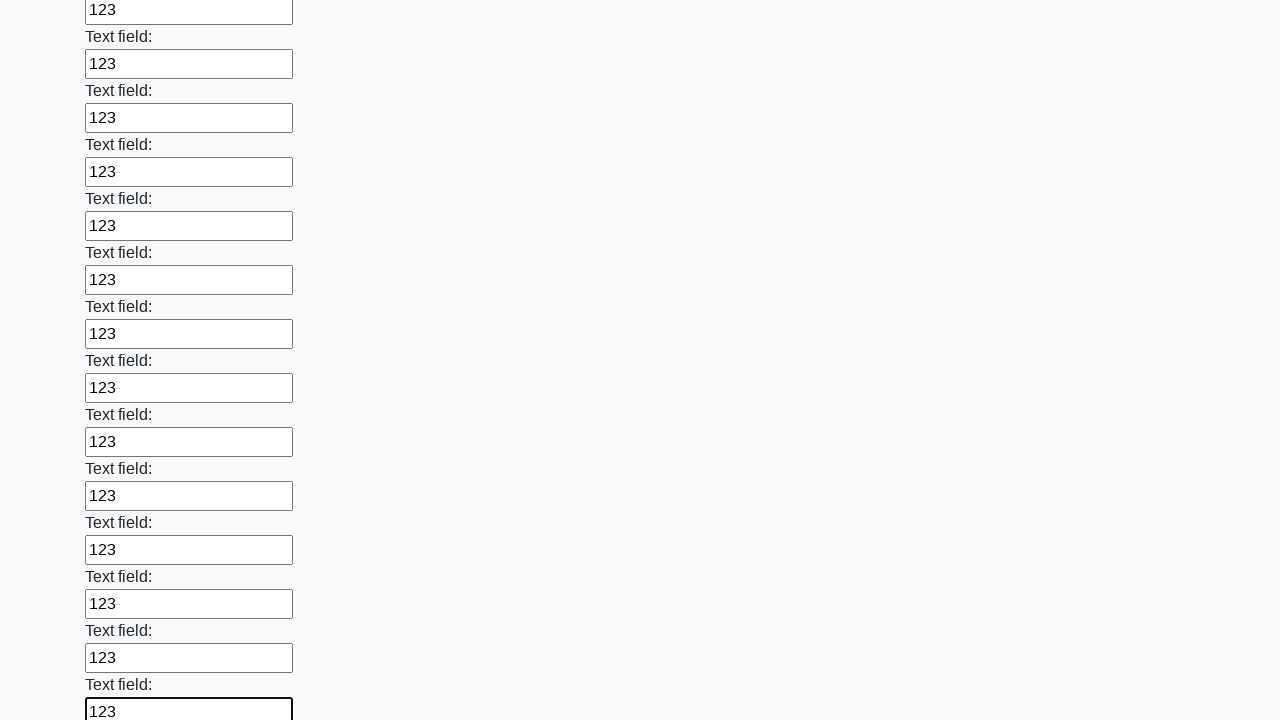

Filled input field 67 of 100 with '123' on input >> nth=66
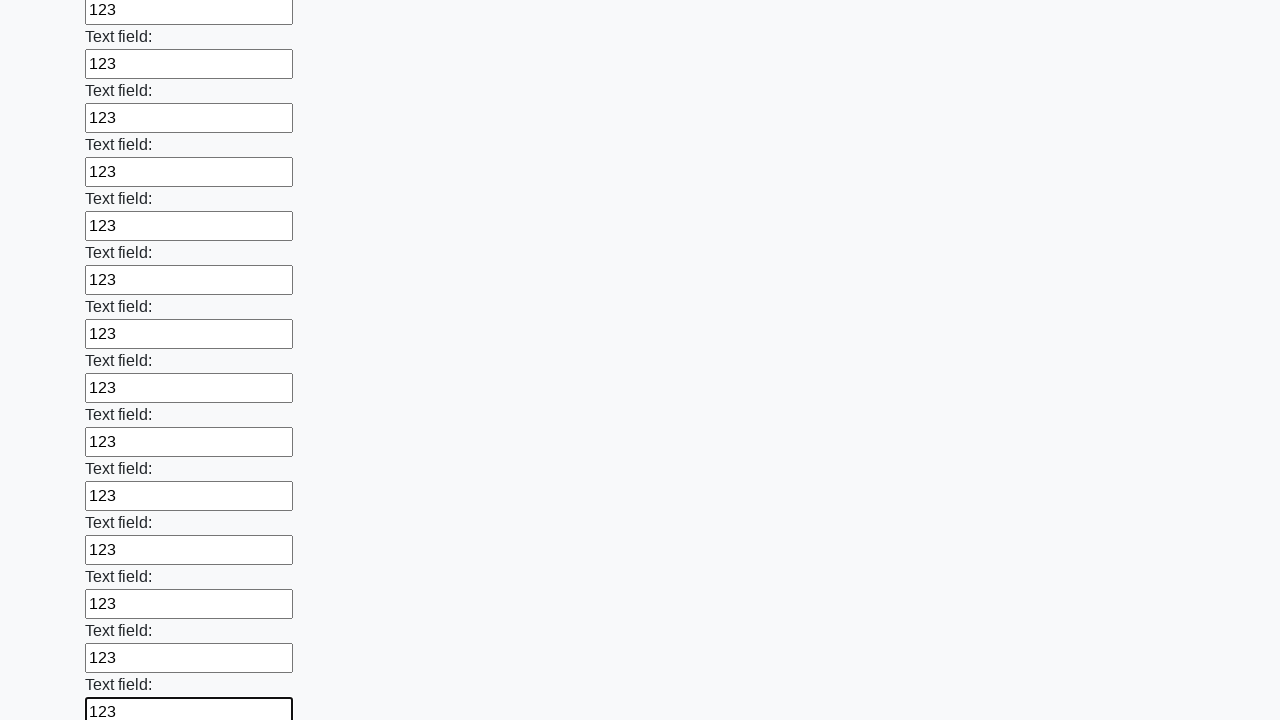

Filled input field 68 of 100 with '123' on input >> nth=67
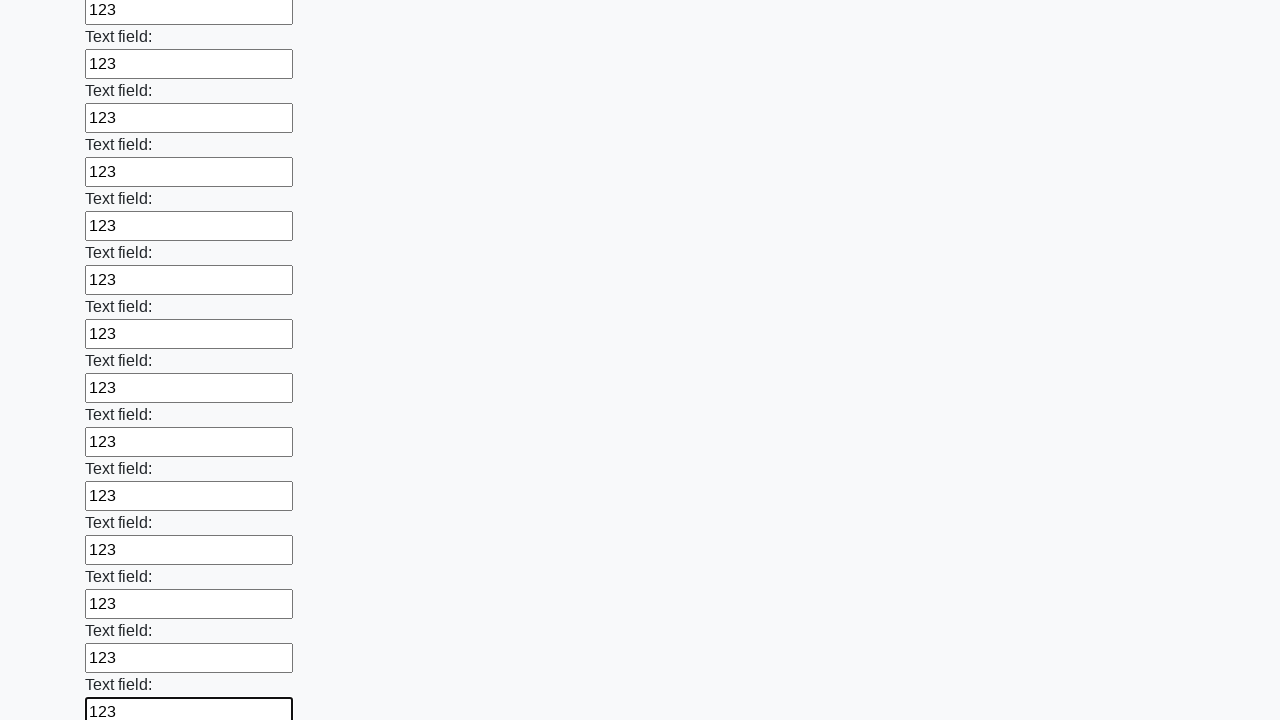

Filled input field 69 of 100 with '123' on input >> nth=68
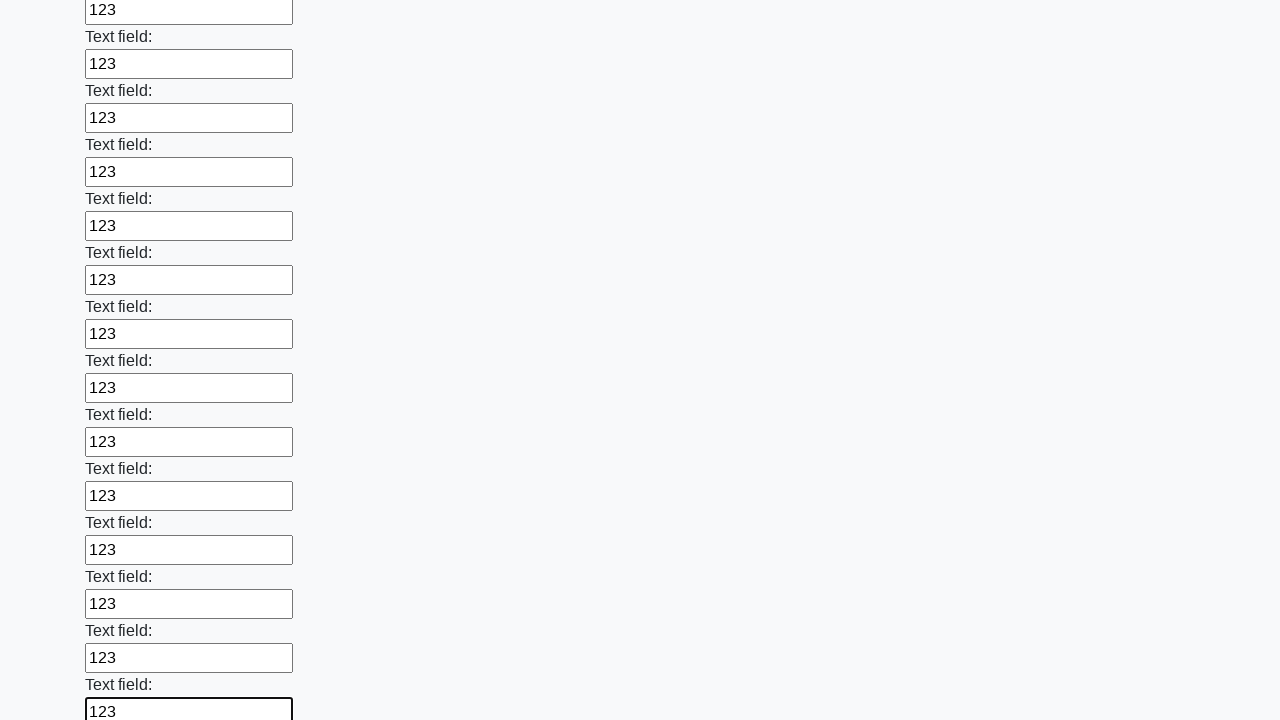

Filled input field 70 of 100 with '123' on input >> nth=69
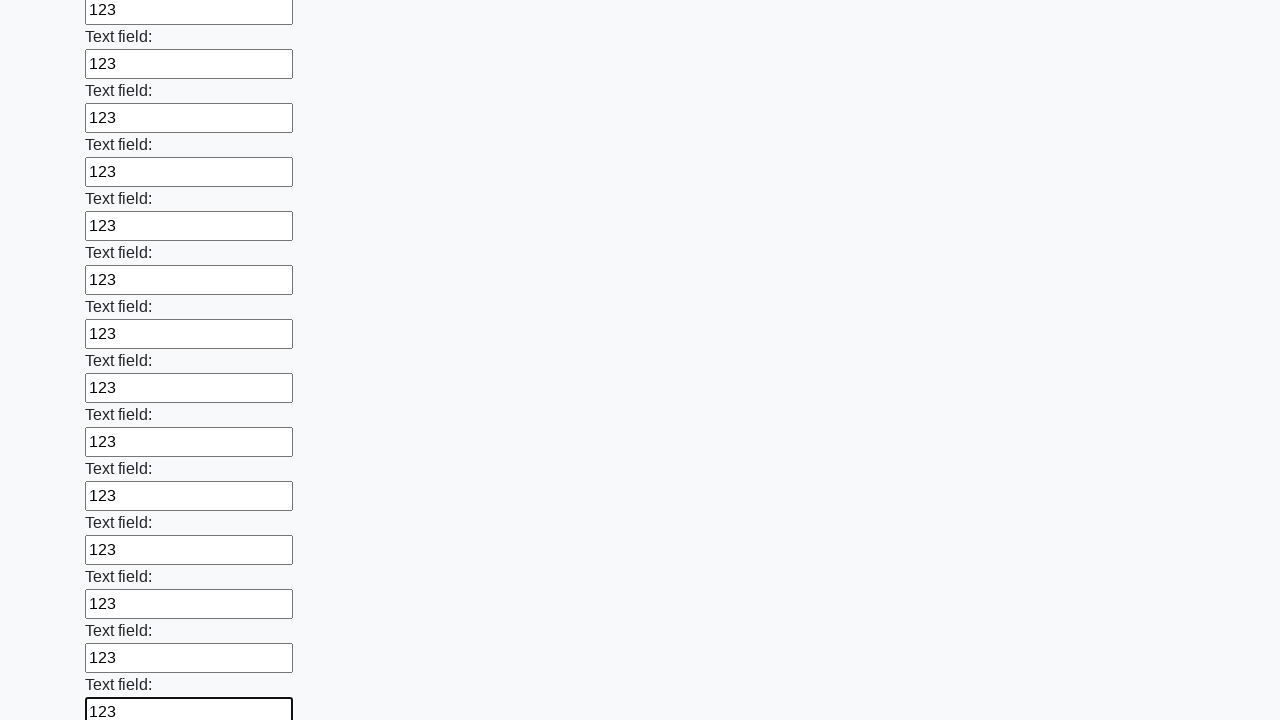

Filled input field 71 of 100 with '123' on input >> nth=70
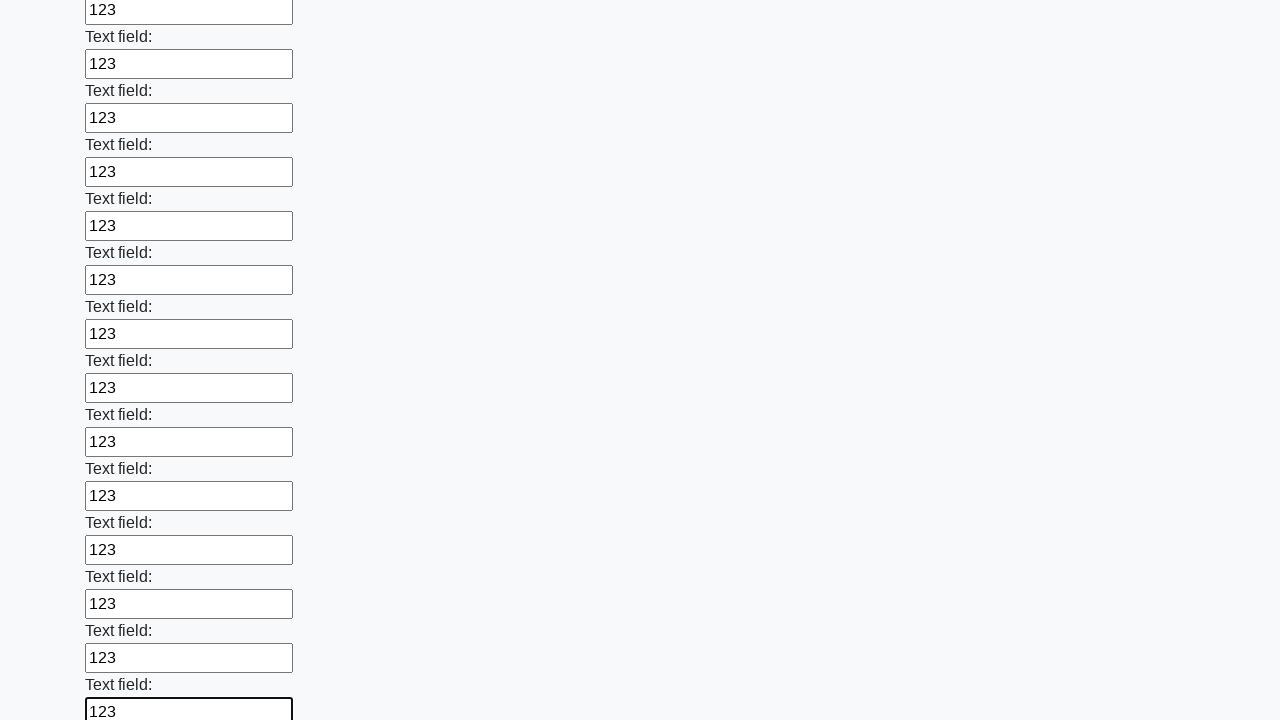

Filled input field 72 of 100 with '123' on input >> nth=71
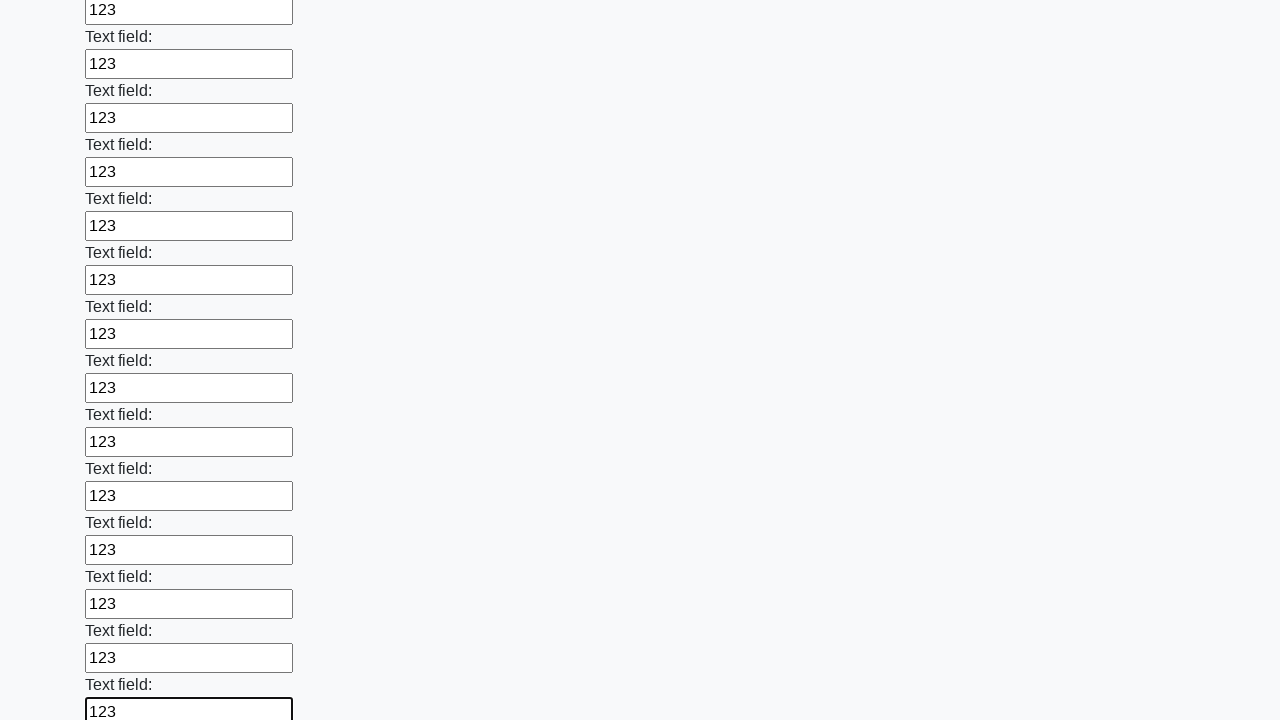

Filled input field 73 of 100 with '123' on input >> nth=72
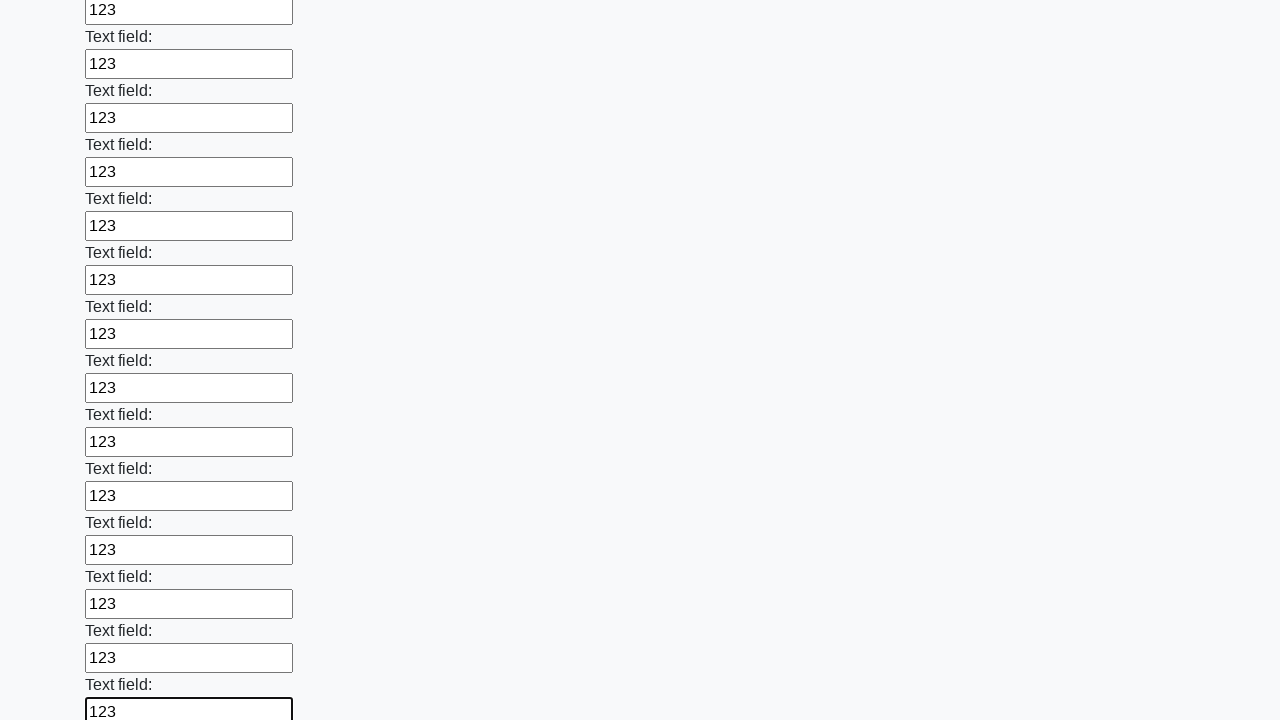

Filled input field 74 of 100 with '123' on input >> nth=73
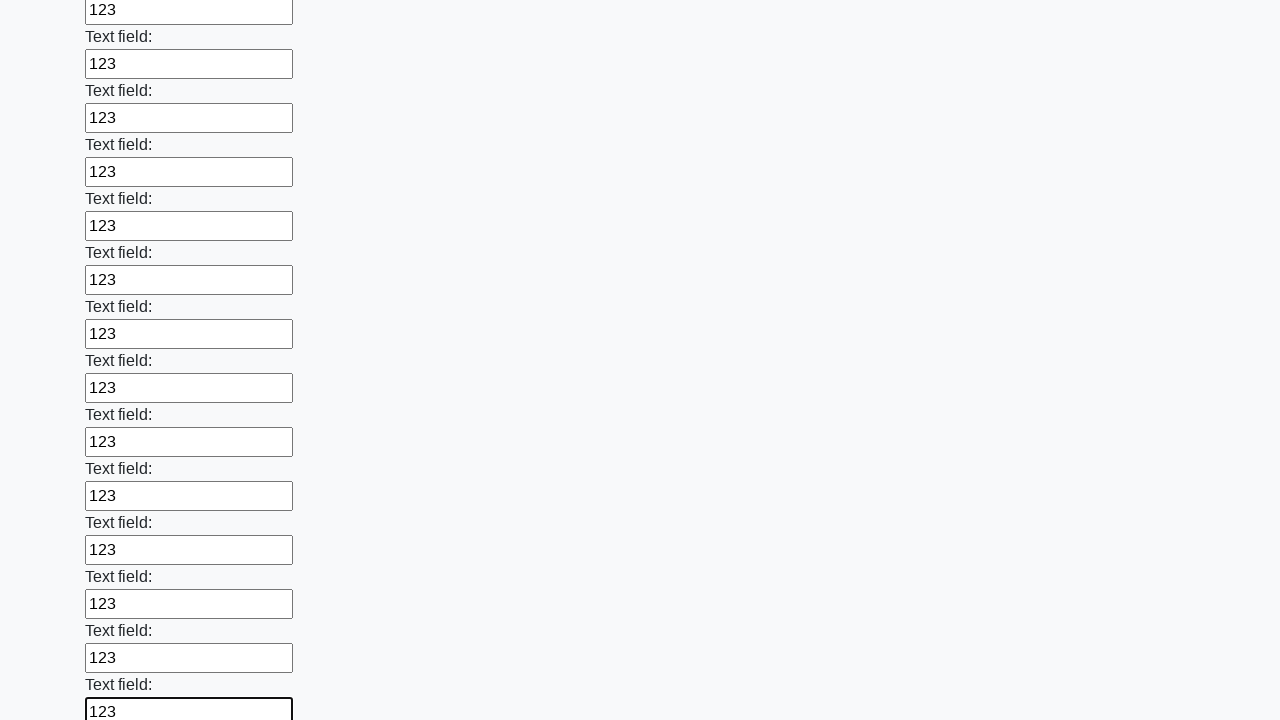

Filled input field 75 of 100 with '123' on input >> nth=74
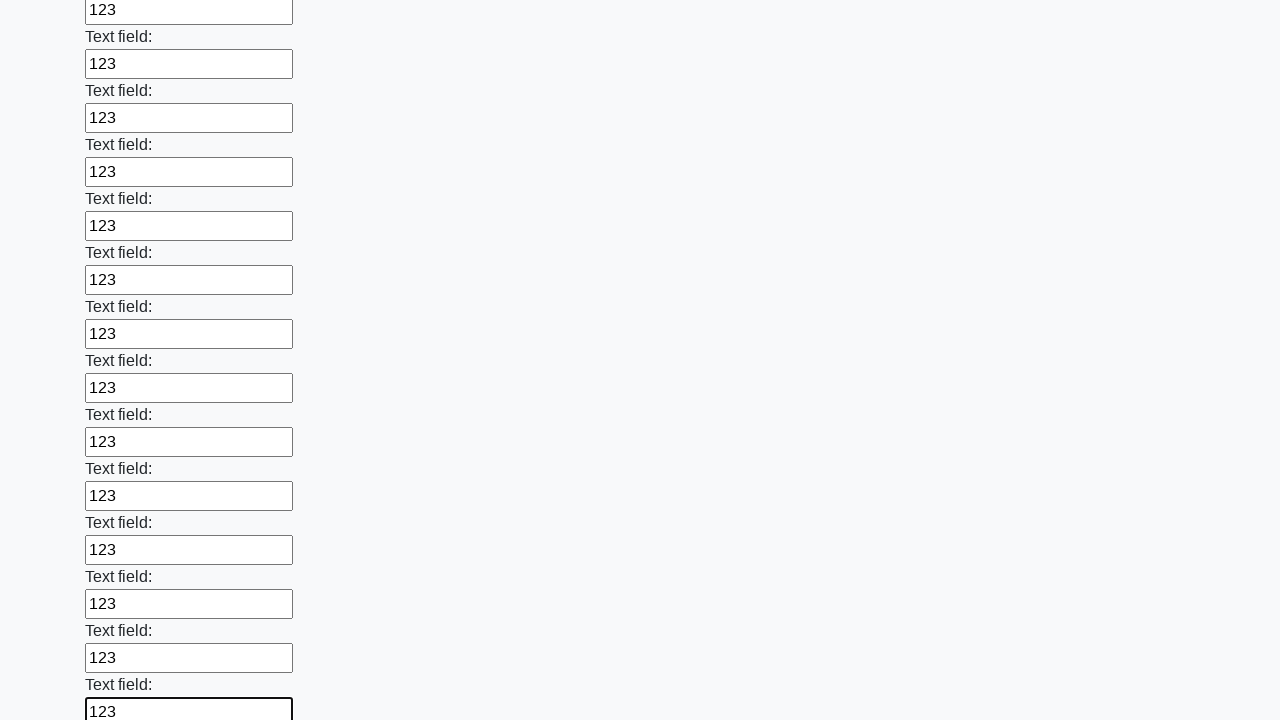

Filled input field 76 of 100 with '123' on input >> nth=75
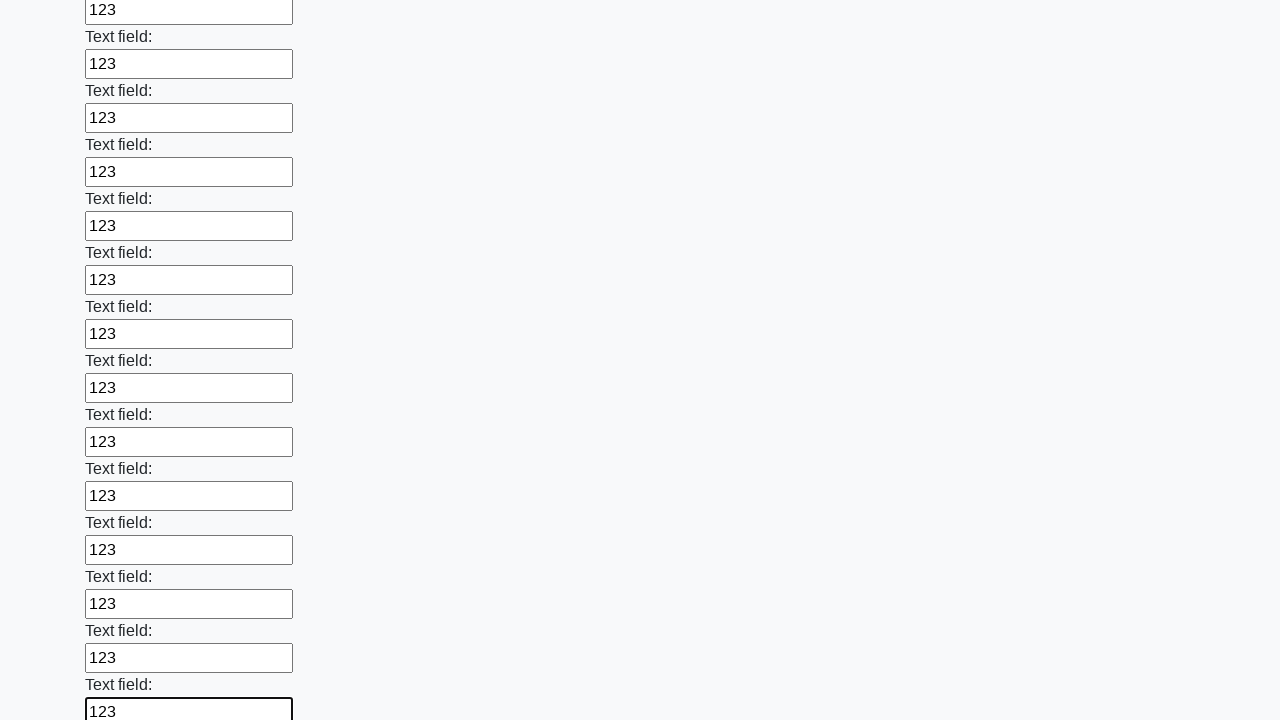

Filled input field 77 of 100 with '123' on input >> nth=76
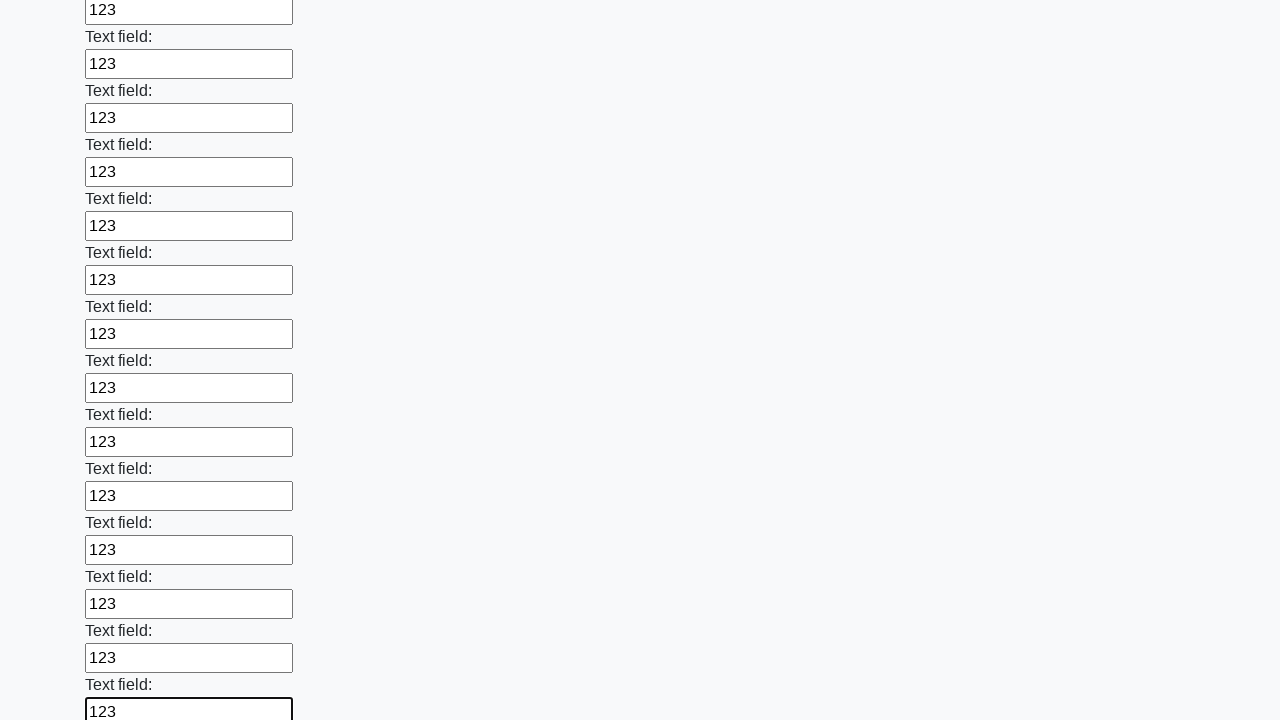

Filled input field 78 of 100 with '123' on input >> nth=77
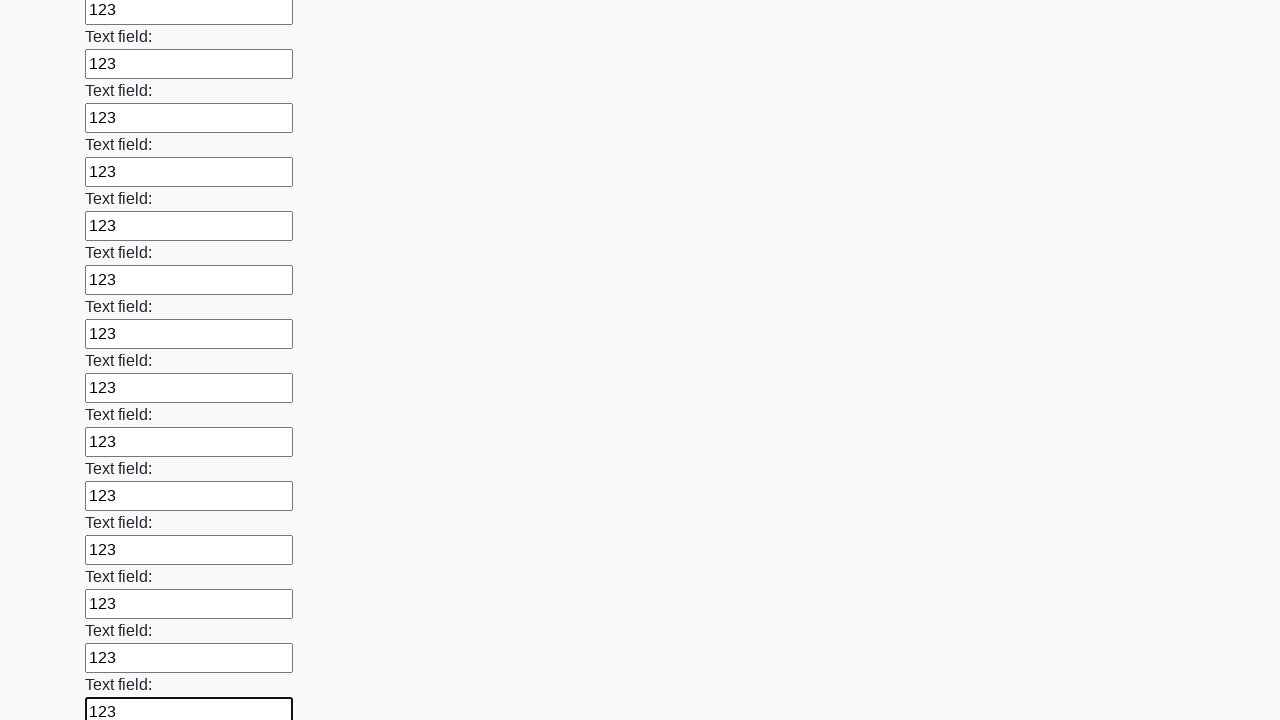

Filled input field 79 of 100 with '123' on input >> nth=78
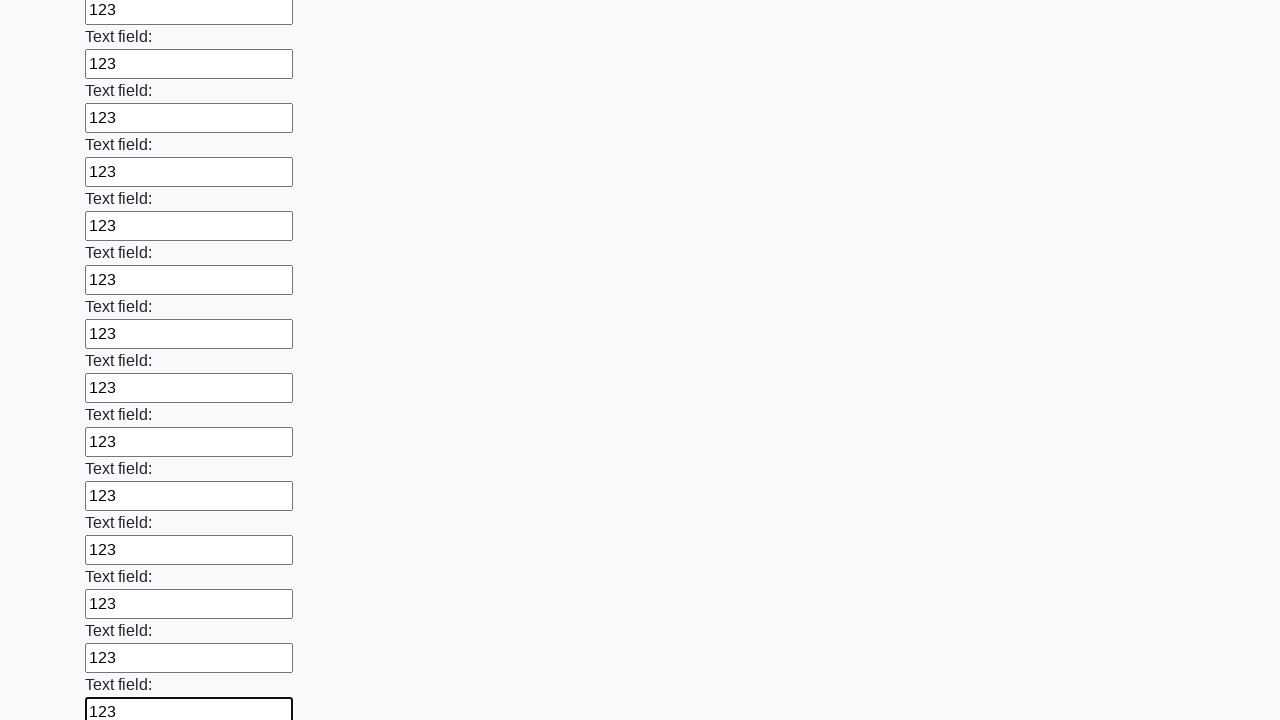

Filled input field 80 of 100 with '123' on input >> nth=79
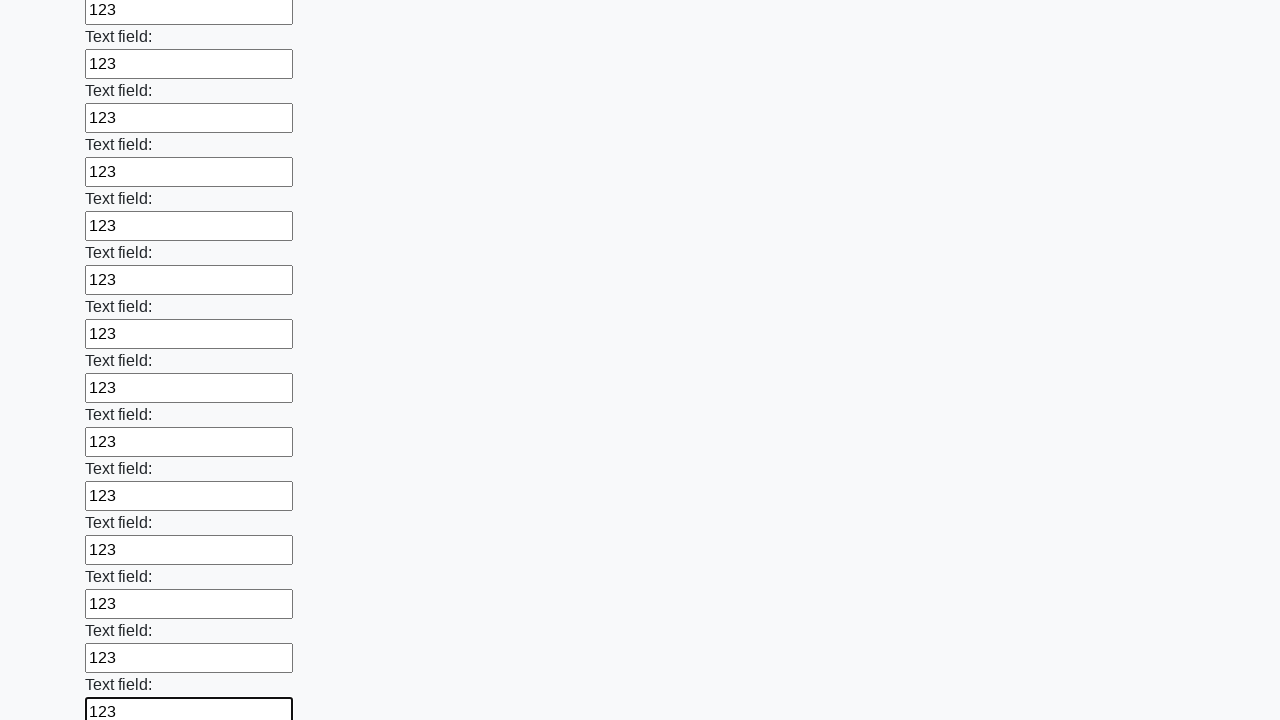

Filled input field 81 of 100 with '123' on input >> nth=80
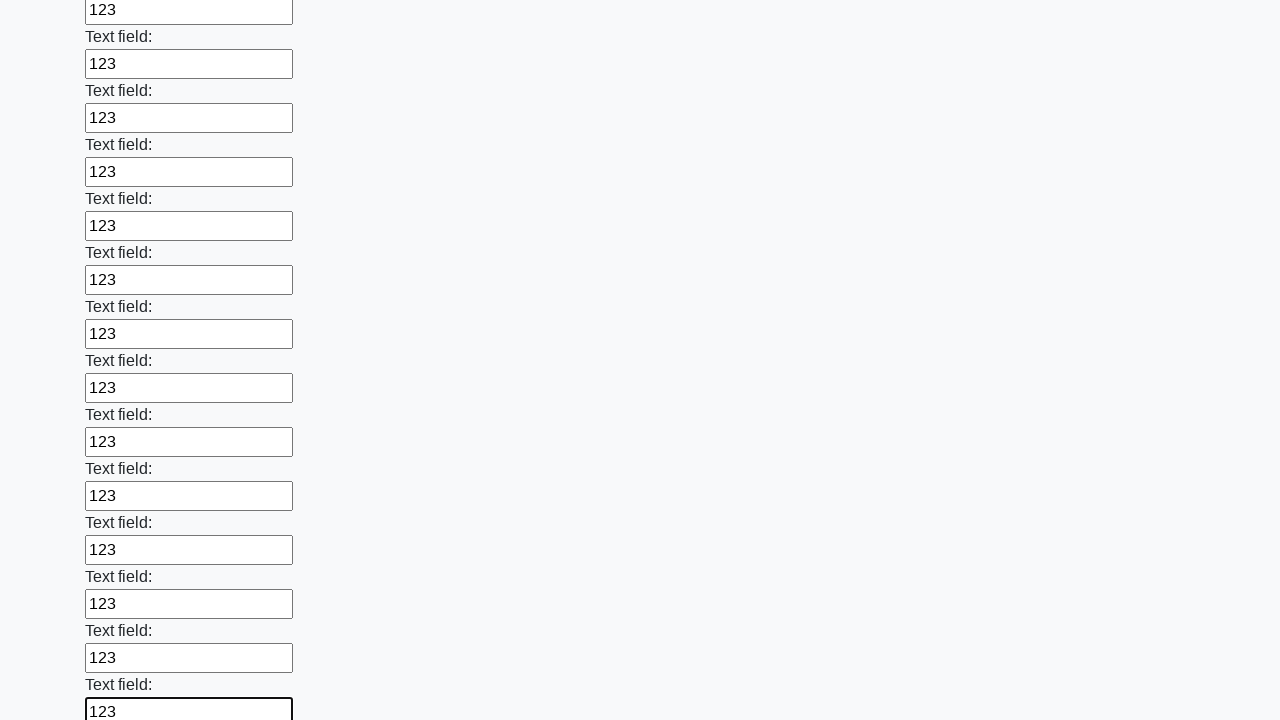

Filled input field 82 of 100 with '123' on input >> nth=81
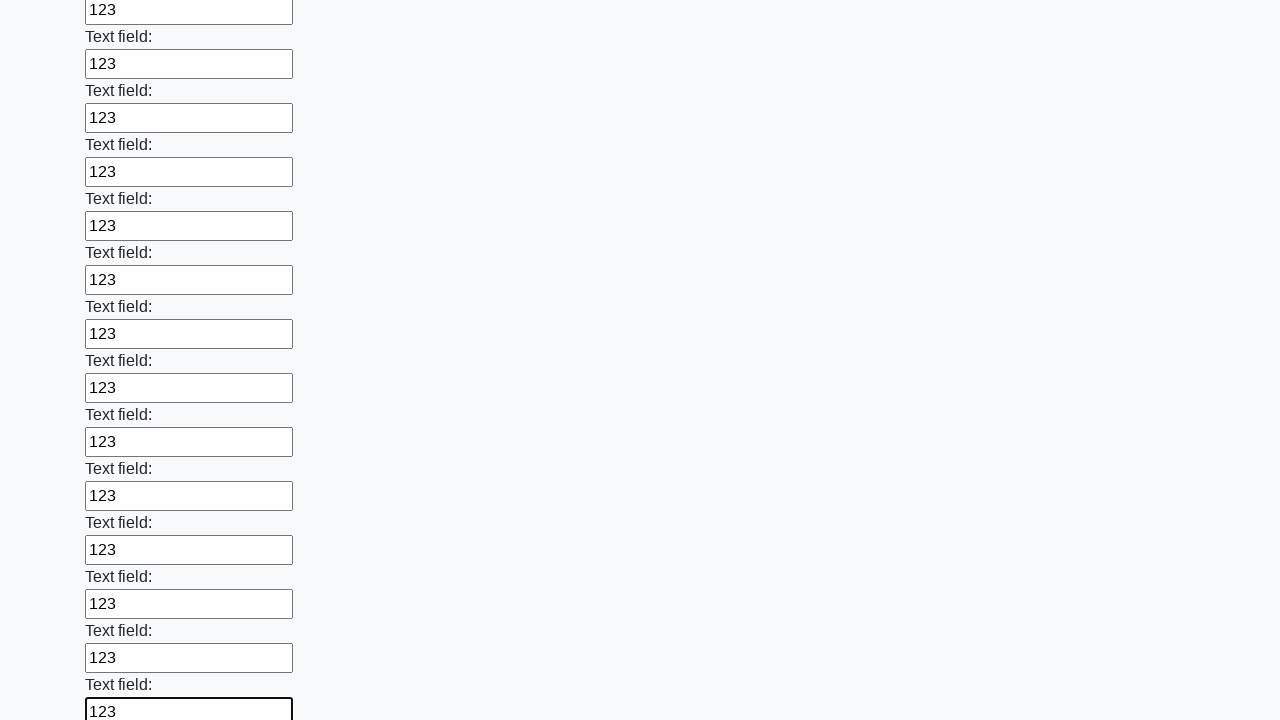

Filled input field 83 of 100 with '123' on input >> nth=82
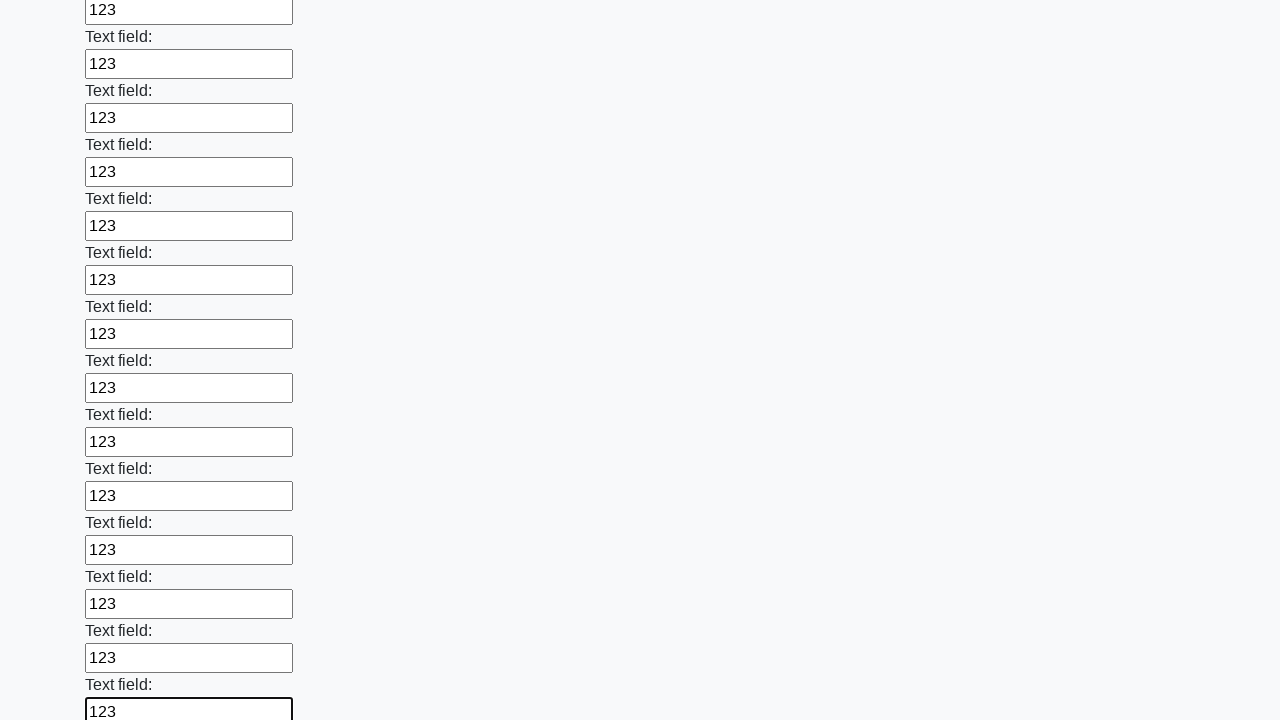

Filled input field 84 of 100 with '123' on input >> nth=83
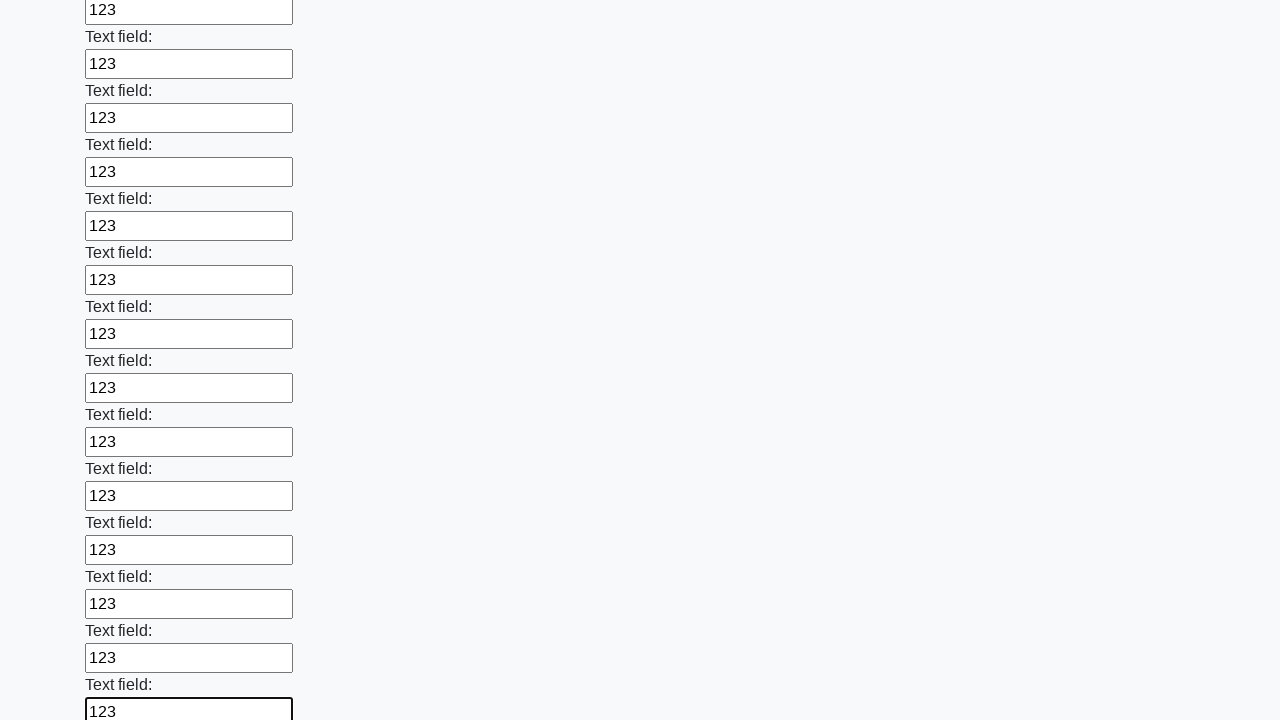

Filled input field 85 of 100 with '123' on input >> nth=84
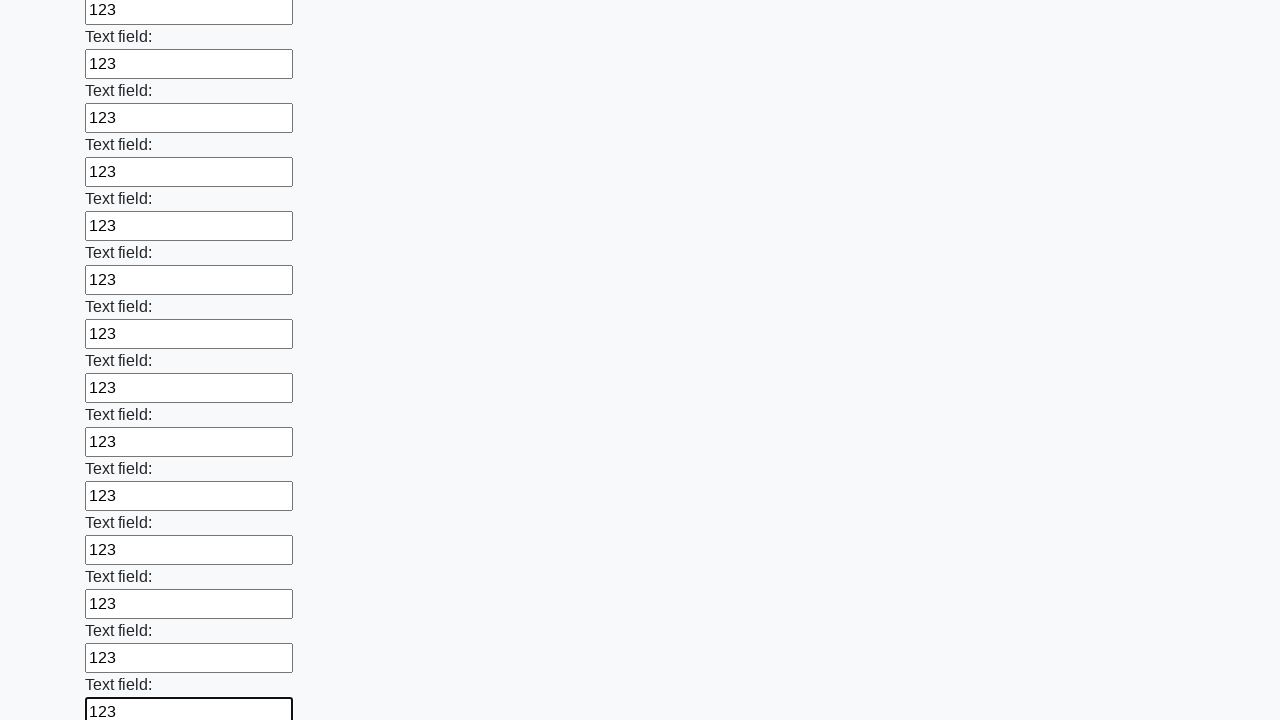

Filled input field 86 of 100 with '123' on input >> nth=85
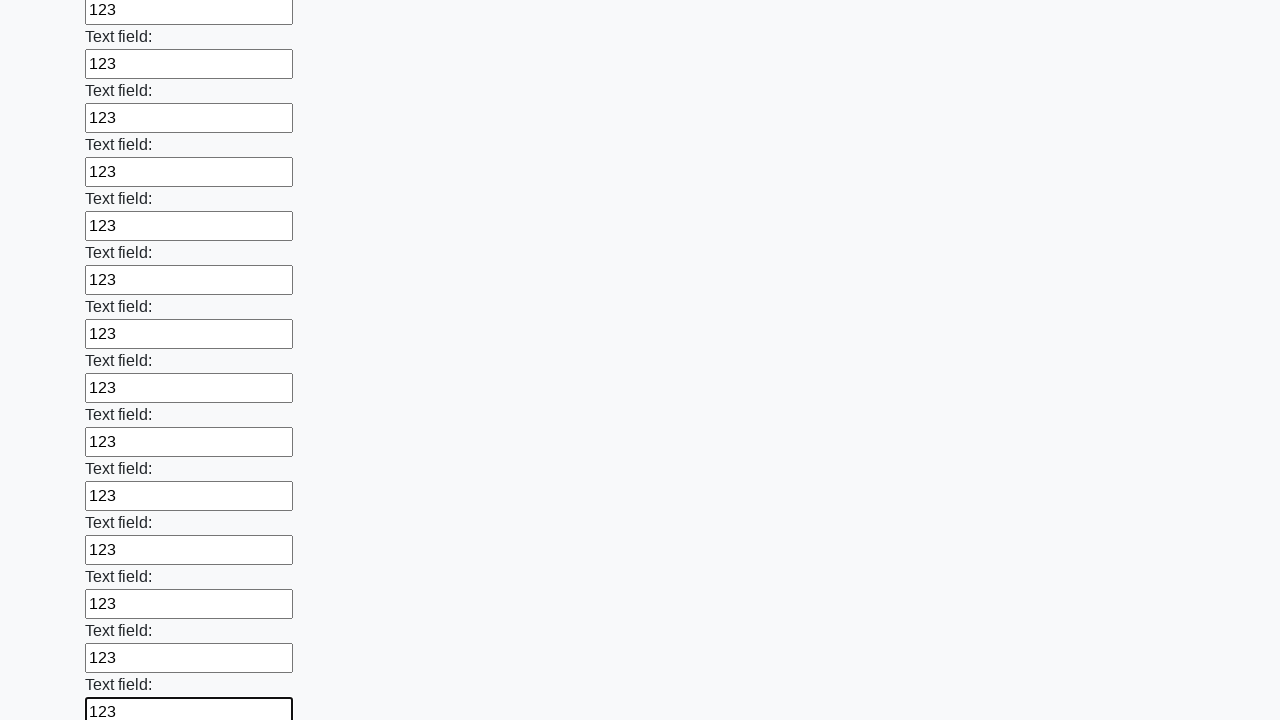

Filled input field 87 of 100 with '123' on input >> nth=86
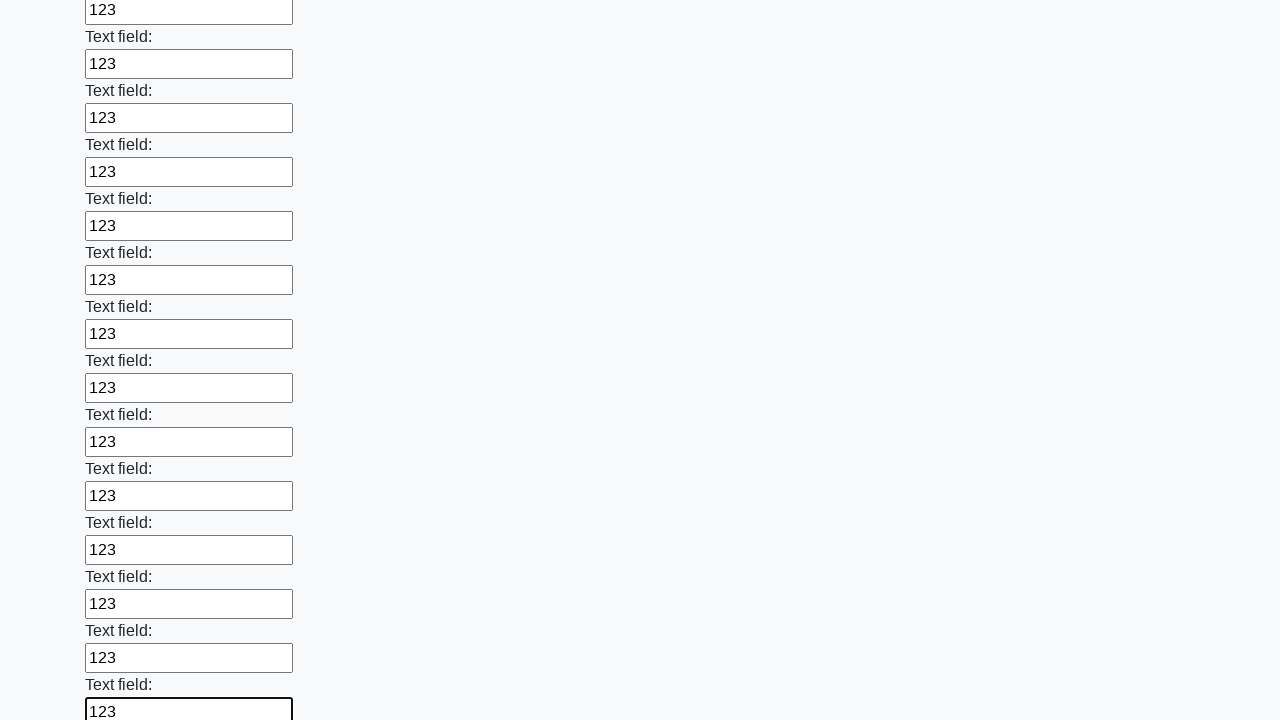

Filled input field 88 of 100 with '123' on input >> nth=87
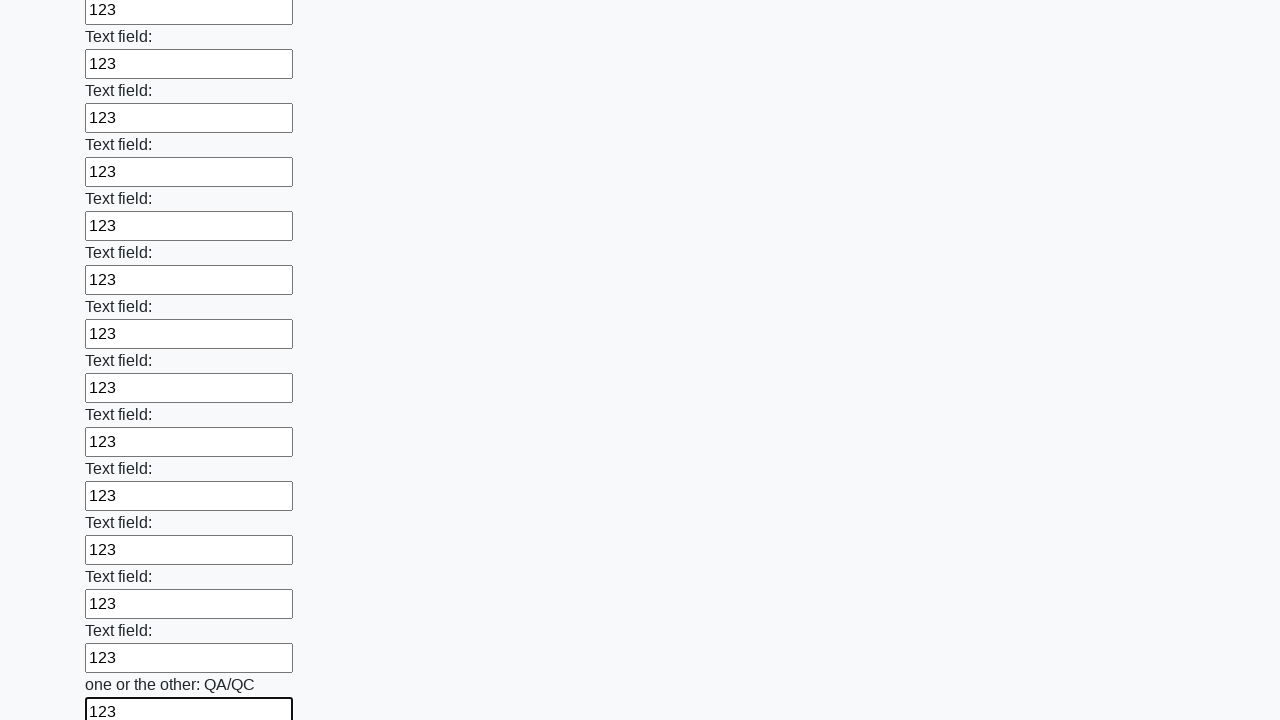

Filled input field 89 of 100 with '123' on input >> nth=88
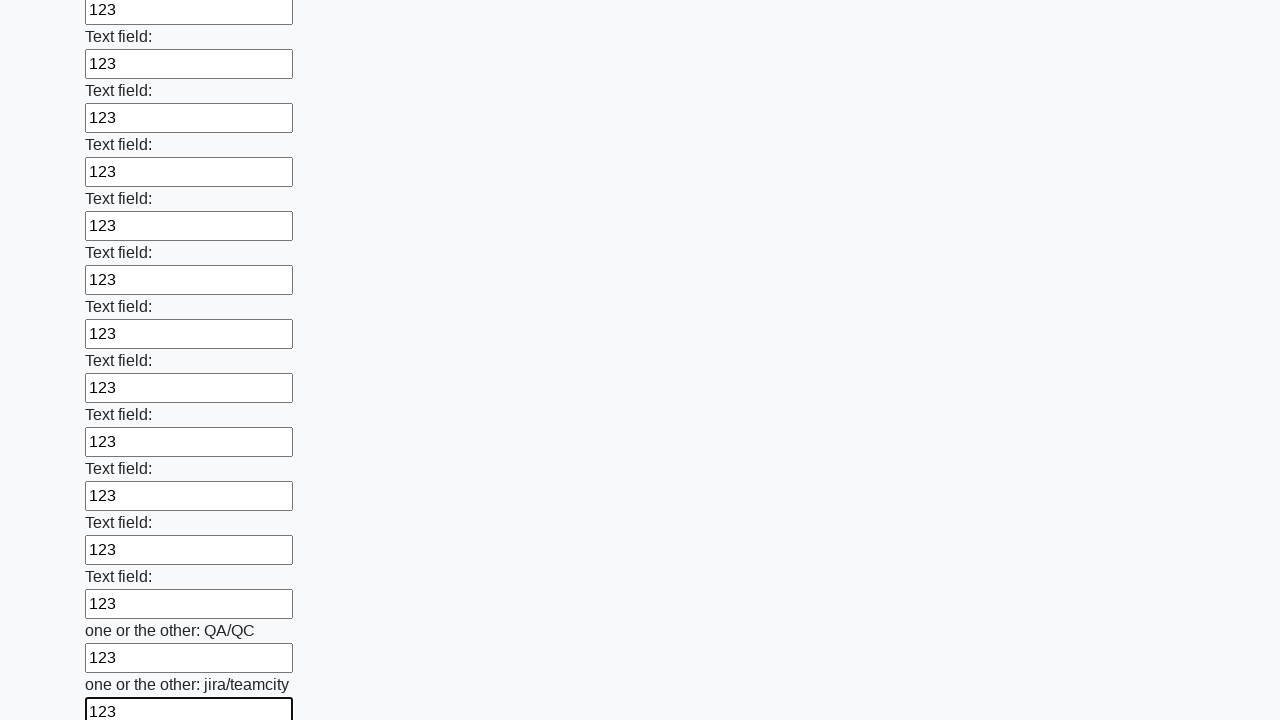

Filled input field 90 of 100 with '123' on input >> nth=89
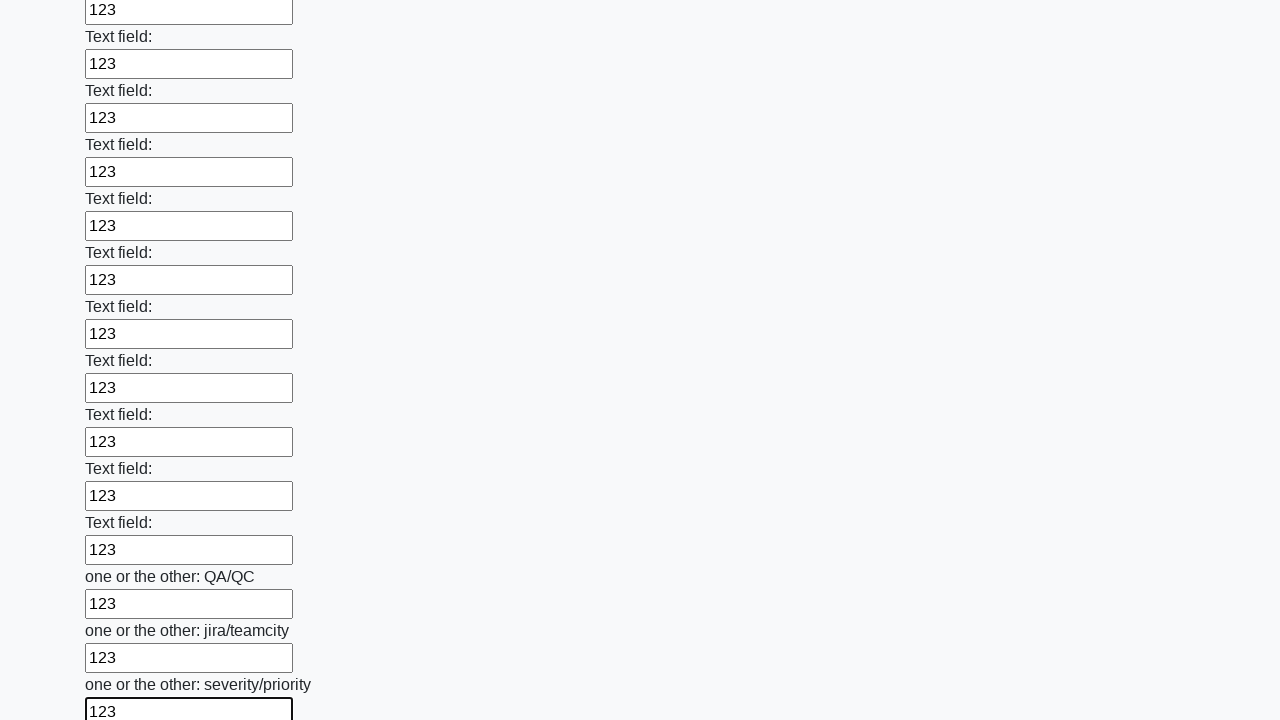

Filled input field 91 of 100 with '123' on input >> nth=90
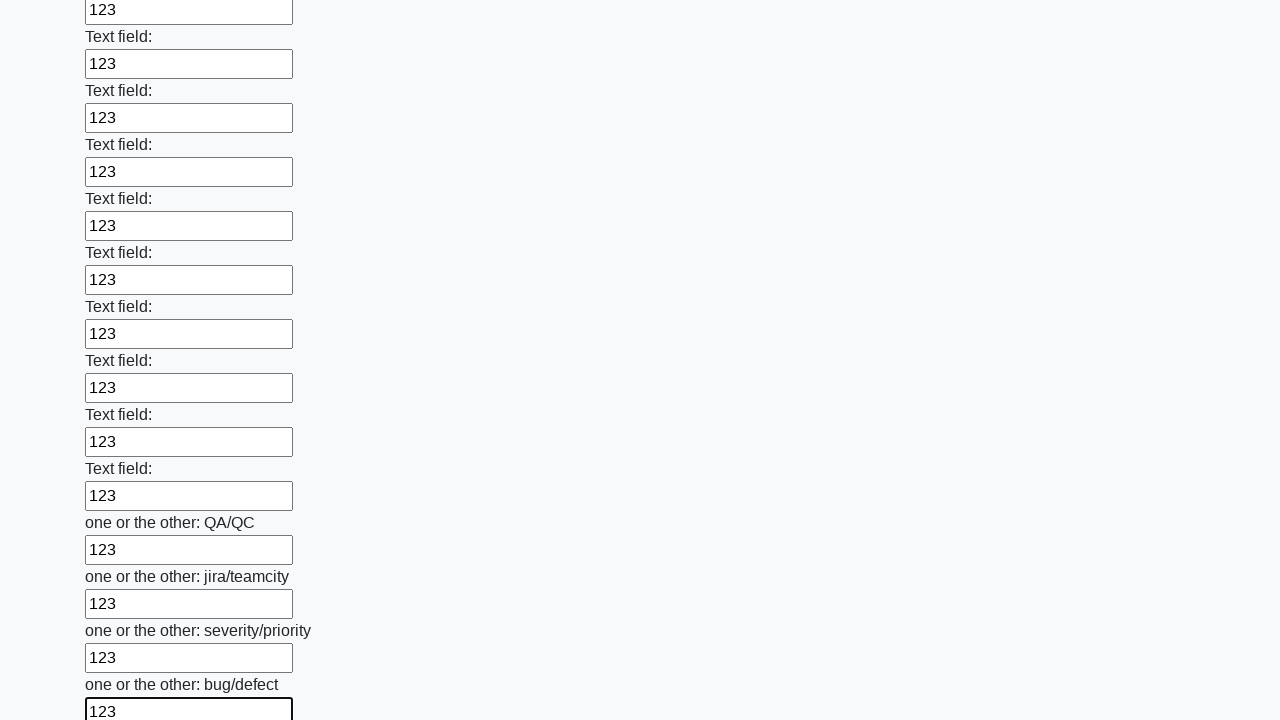

Filled input field 92 of 100 with '123' on input >> nth=91
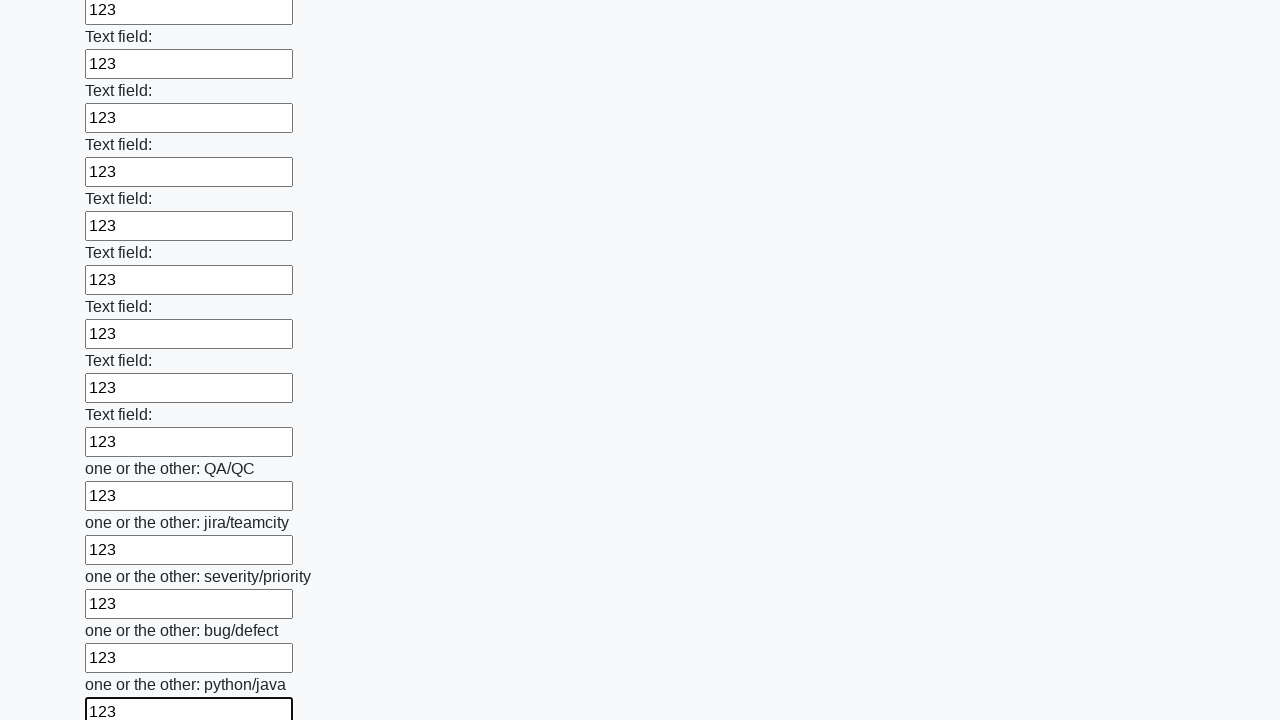

Filled input field 93 of 100 with '123' on input >> nth=92
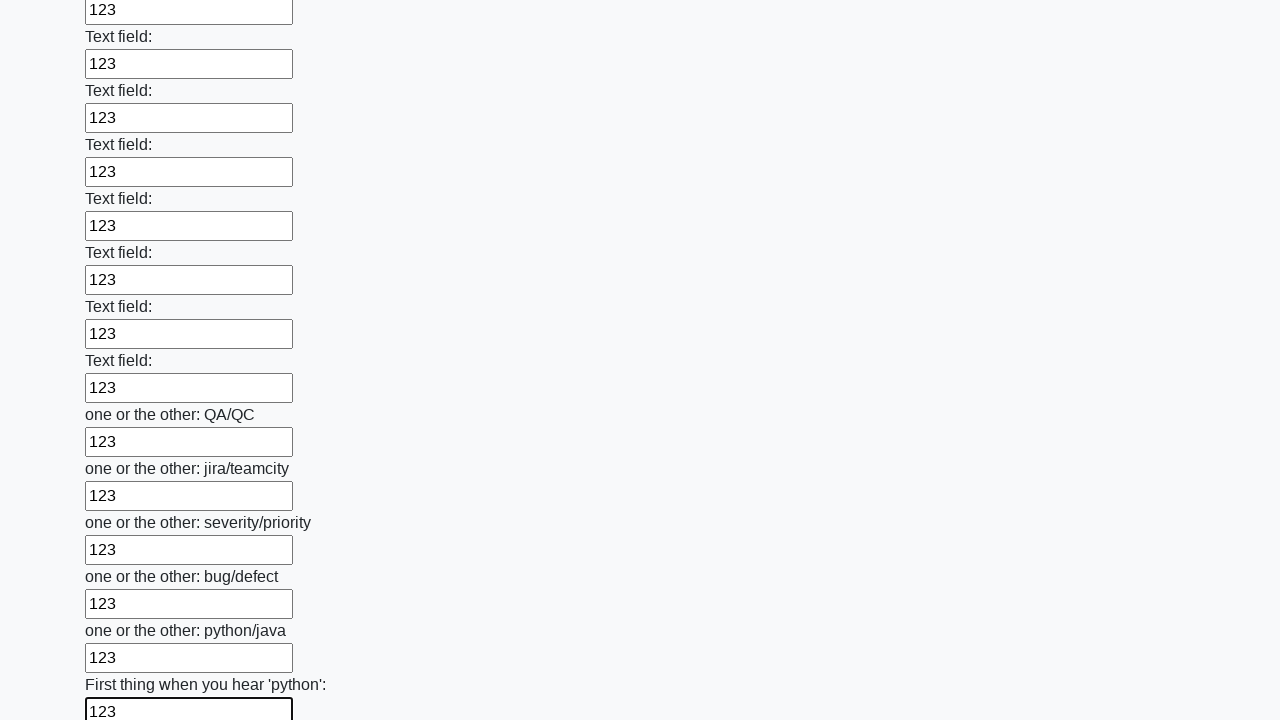

Filled input field 94 of 100 with '123' on input >> nth=93
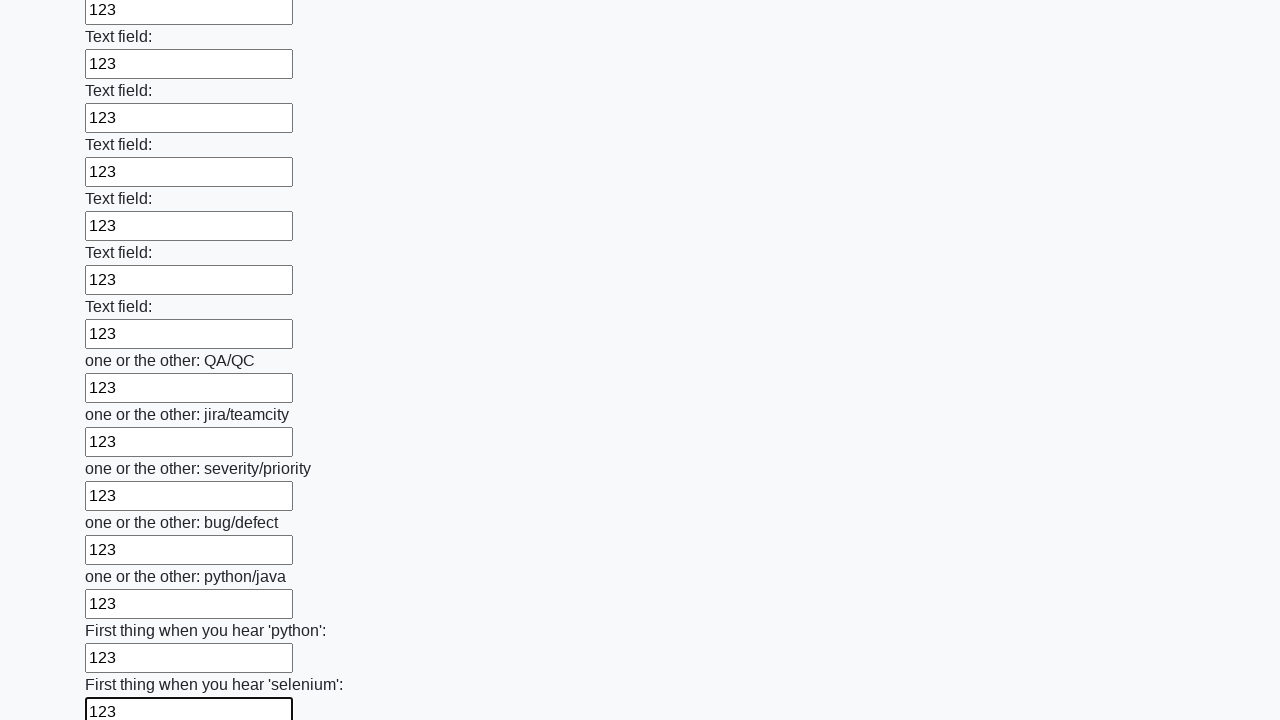

Filled input field 95 of 100 with '123' on input >> nth=94
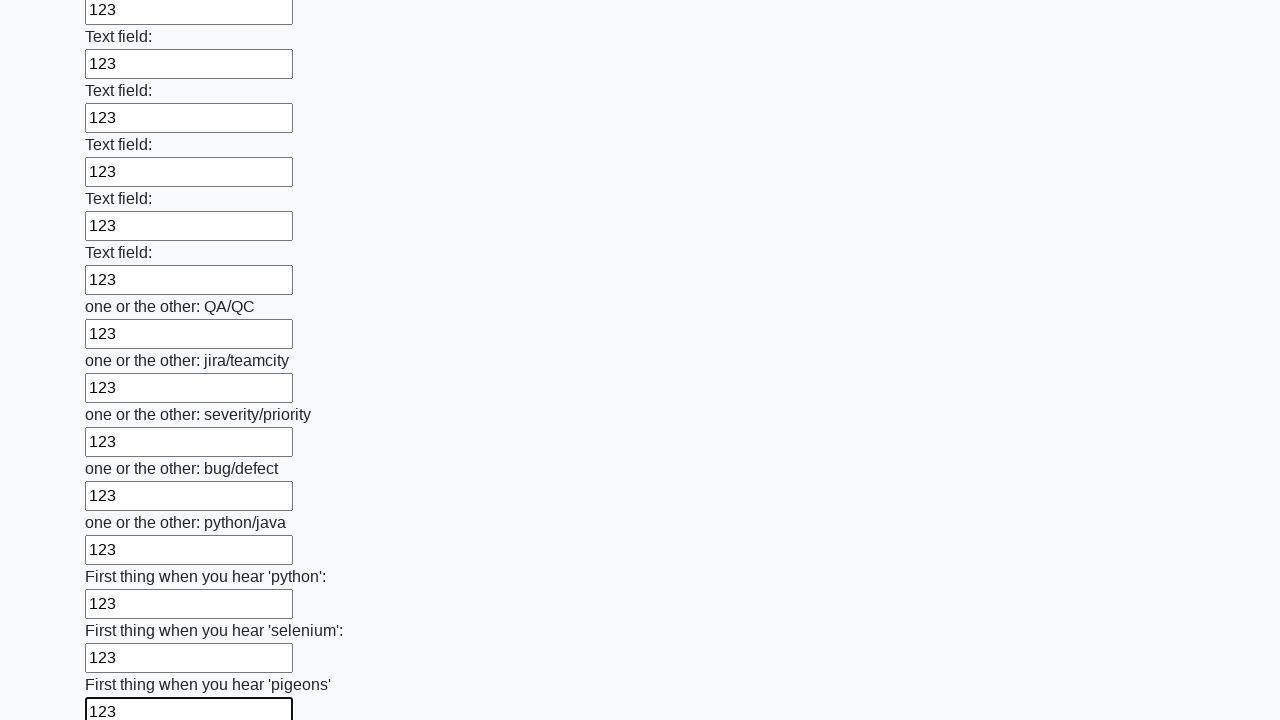

Filled input field 96 of 100 with '123' on input >> nth=95
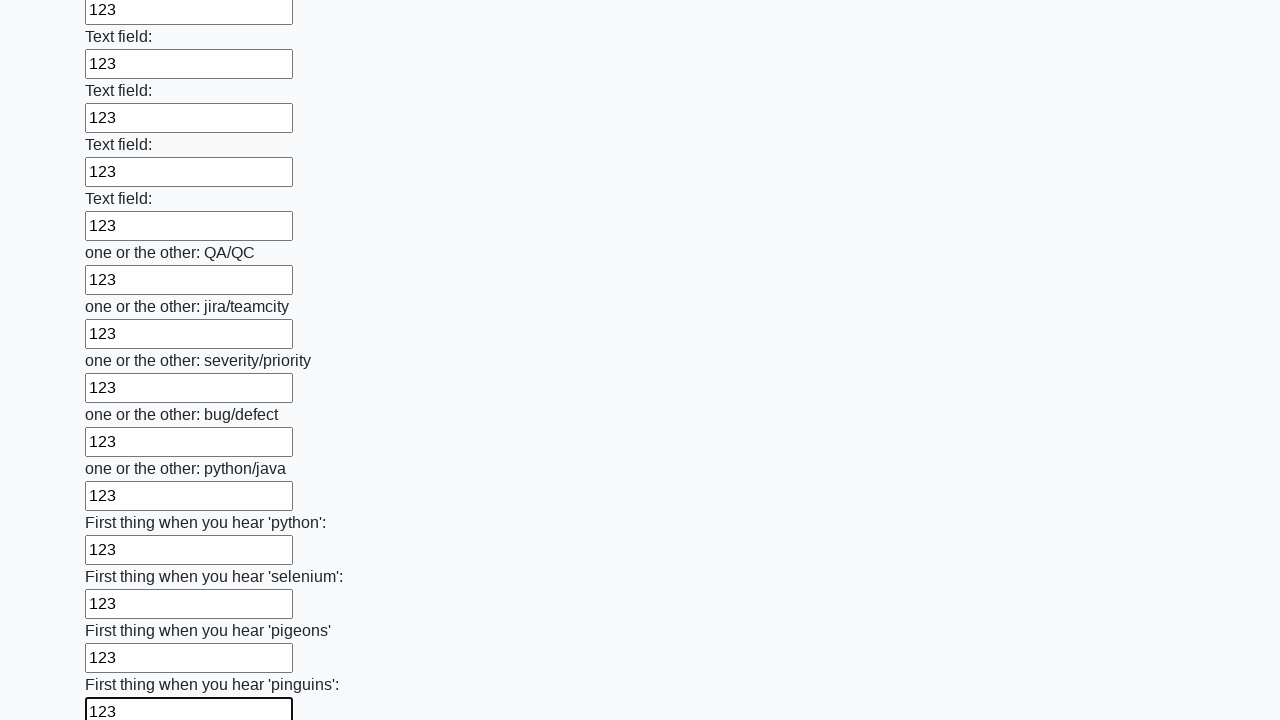

Filled input field 97 of 100 with '123' on input >> nth=96
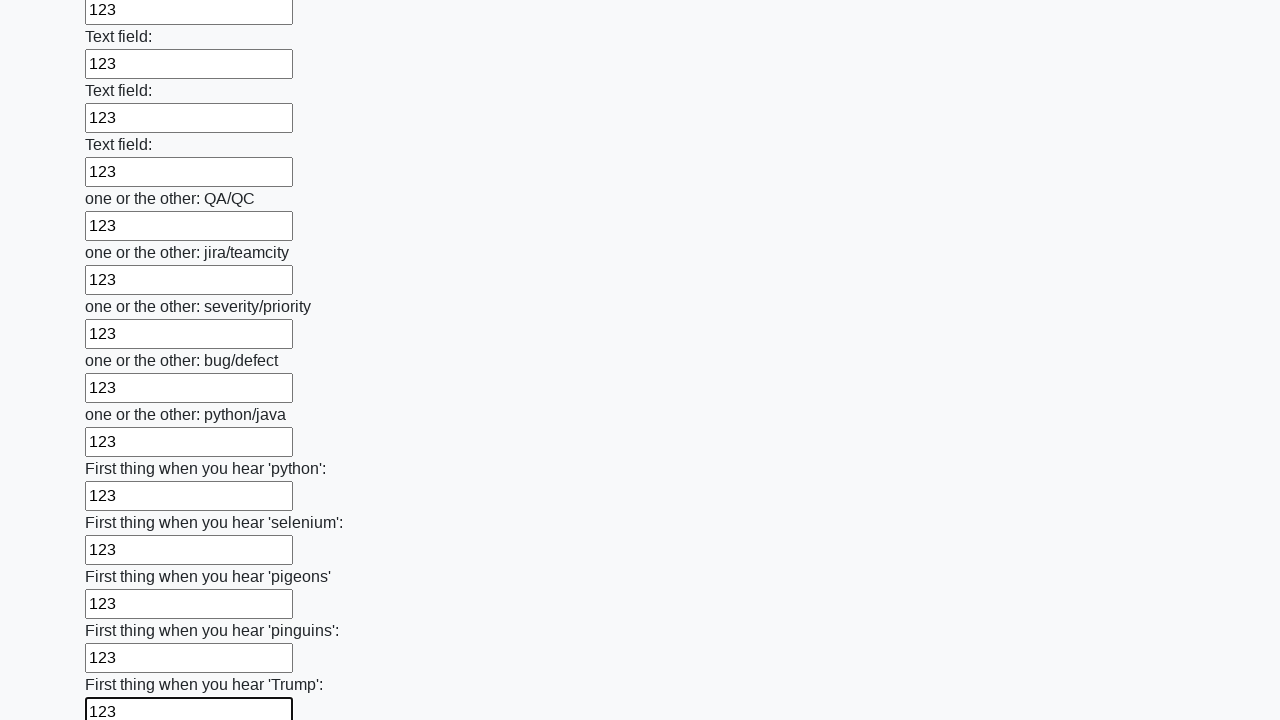

Filled input field 98 of 100 with '123' on input >> nth=97
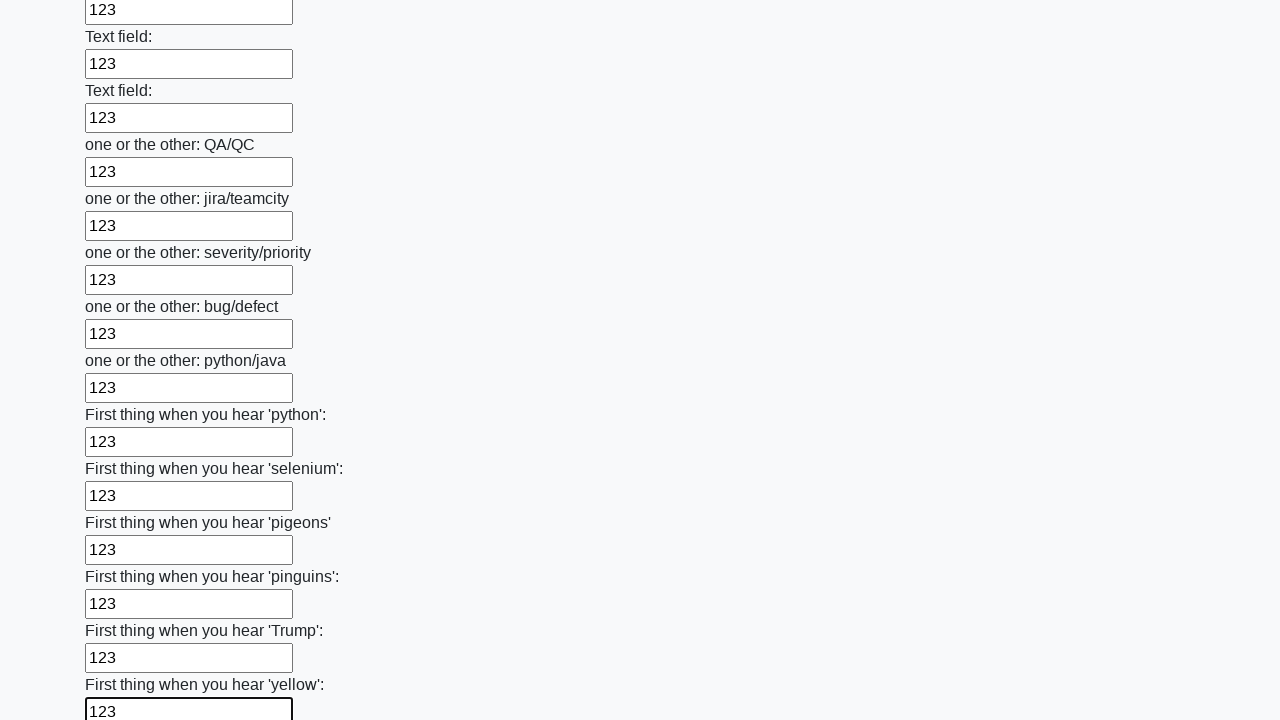

Filled input field 99 of 100 with '123' on input >> nth=98
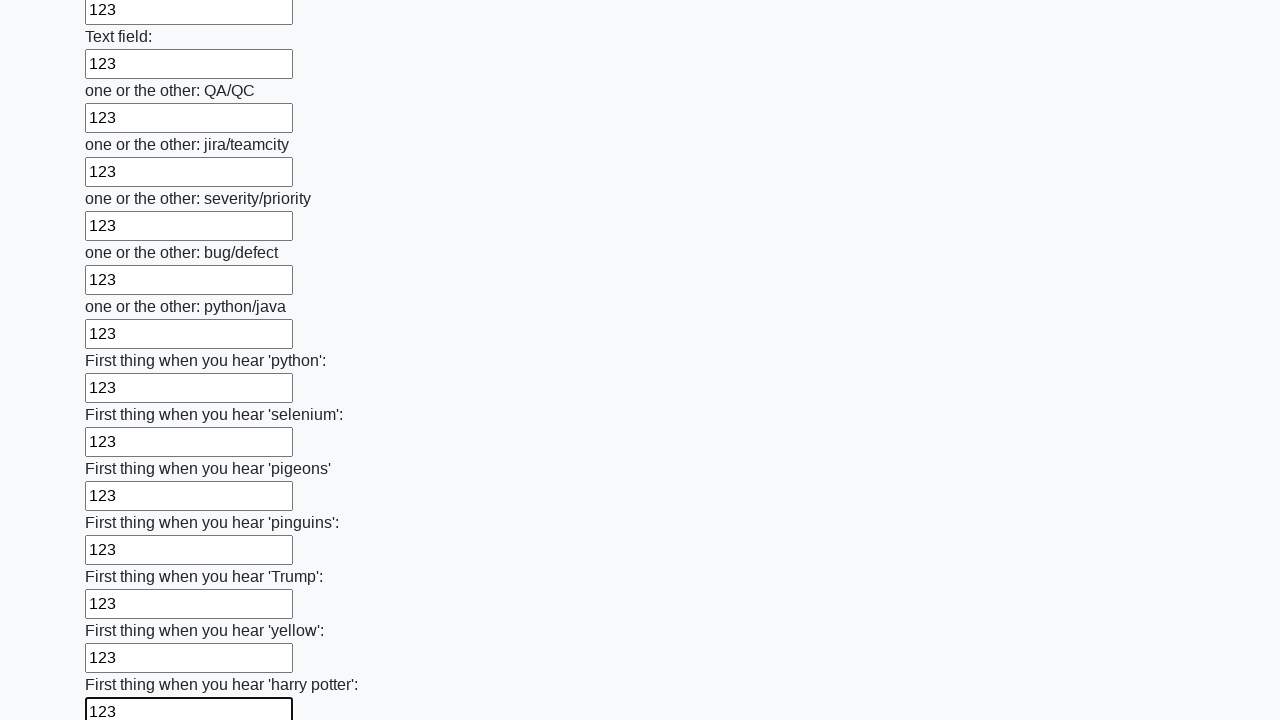

Filled input field 100 of 100 with '123' on input >> nth=99
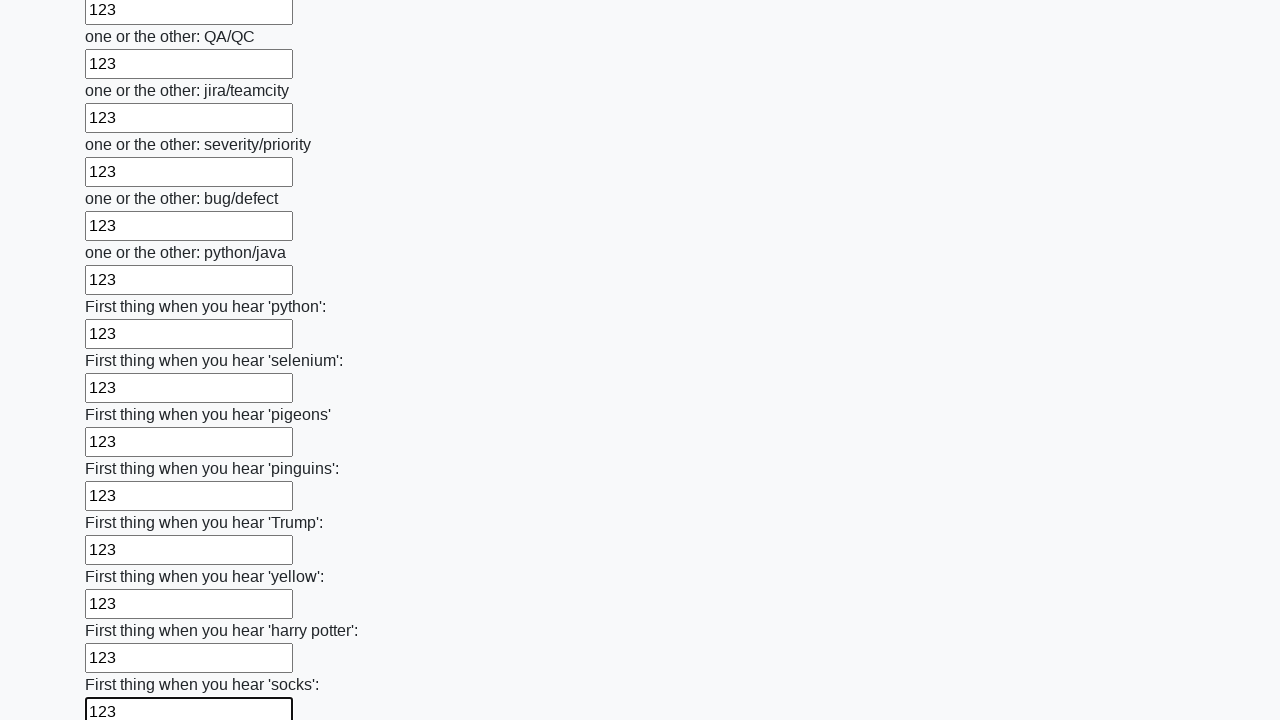

Clicked the submit button to submit the form at (123, 611) on button.btn
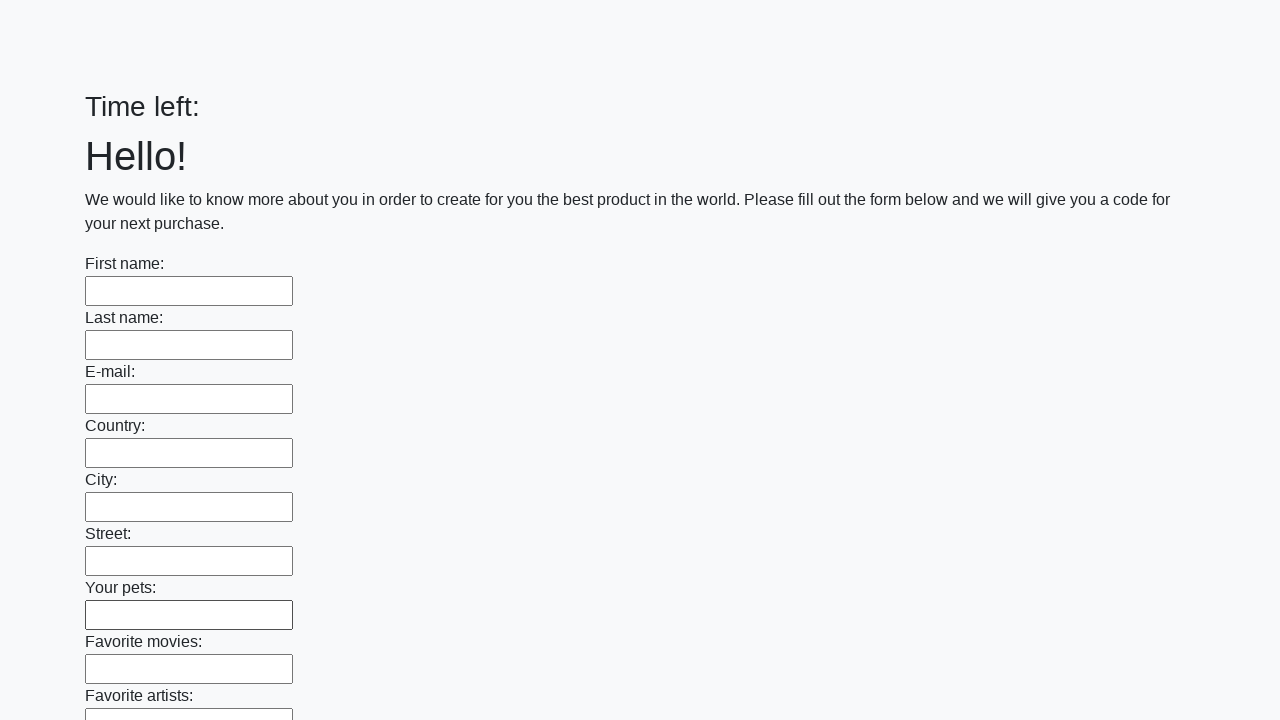

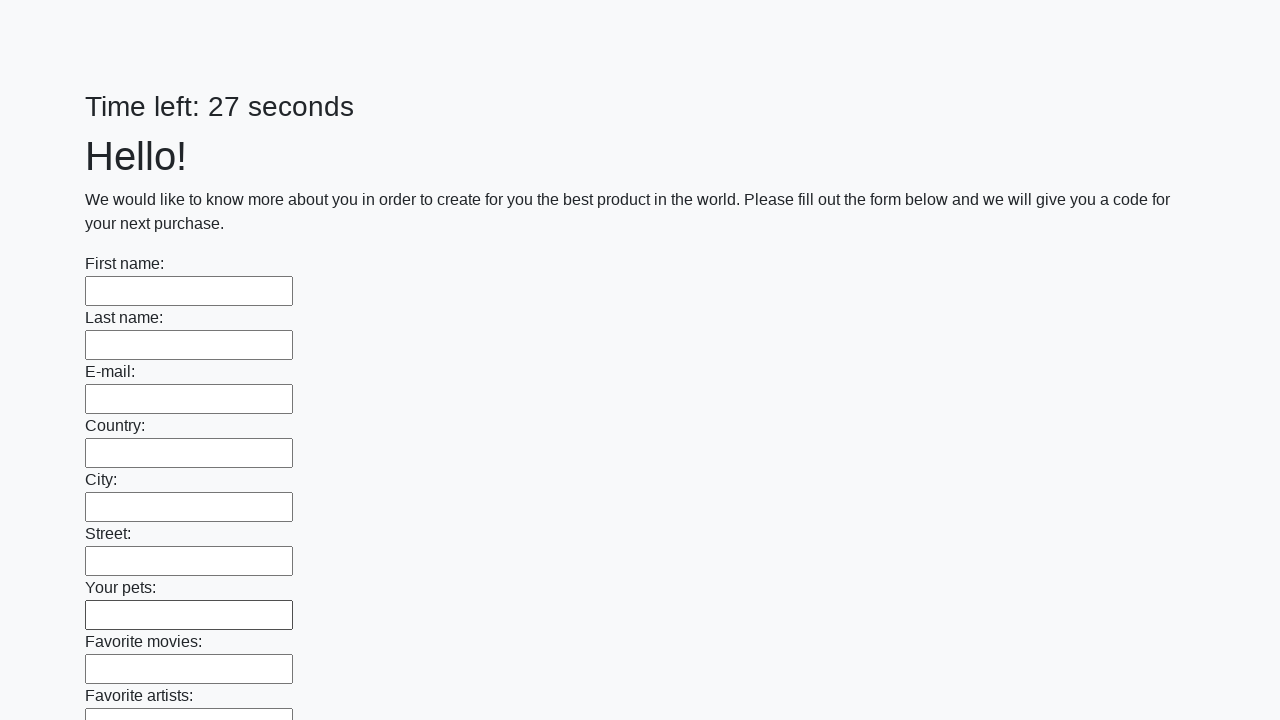